Automates the Wizard101 Magical trivia quiz by reading each question, finding the correct answer from a predefined dictionary, clicking the correct answer option, and proceeding through all 12 questions.

Starting URL: https://www.wizard101.com/quiz/trivia/game/wizard101-magical-trivia

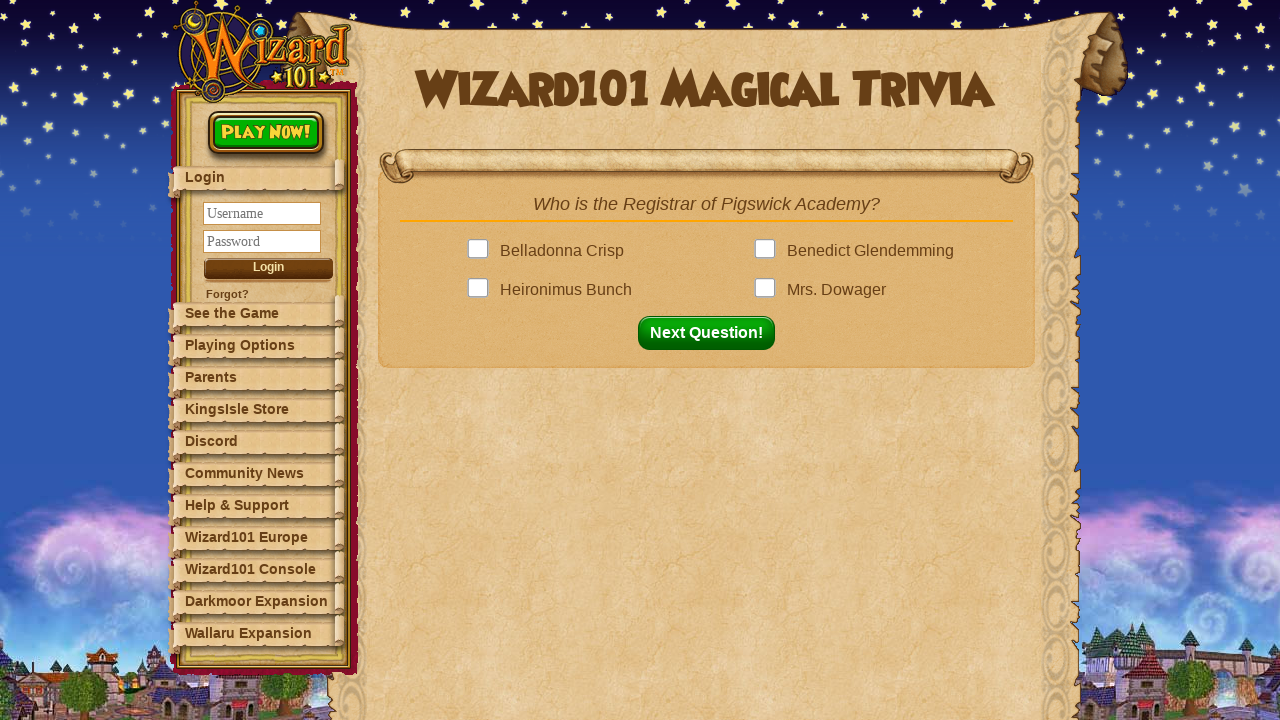

Question element loaded (question 1/12)
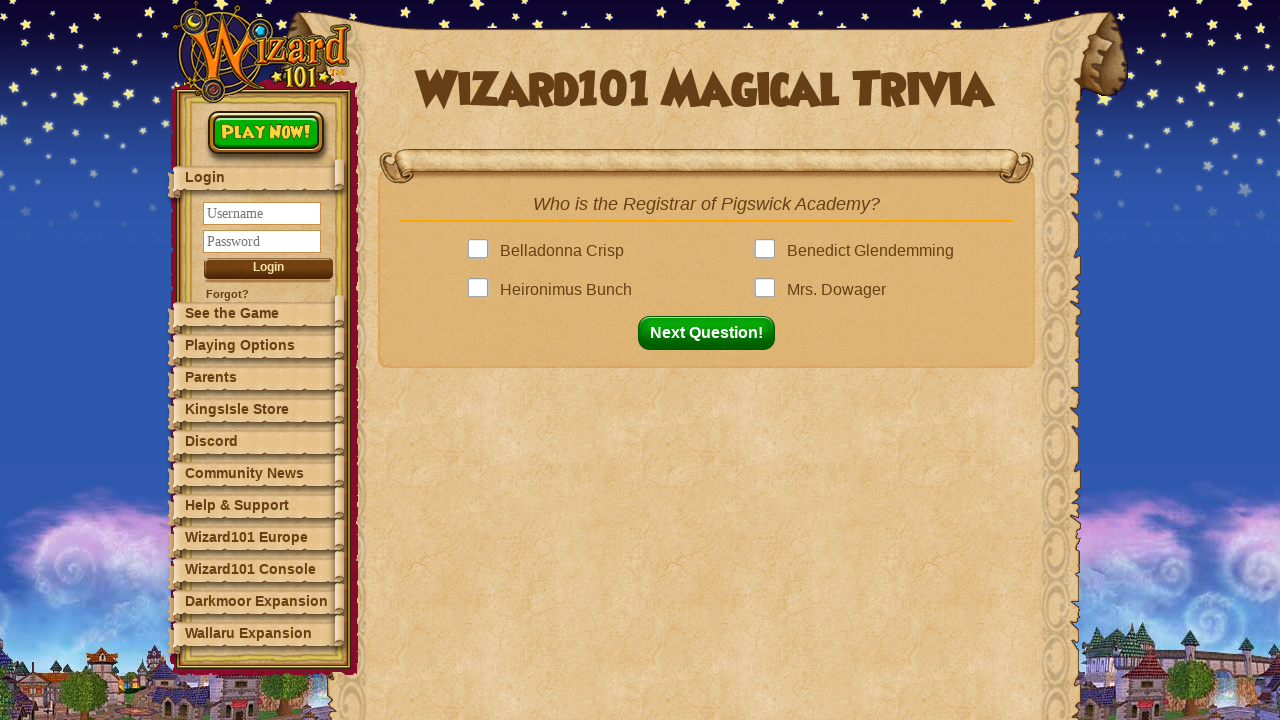

Retrieved question text: 'Who is the Registrar of Pigswick Academy?'
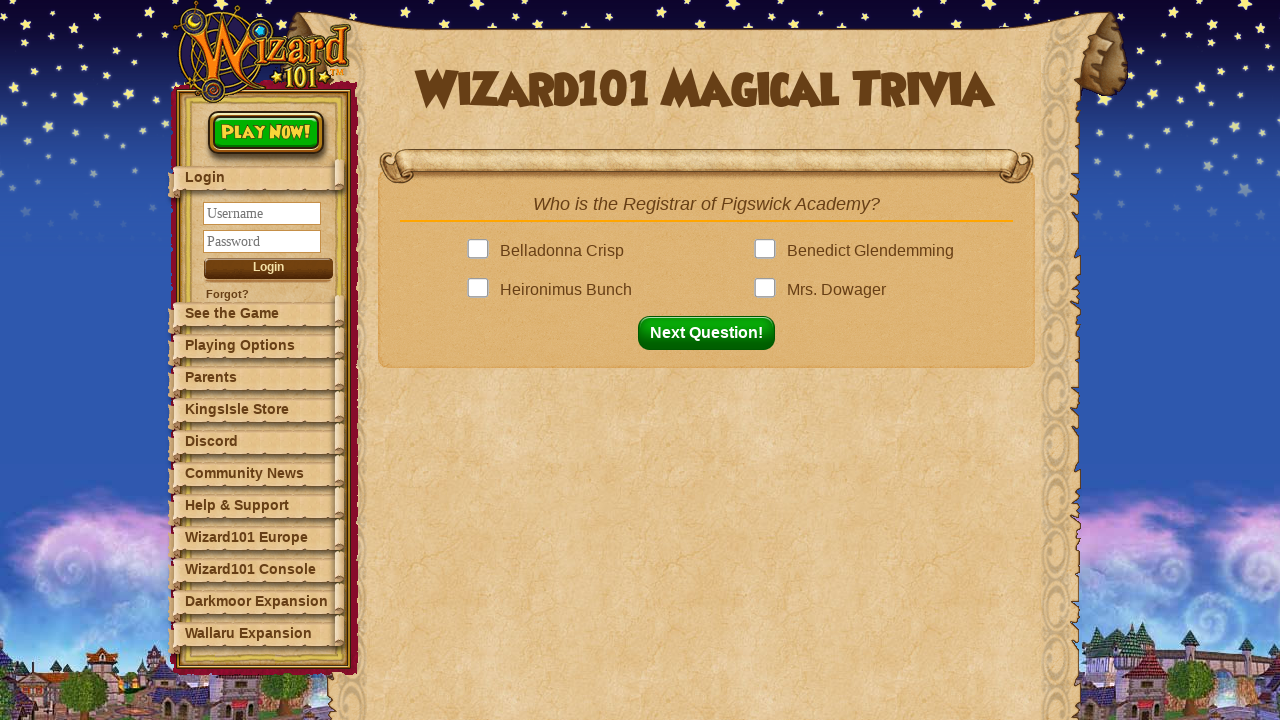

Looked up answer in dictionary: 'Mrs. Dowager'
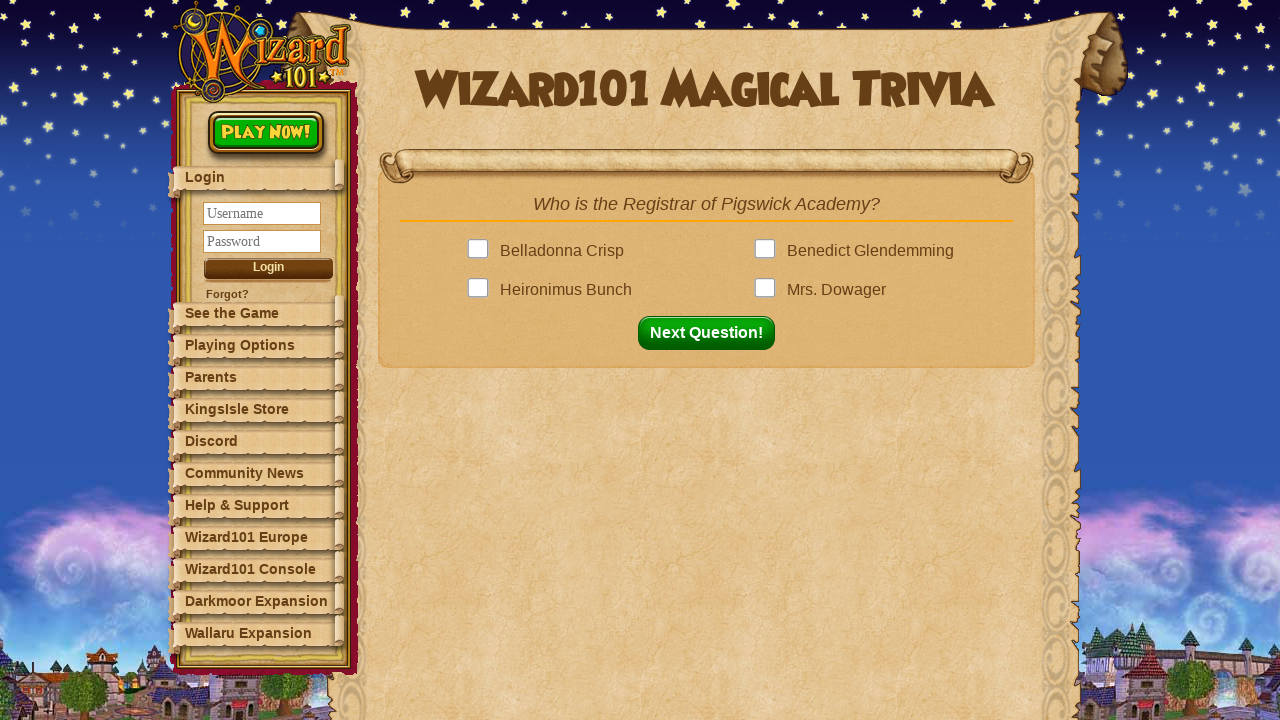

Retrieved all answer options (4 options found)
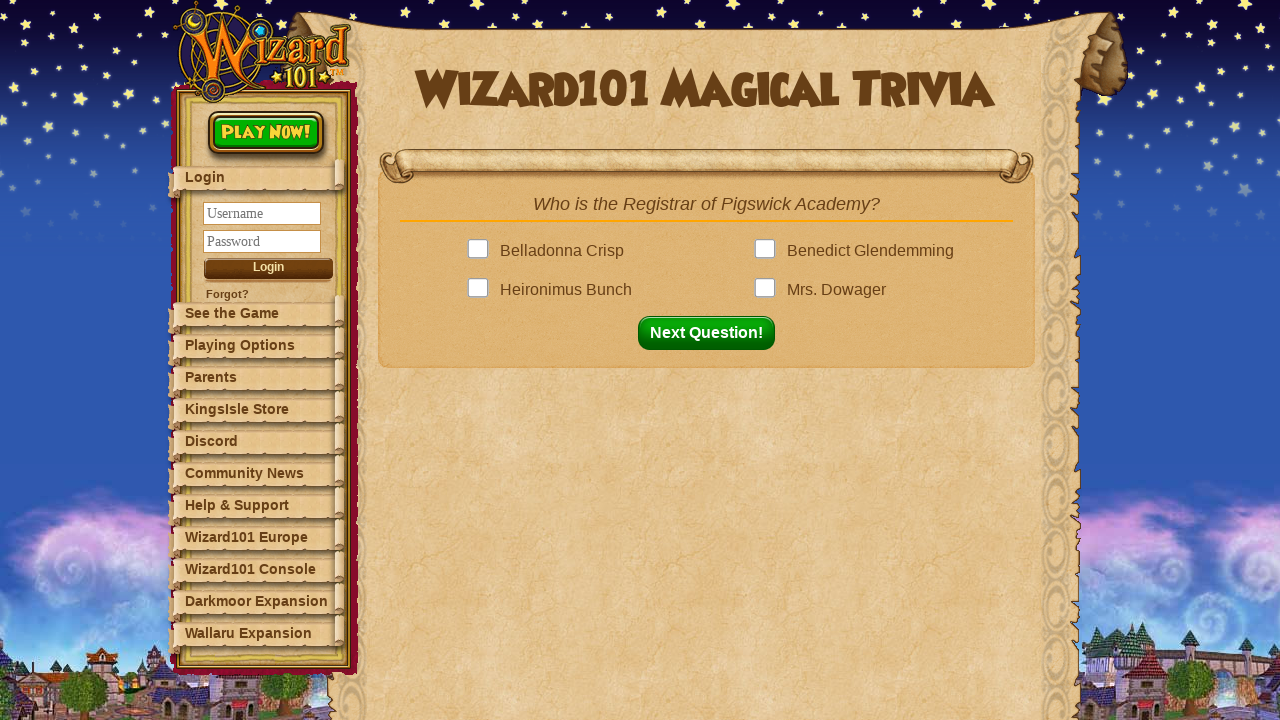

Checking option text: 'Belladonna Crisp'
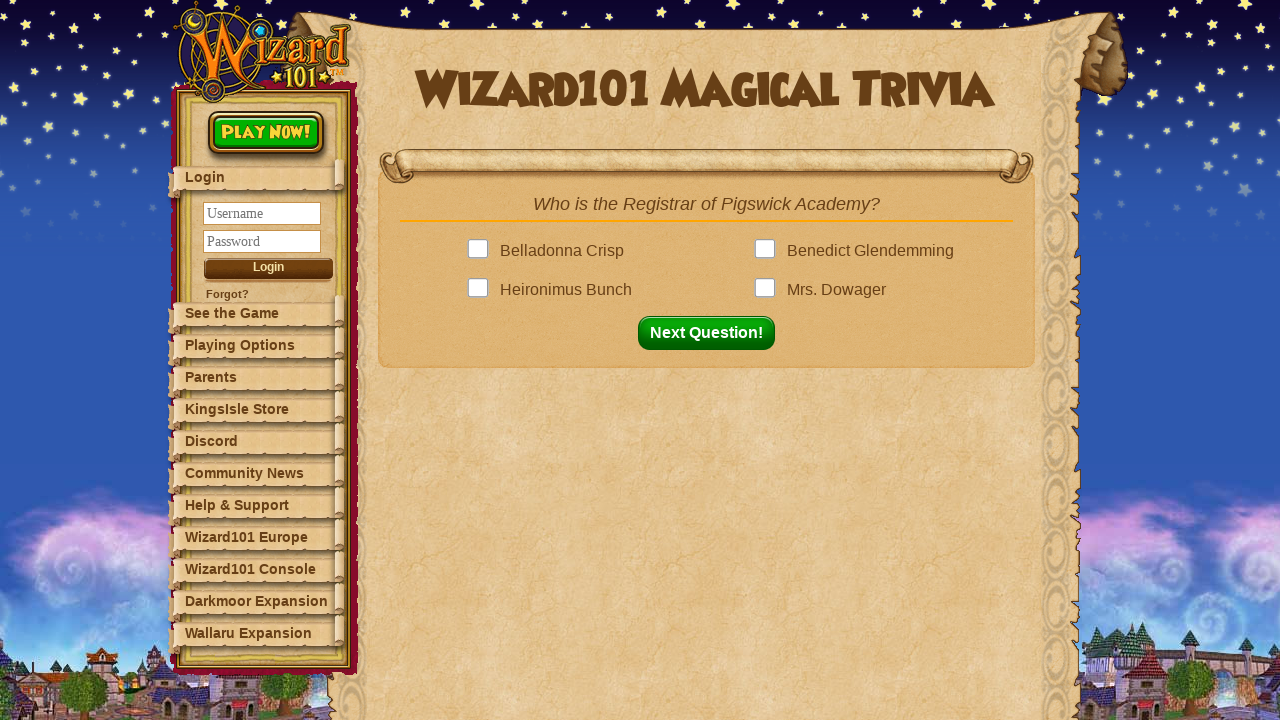

Checking option text: 'Benedict Glendemming'
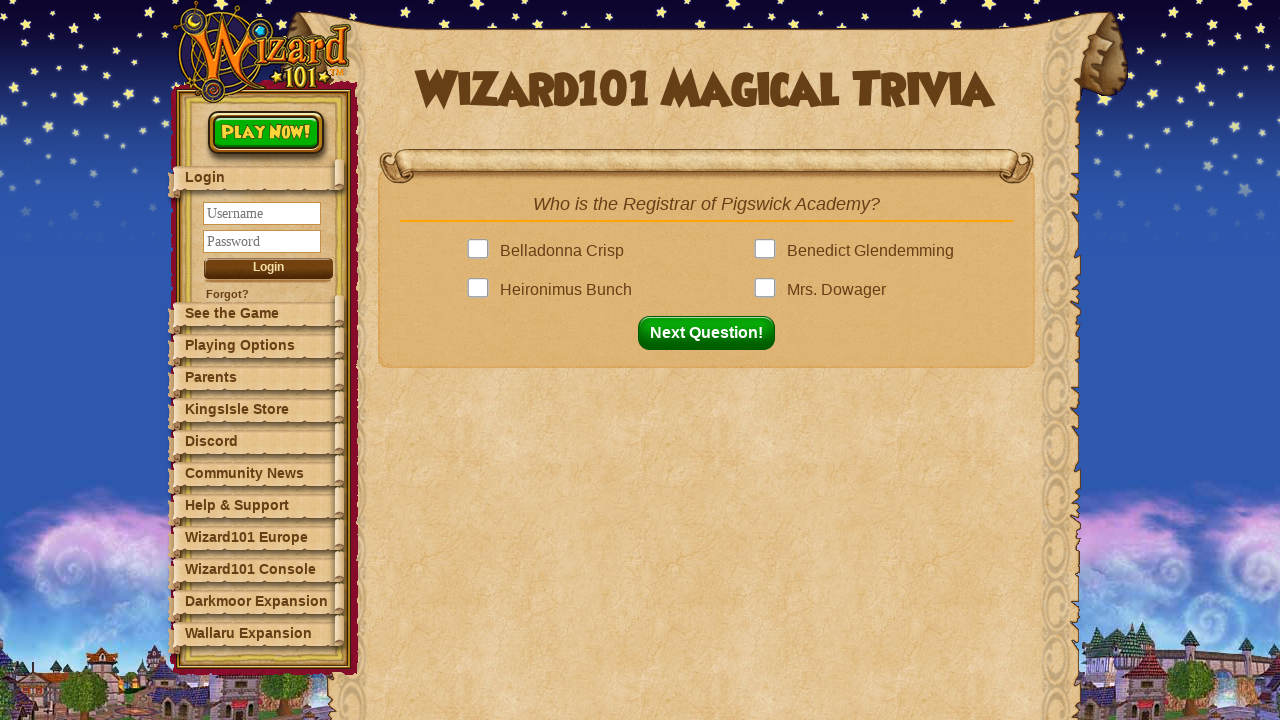

Checking option text: 'Heironimus Bunch'
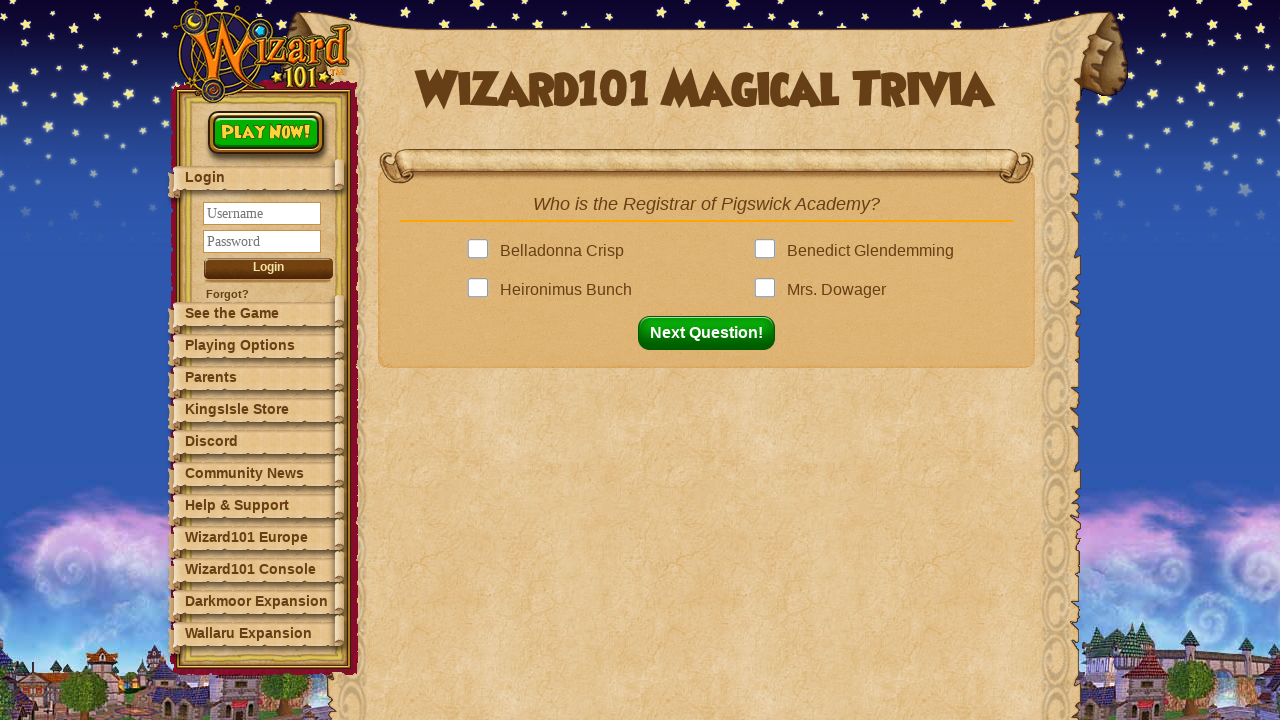

Checking option text: 'Mrs. Dowager'
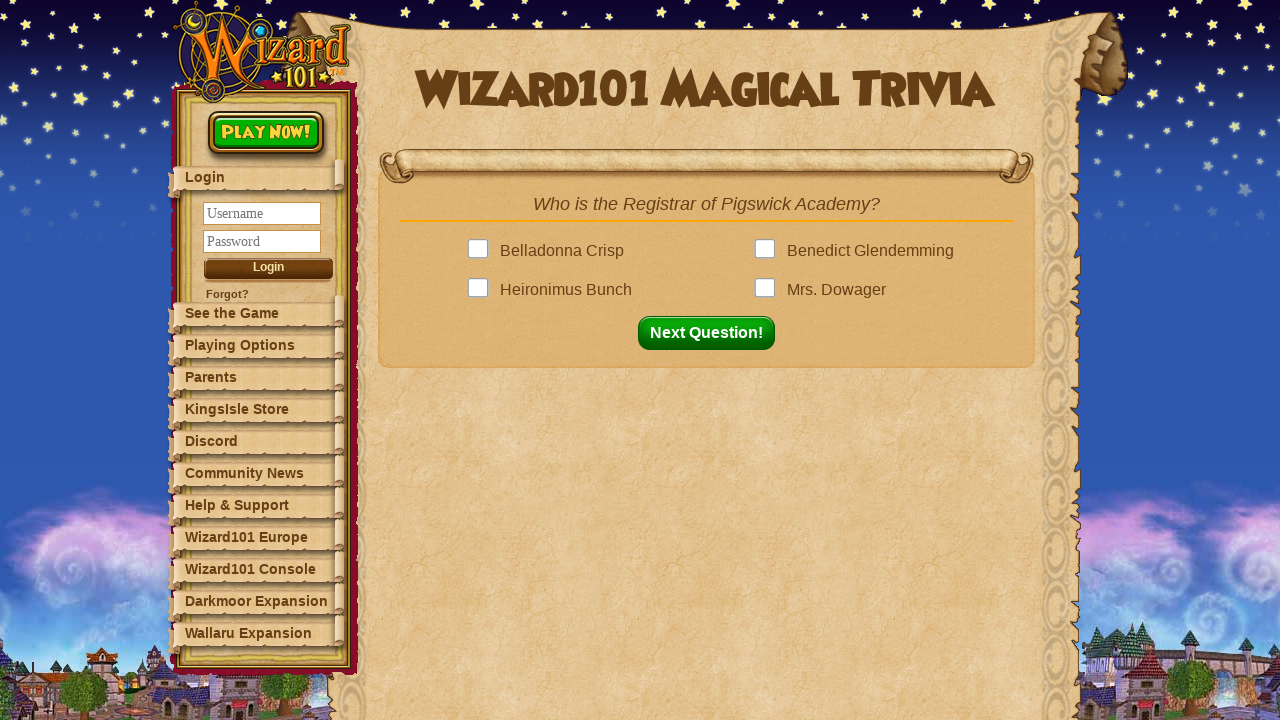

Next button is now visible
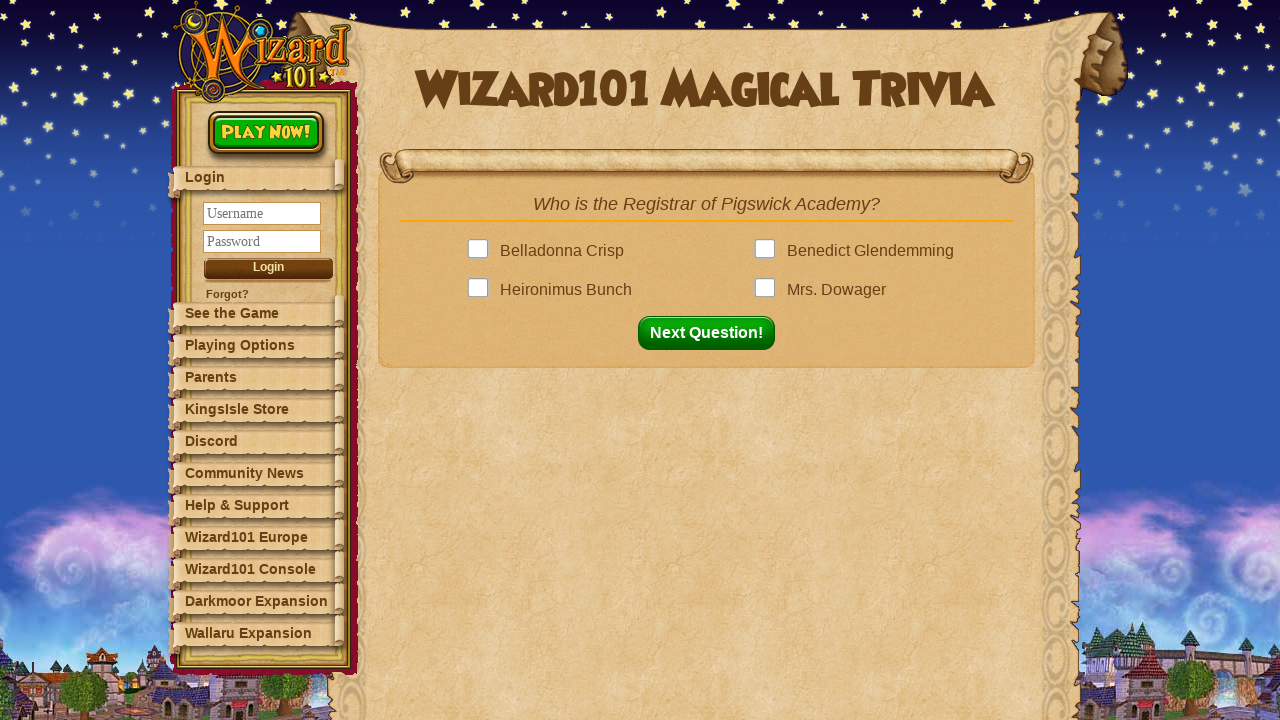

Clicked correct answer: 'Mrs. Dowager' at (769, 290) on .answer >> nth=3 >> .answerBox
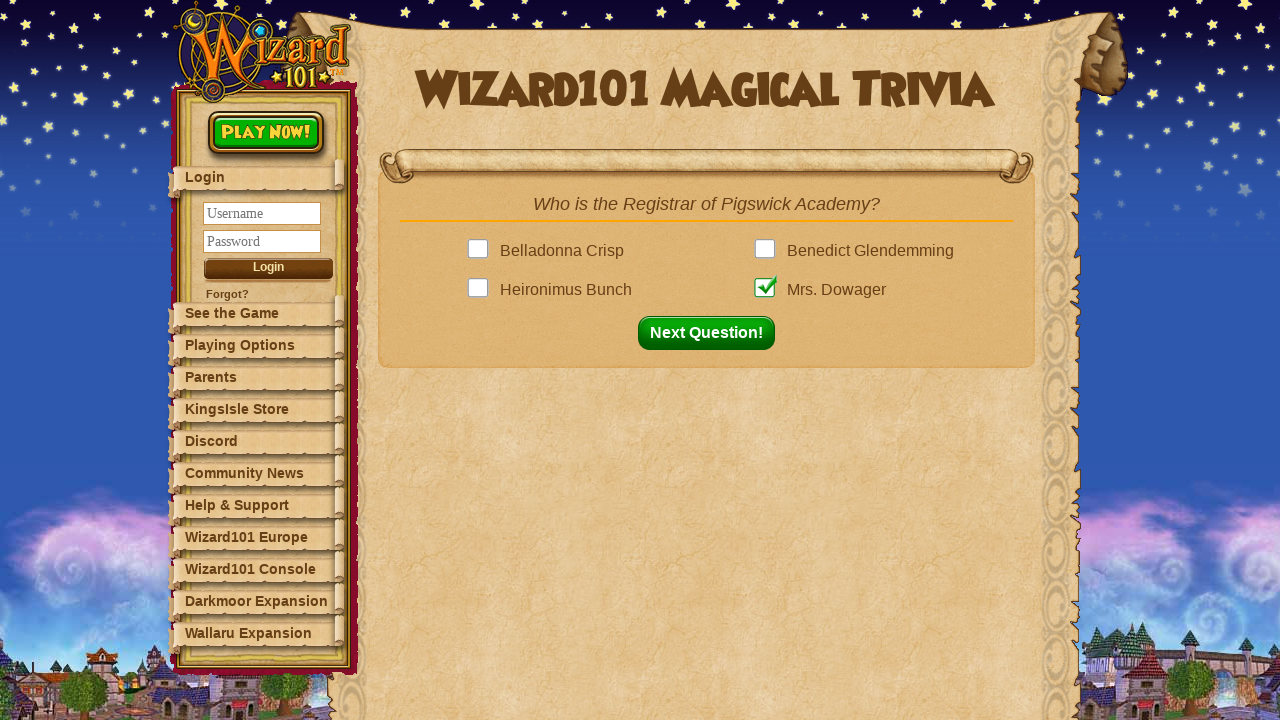

Clicked next question button to proceed to question 2/12 at (712, 333) on button#nextQuestion
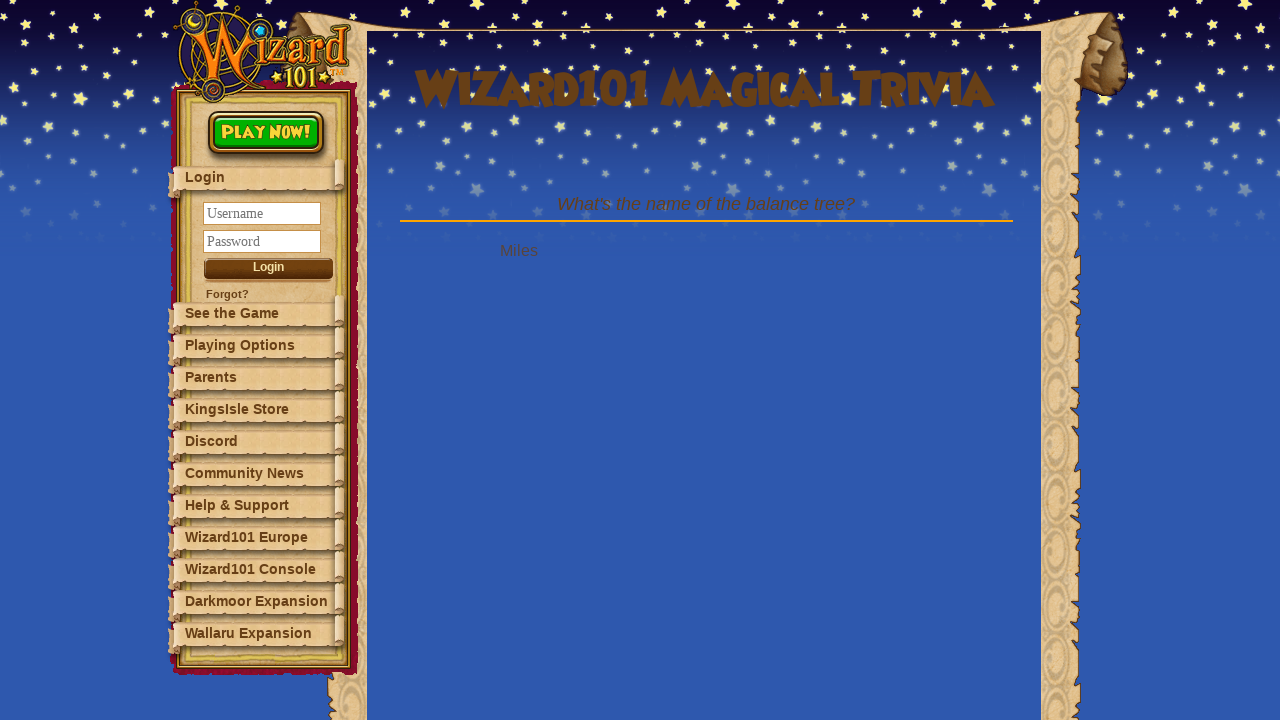

Question element loaded (question 2/12)
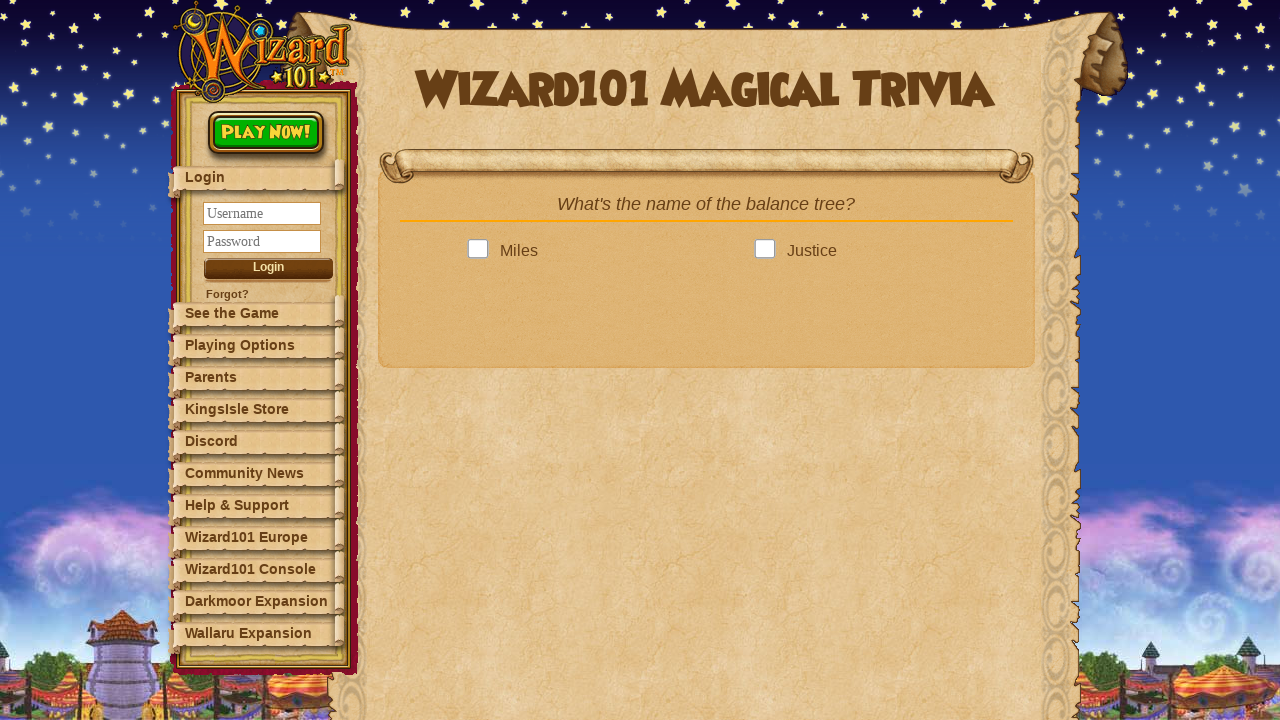

Retrieved question text: 'What's the name of the balance tree?'
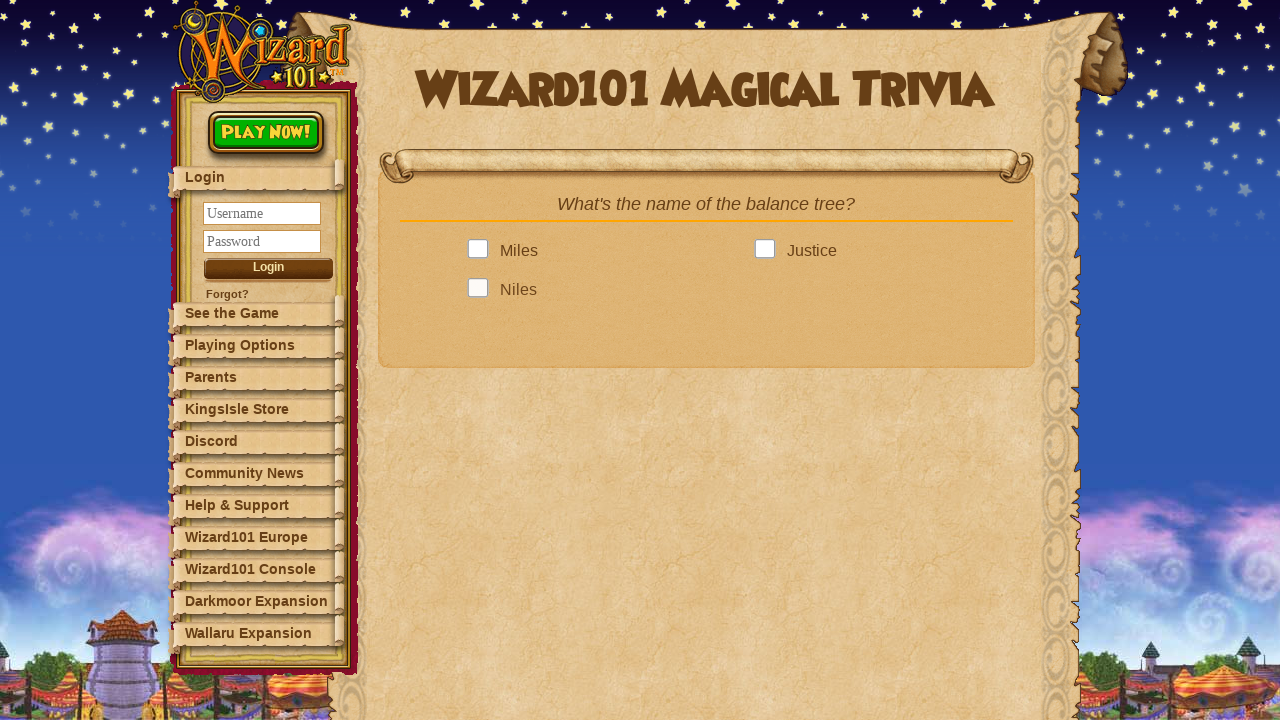

Looked up answer in dictionary: 'Niles'
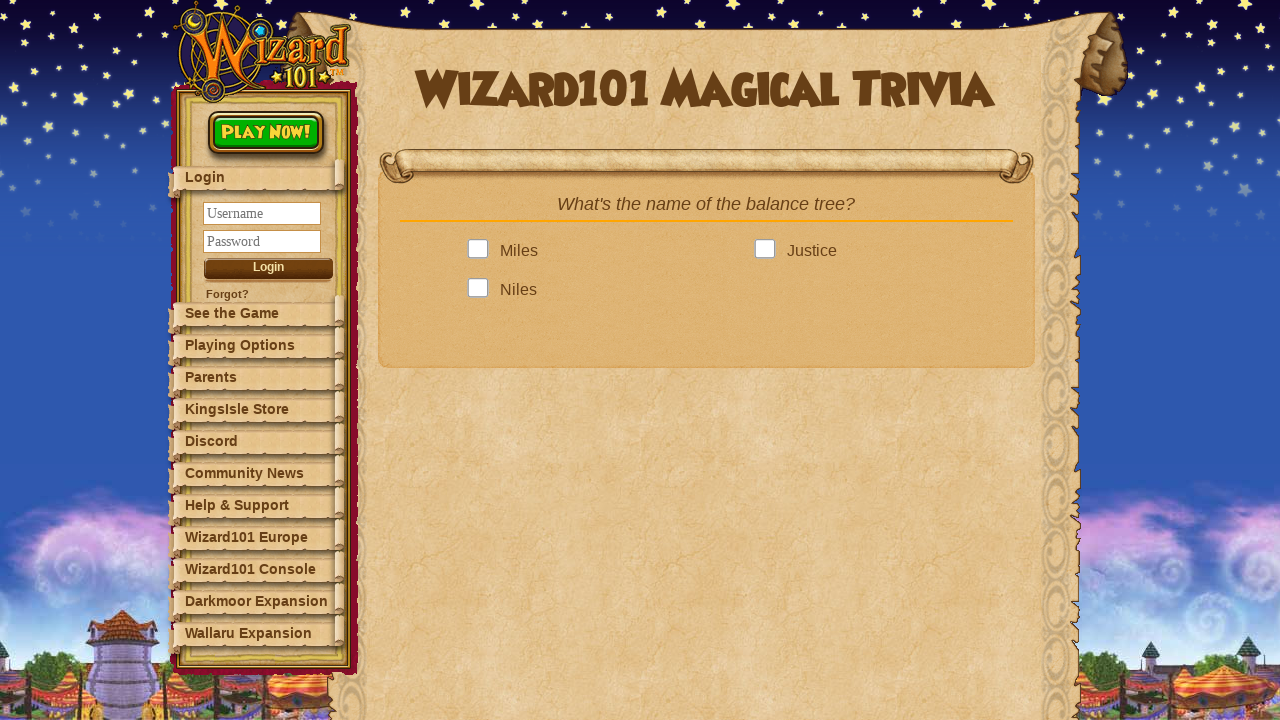

Retrieved all answer options (4 options found)
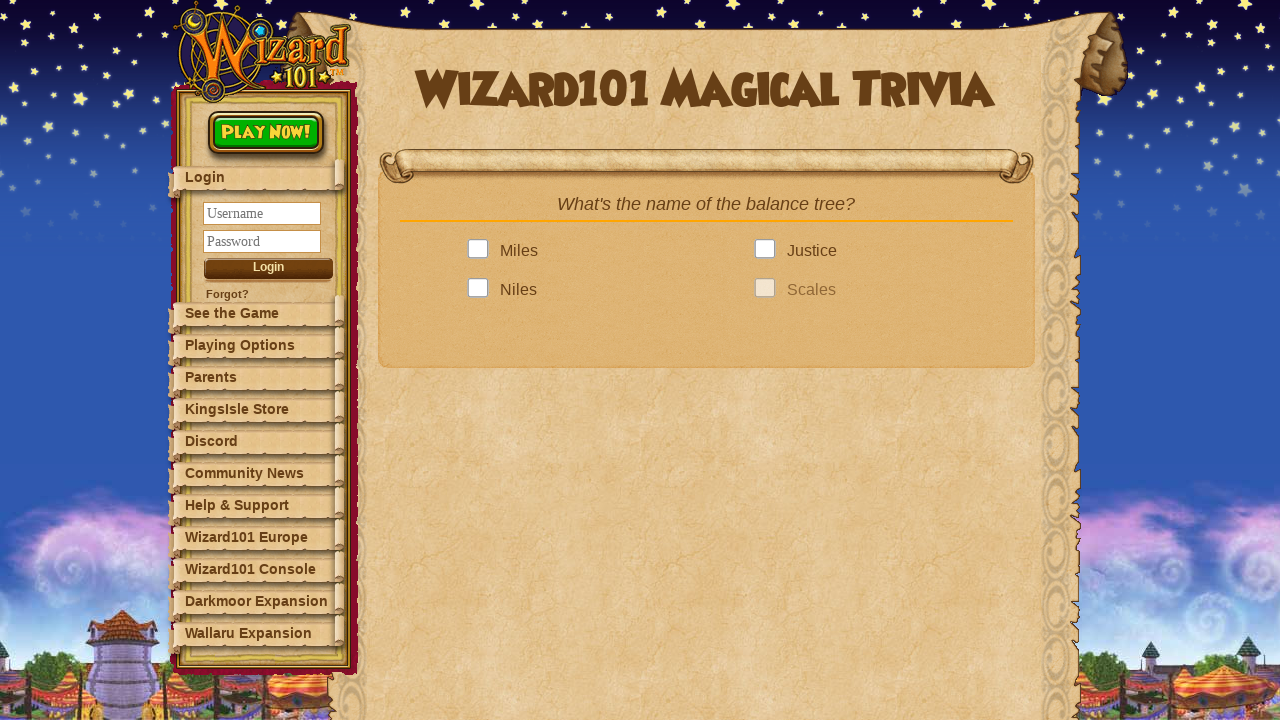

Checking option text: 'Miles'
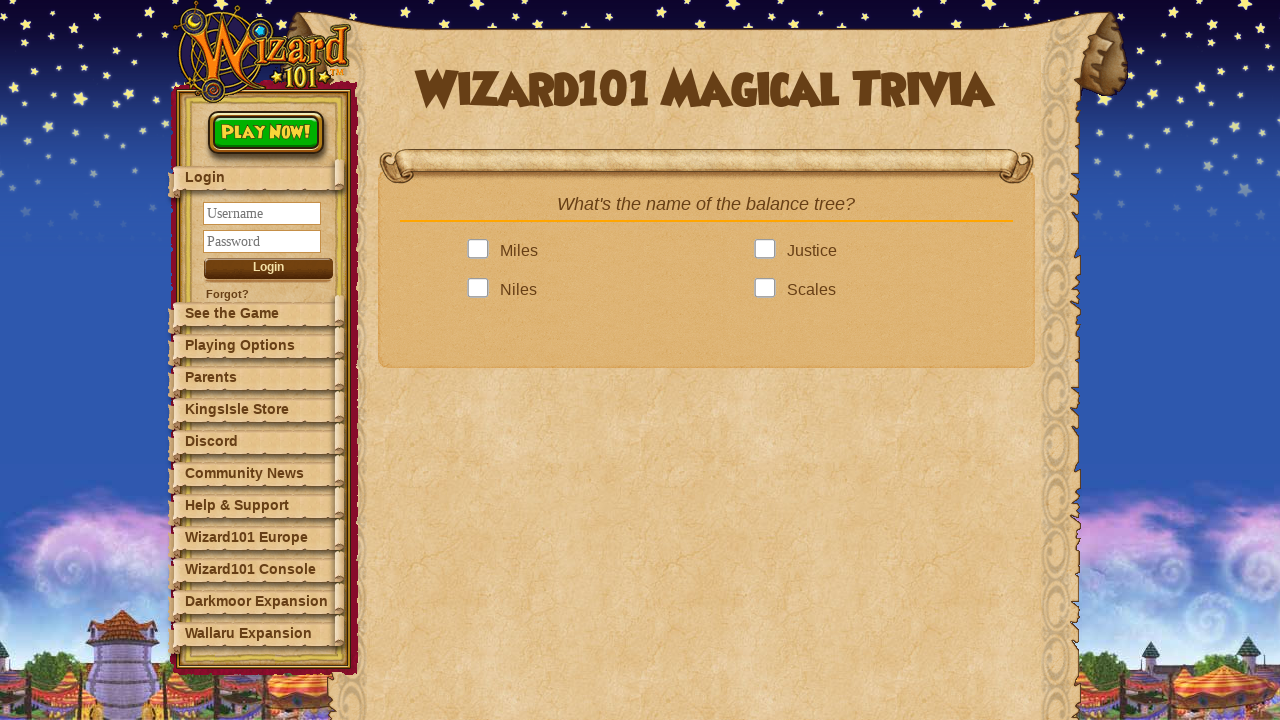

Checking option text: 'Justice'
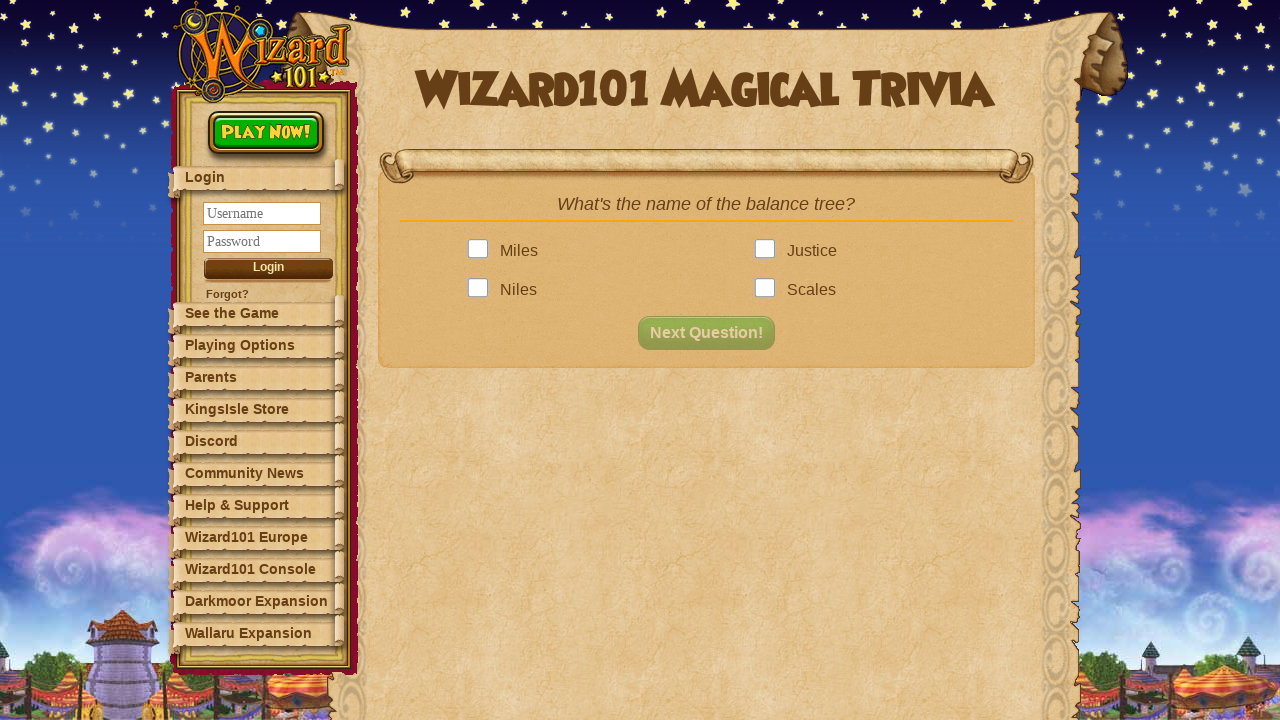

Checking option text: 'Niles'
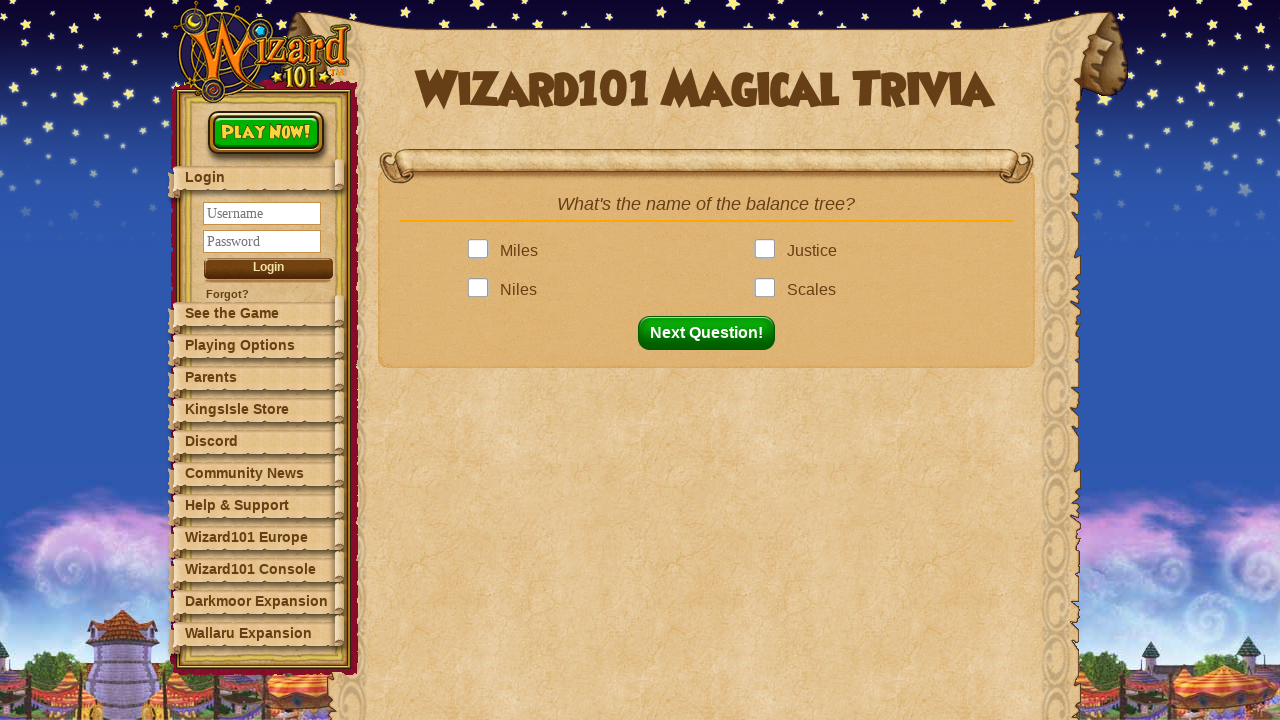

Next button is now visible
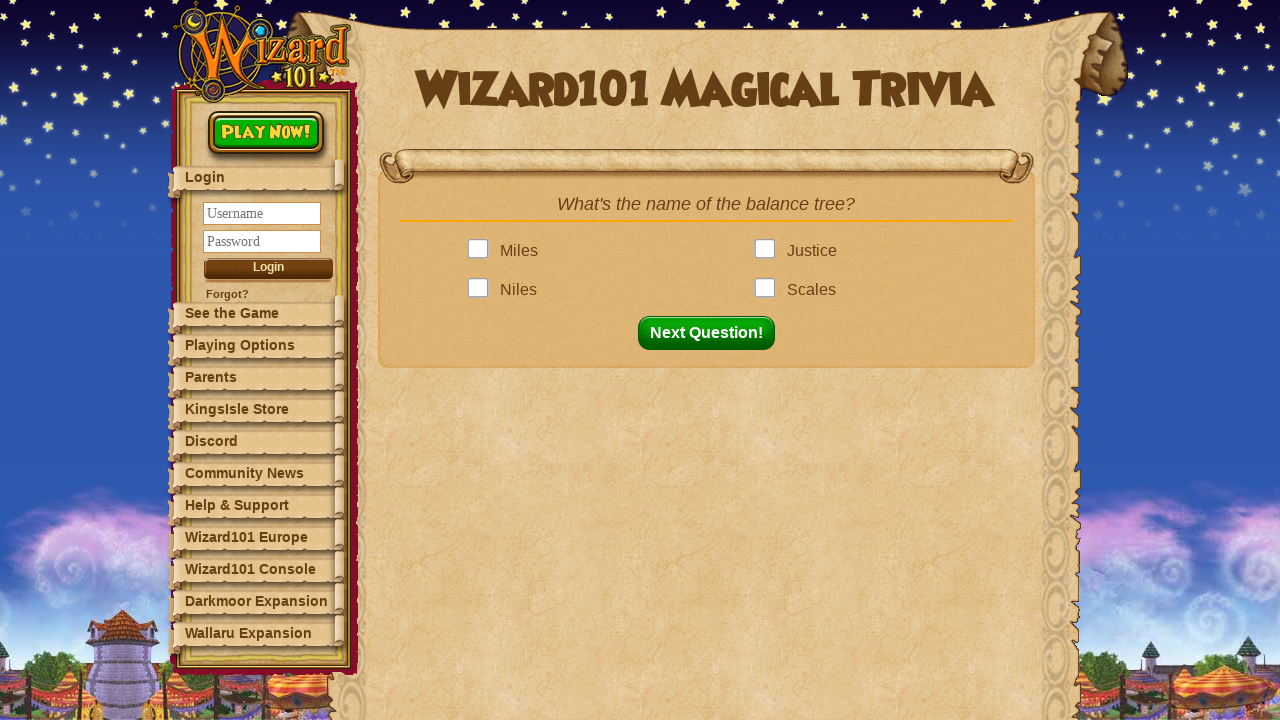

Clicked correct answer: 'Niles' at (482, 290) on .answer >> nth=2 >> .answerBox
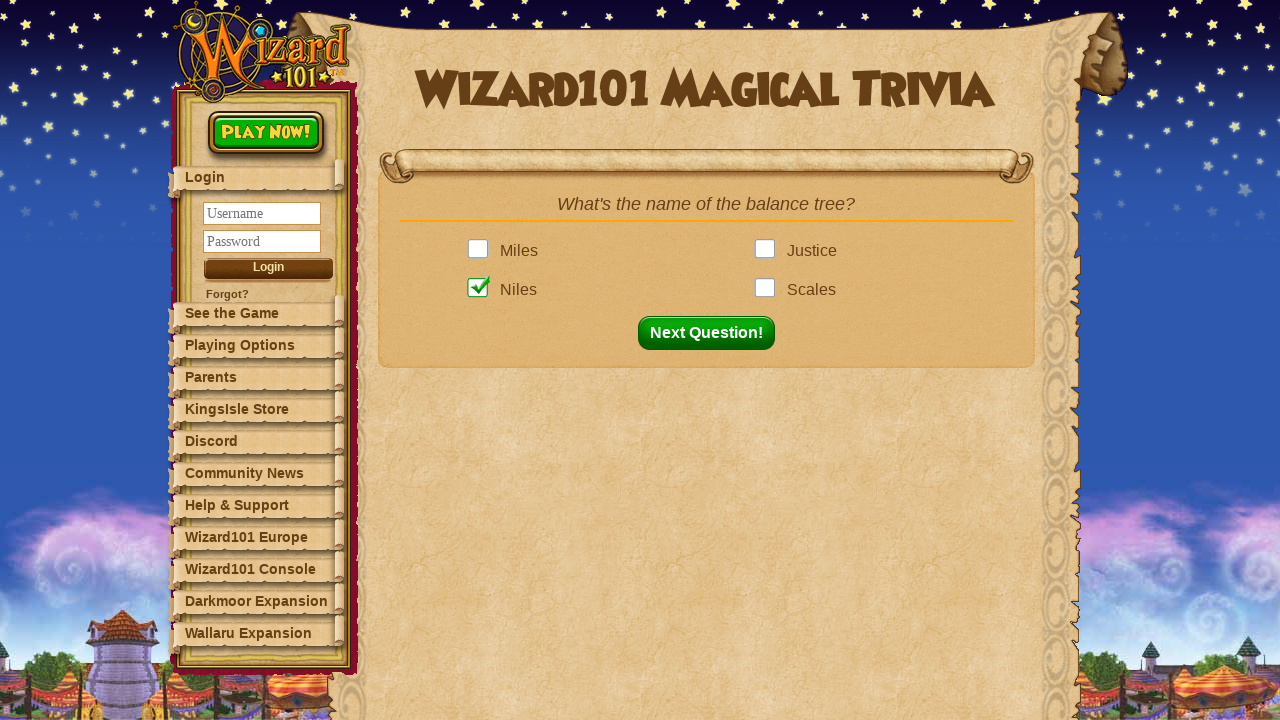

Clicked next question button to proceed to question 3/12 at (712, 333) on button#nextQuestion
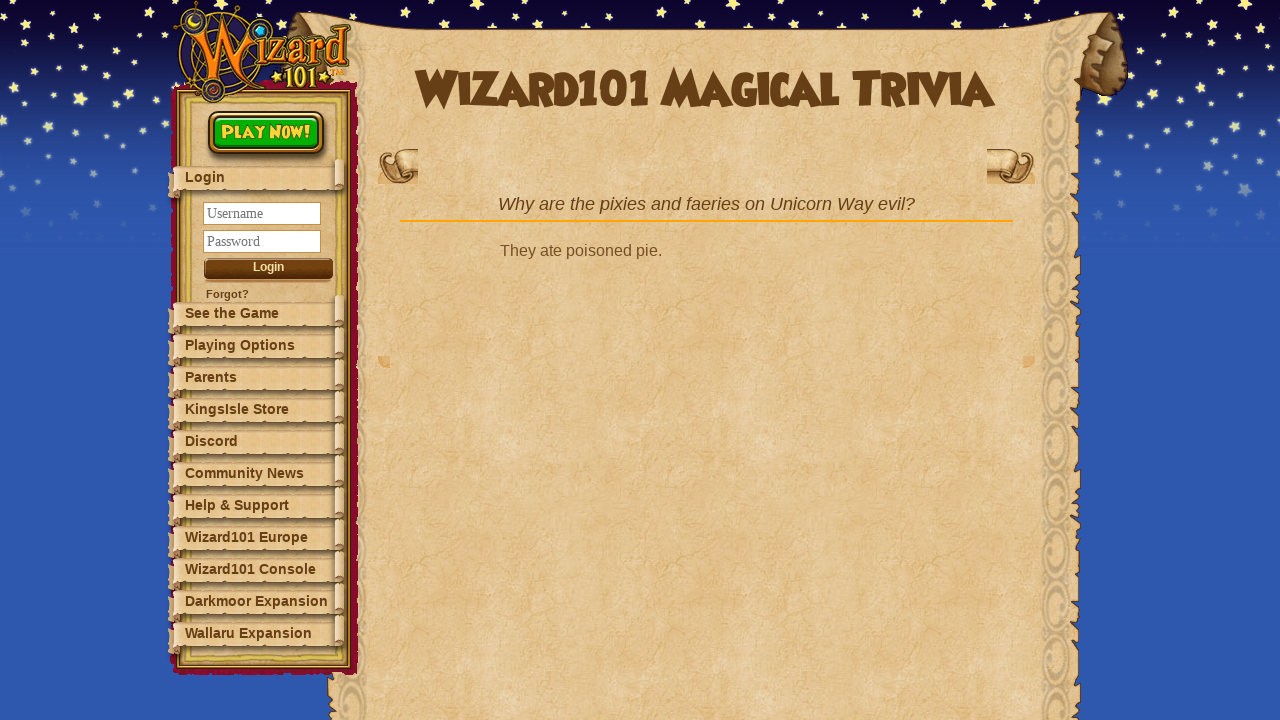

Question element loaded (question 3/12)
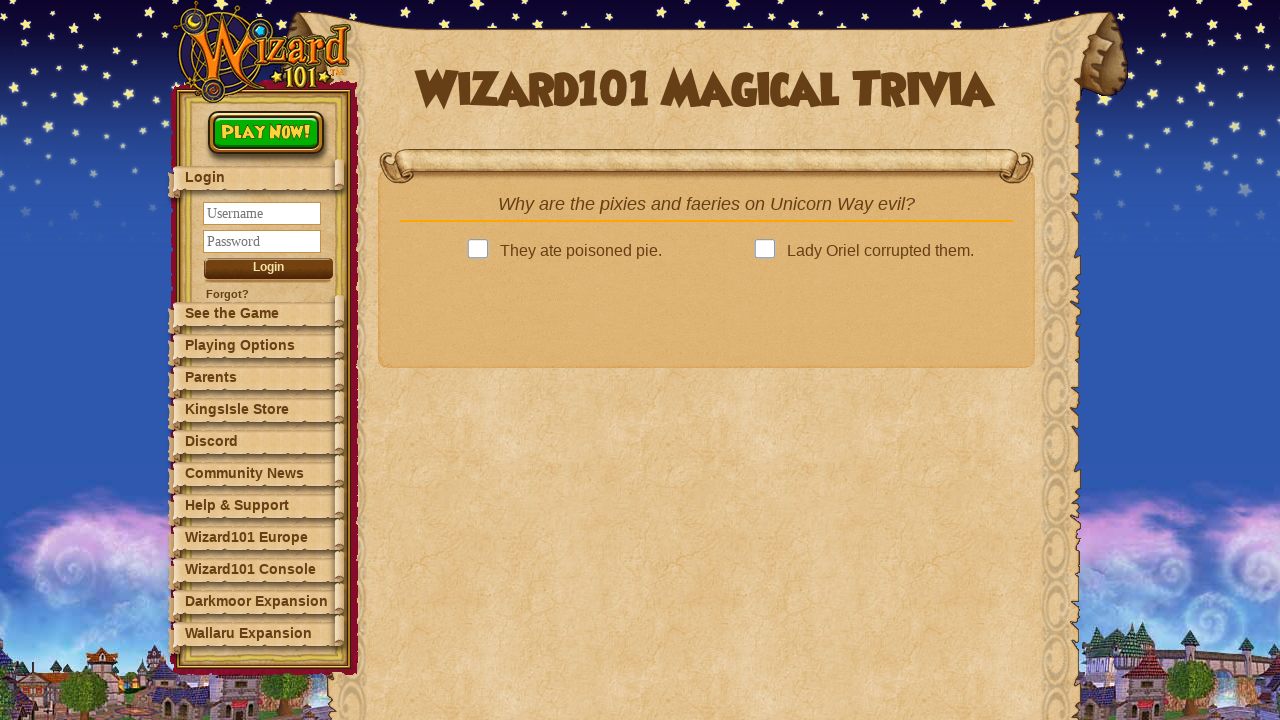

Retrieved question text: 'Why are the pixies and faeries on Unicorn Way evil?'
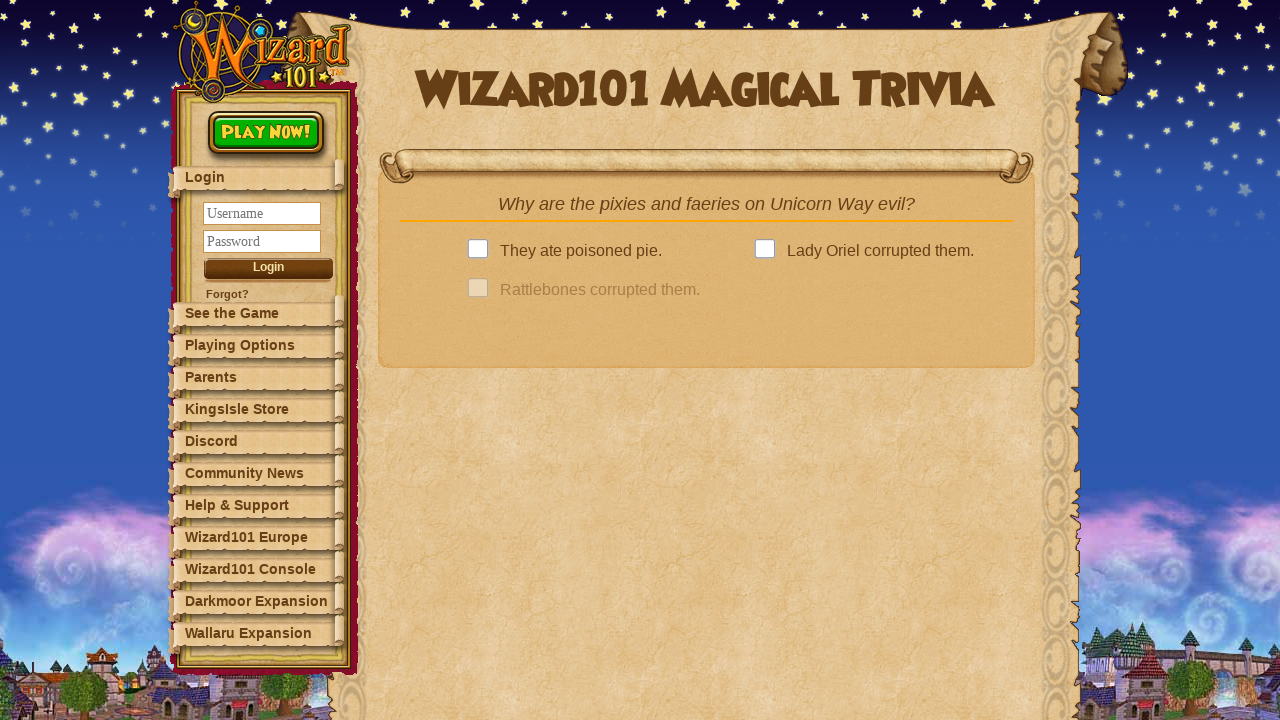

Looked up answer in dictionary: 'Rattlebones corrupted them.'
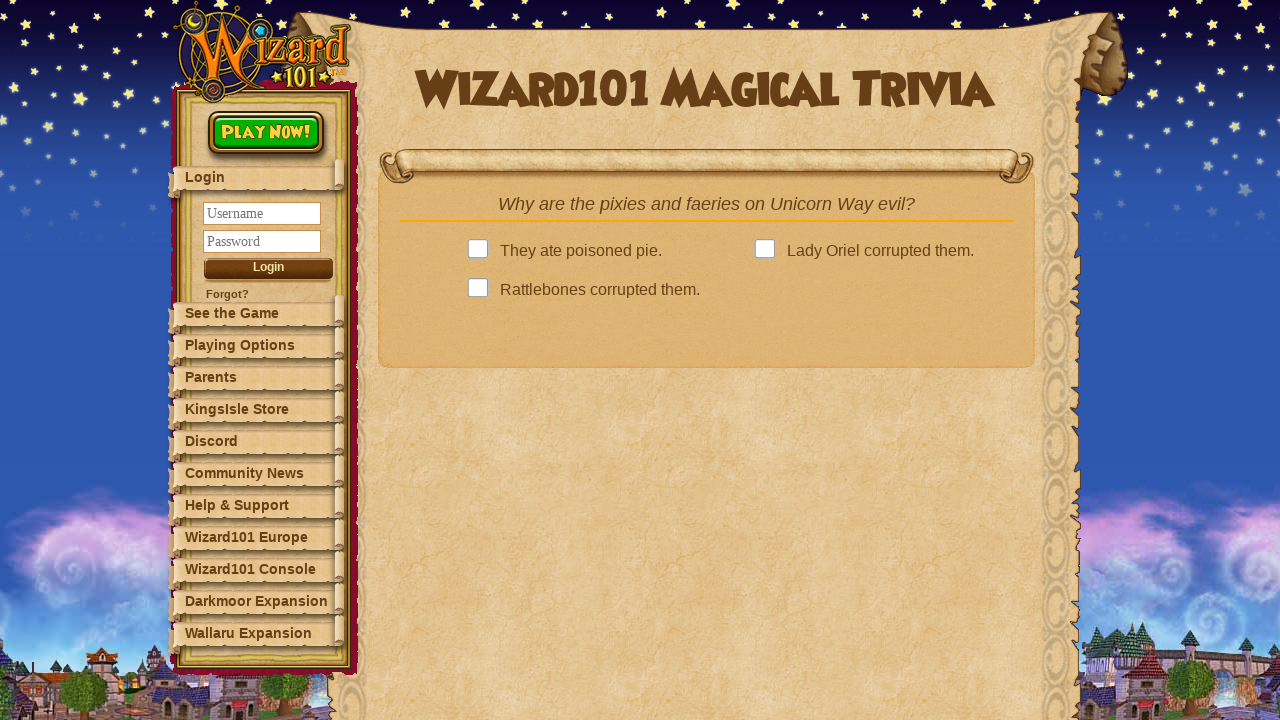

Retrieved all answer options (4 options found)
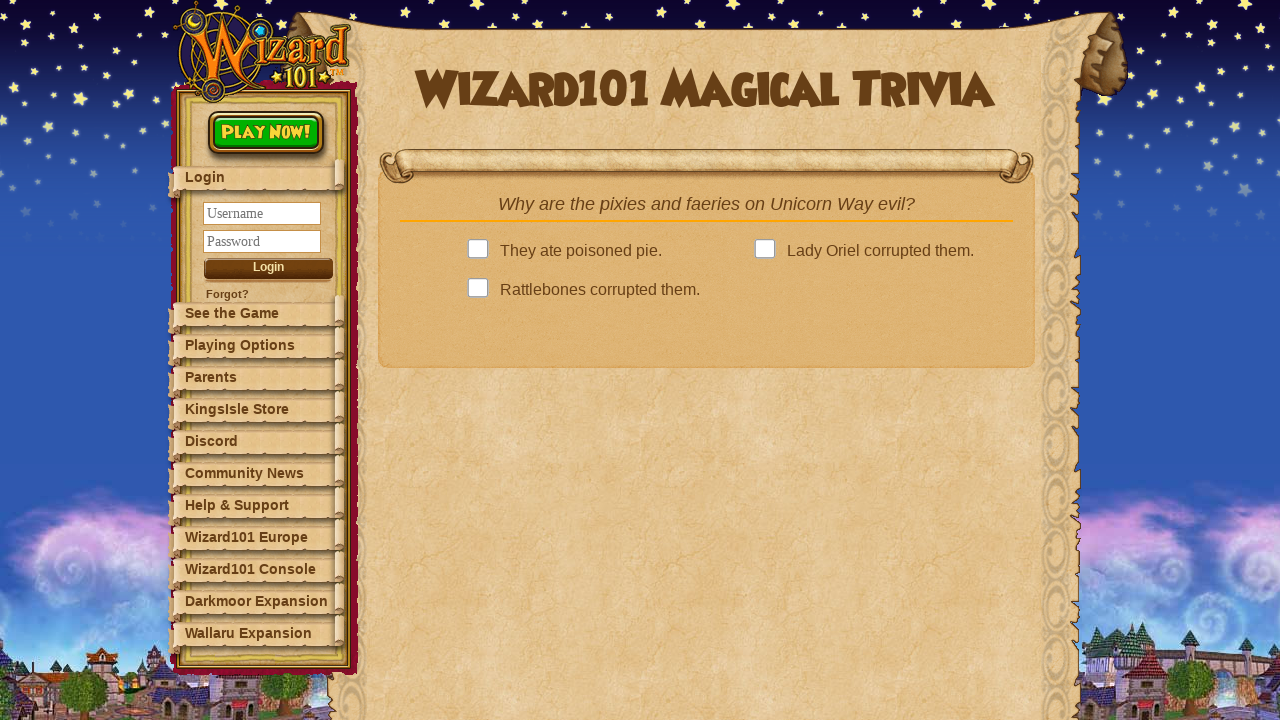

Checking option text: 'They ate poisoned pie.'
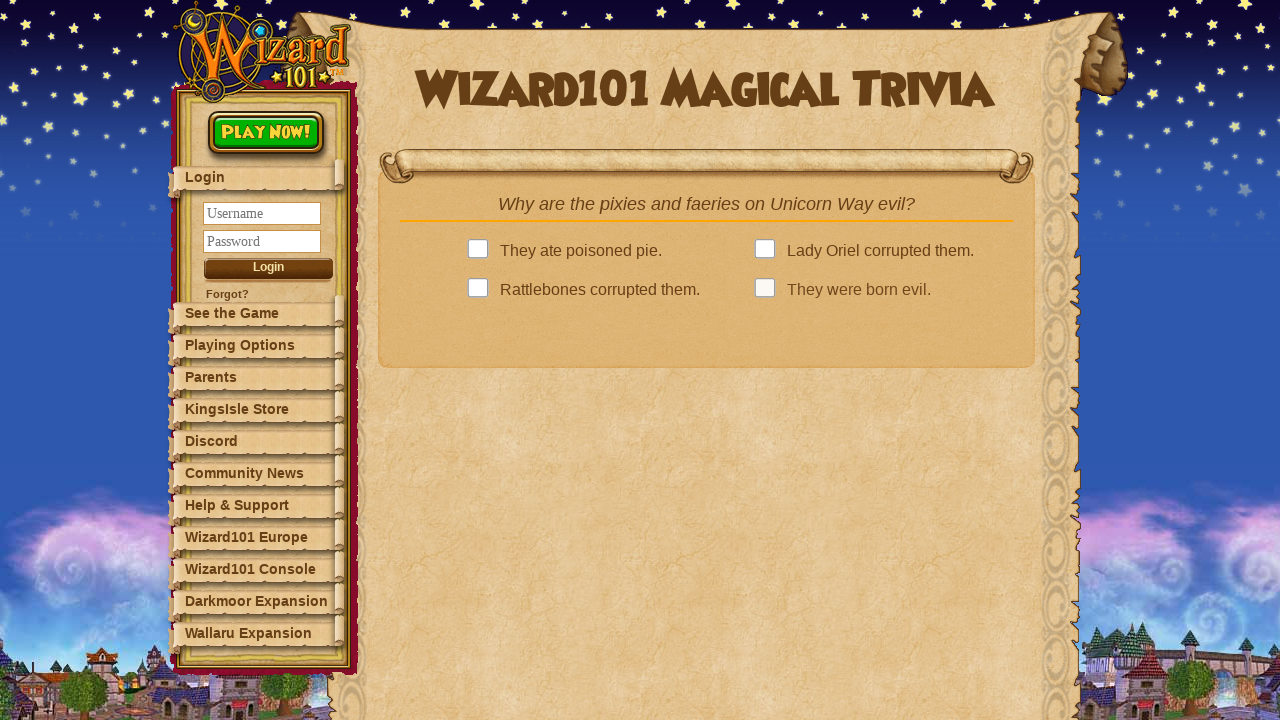

Checking option text: 'Lady Oriel corrupted them.'
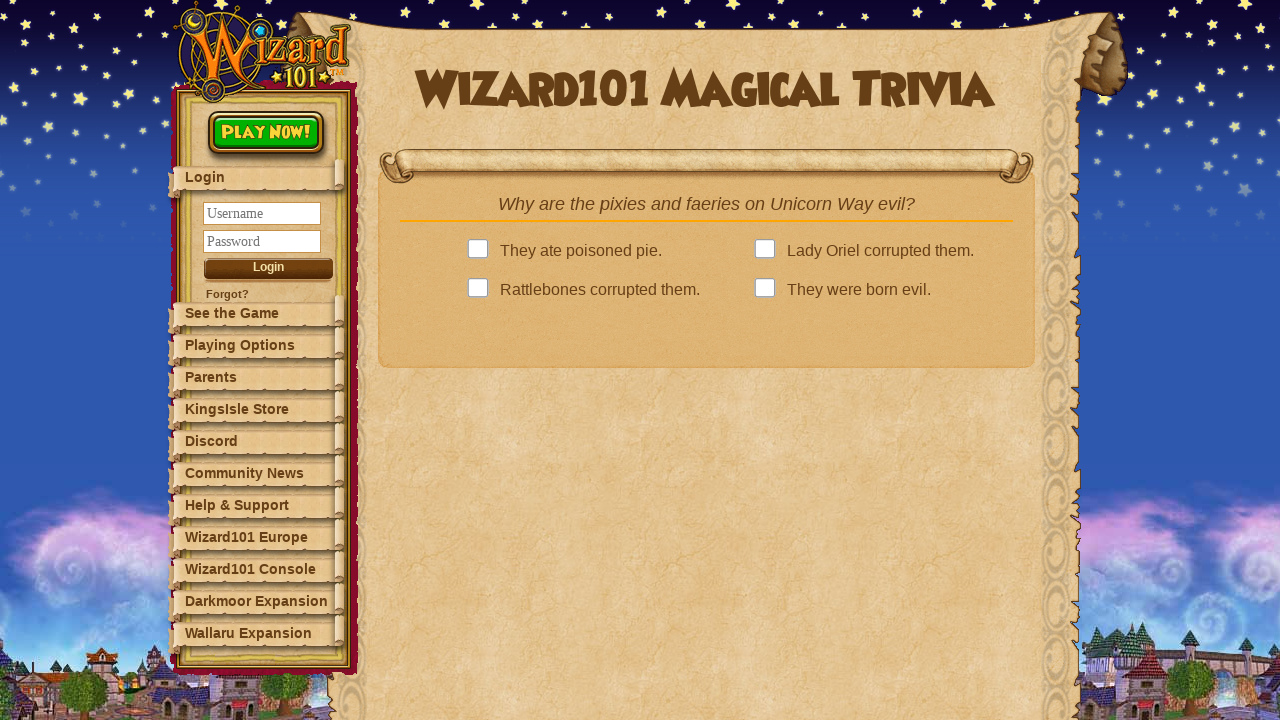

Checking option text: 'Rattlebones corrupted them.'
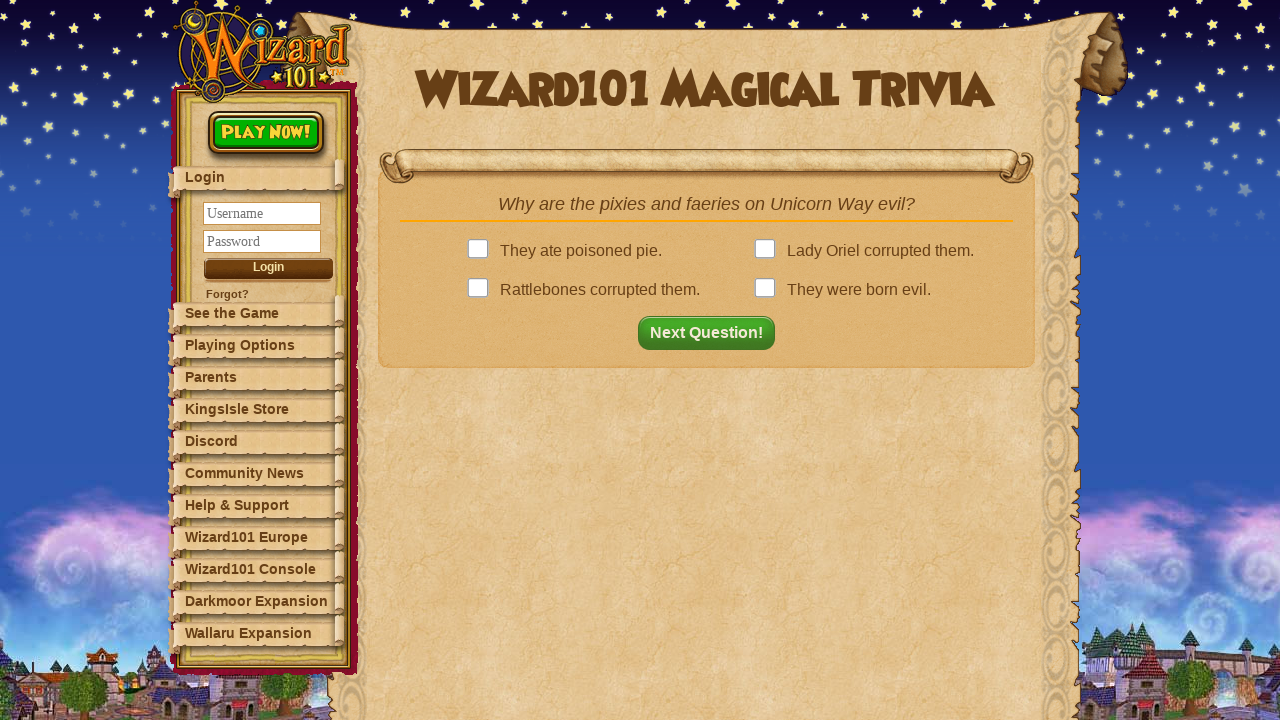

Next button is now visible
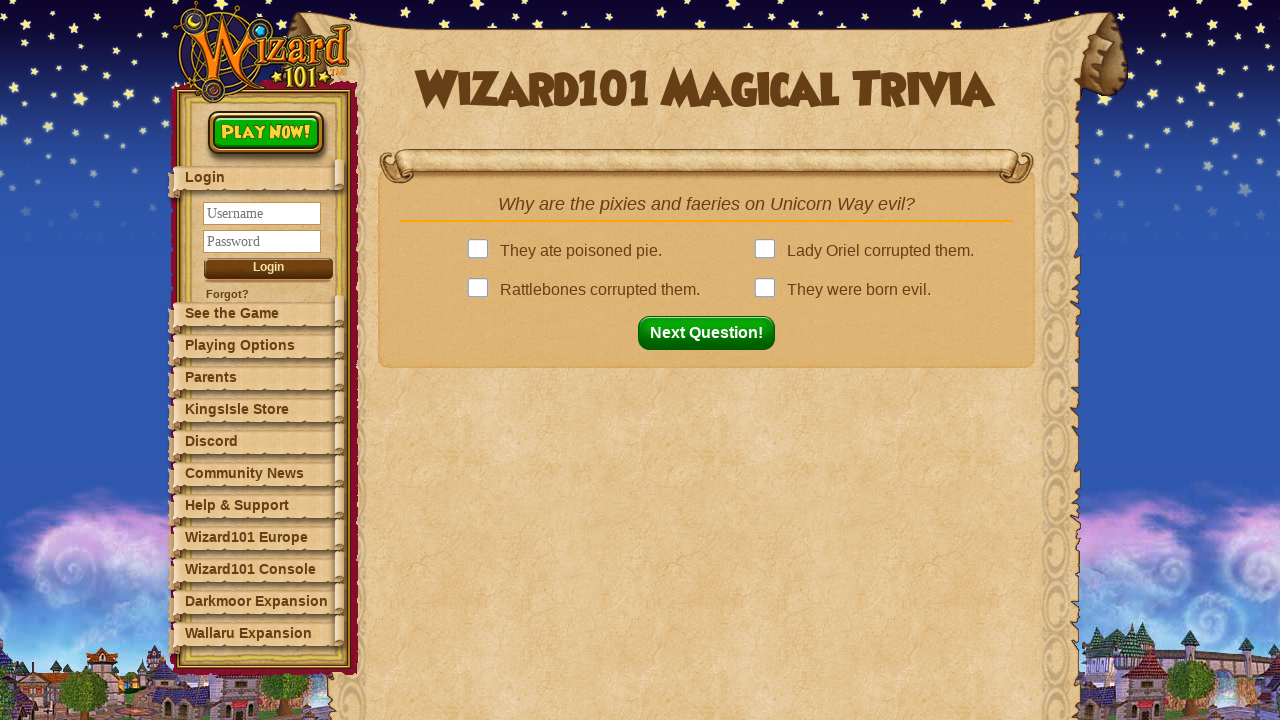

Clicked correct answer: 'Rattlebones corrupted them.' at (482, 290) on .answer >> nth=2 >> .answerBox
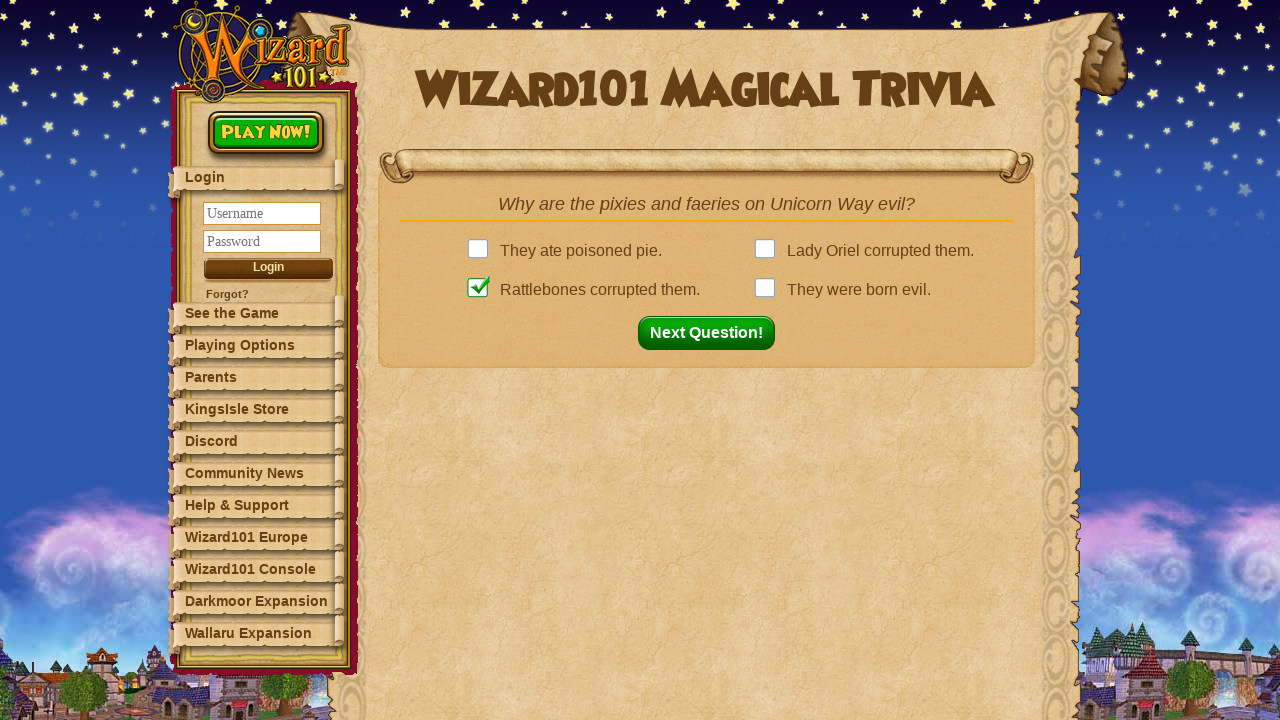

Clicked next question button to proceed to question 4/12 at (712, 333) on button#nextQuestion
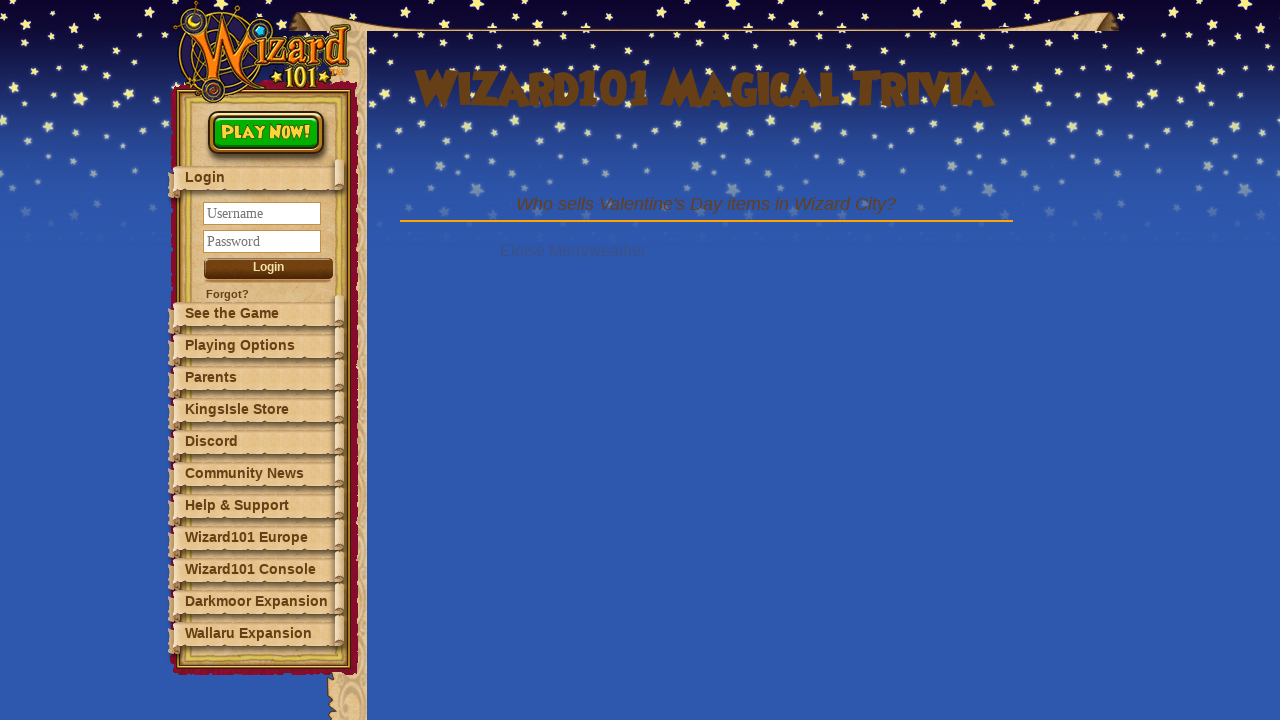

Question element loaded (question 4/12)
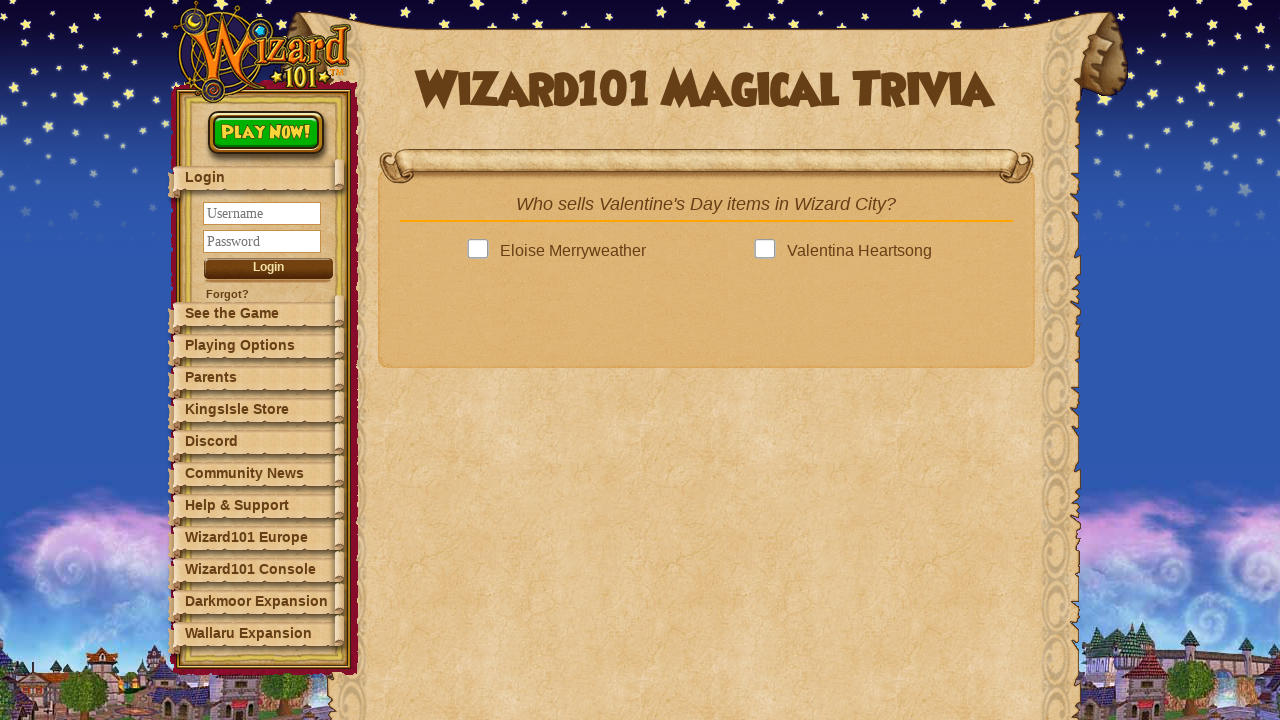

Retrieved question text: 'Who sells Valentine's Day items in Wizard City?'
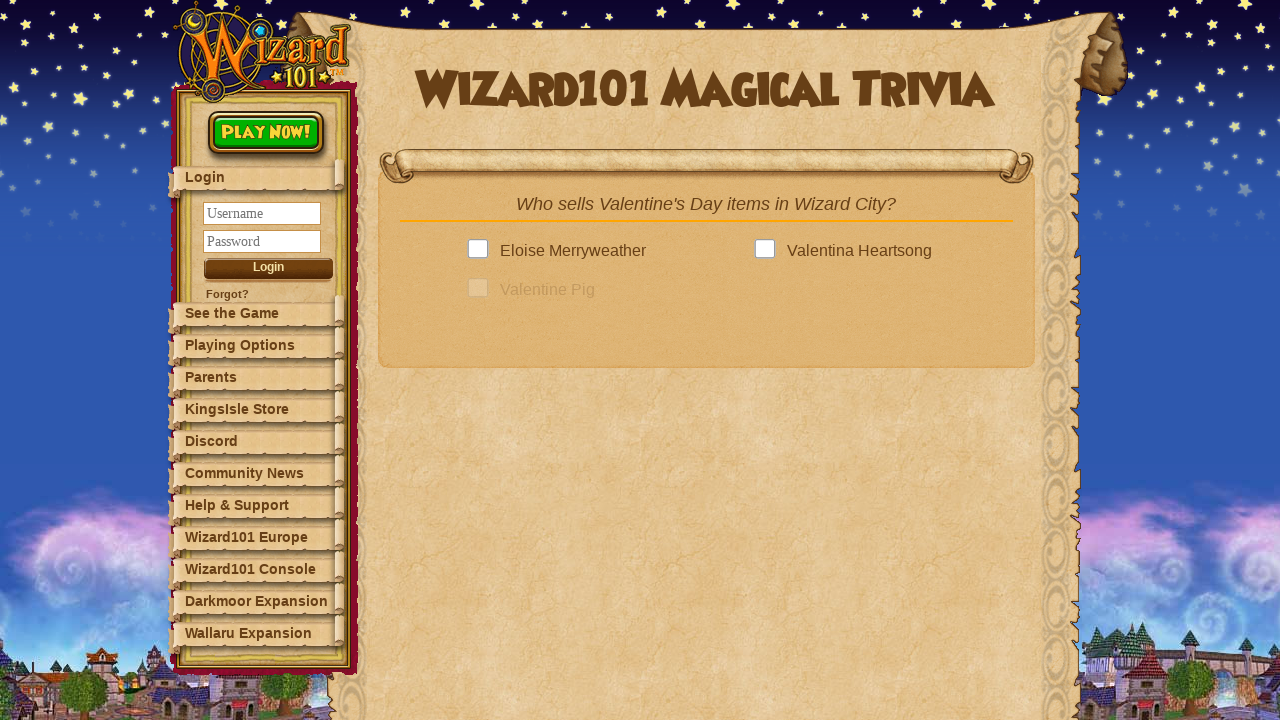

Looked up answer in dictionary: 'Valentina Heartsong'
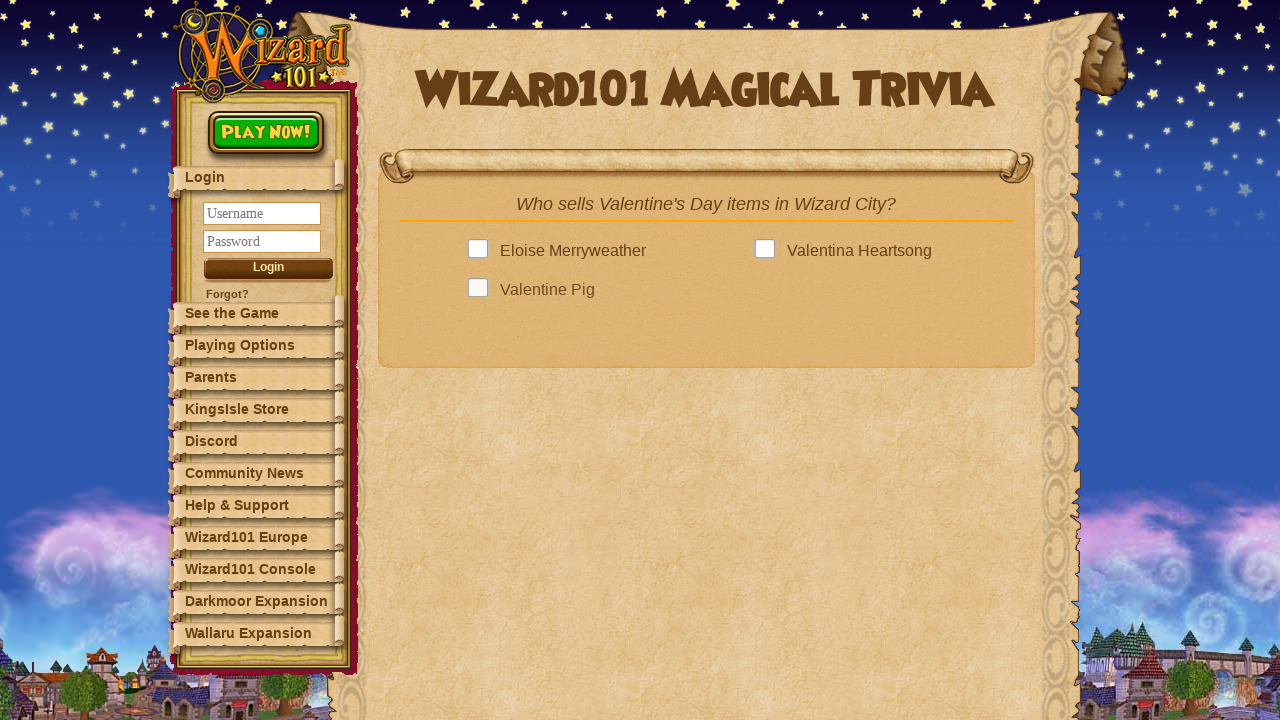

Retrieved all answer options (4 options found)
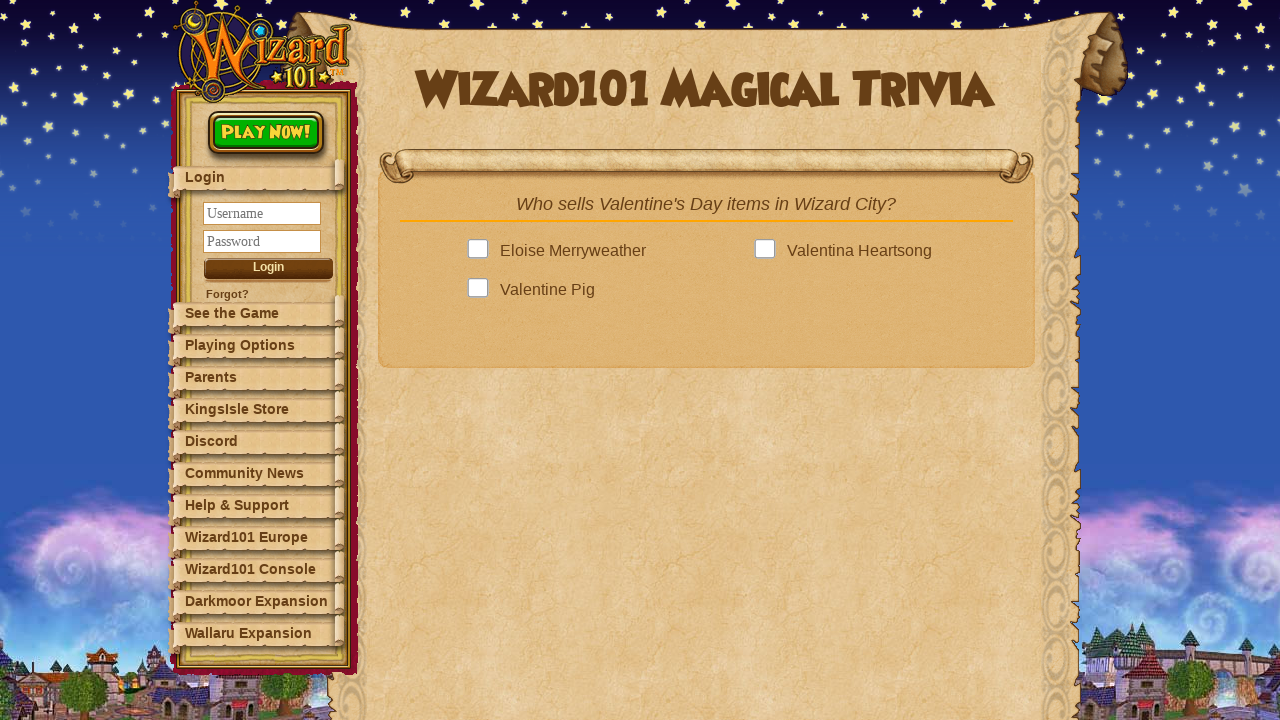

Checking option text: 'Eloise Merryweather'
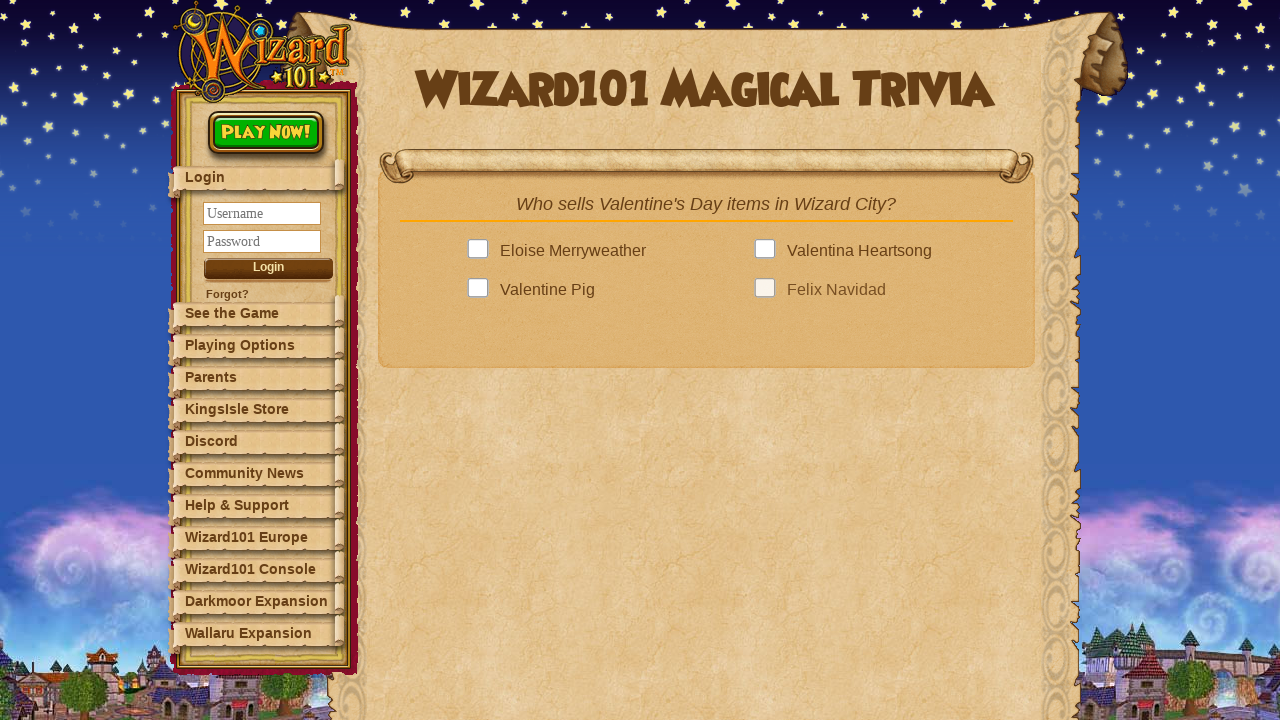

Checking option text: 'Valentina Heartsong'
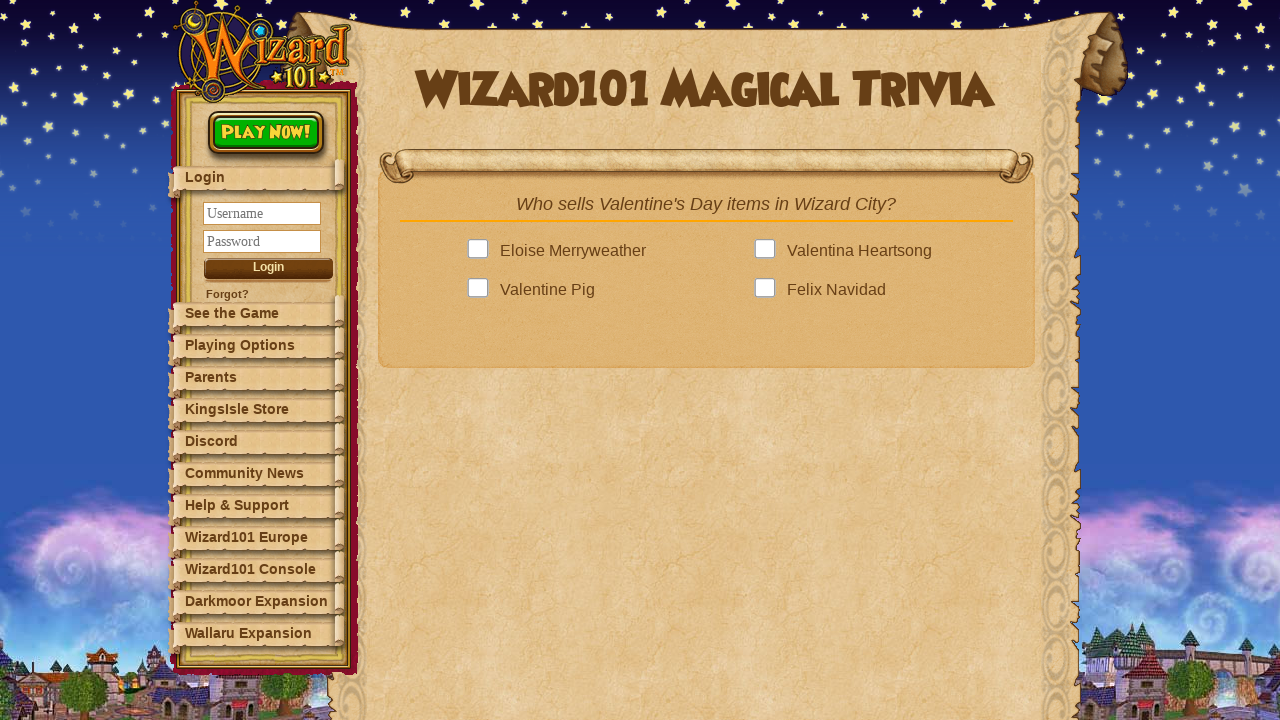

Next button is now visible
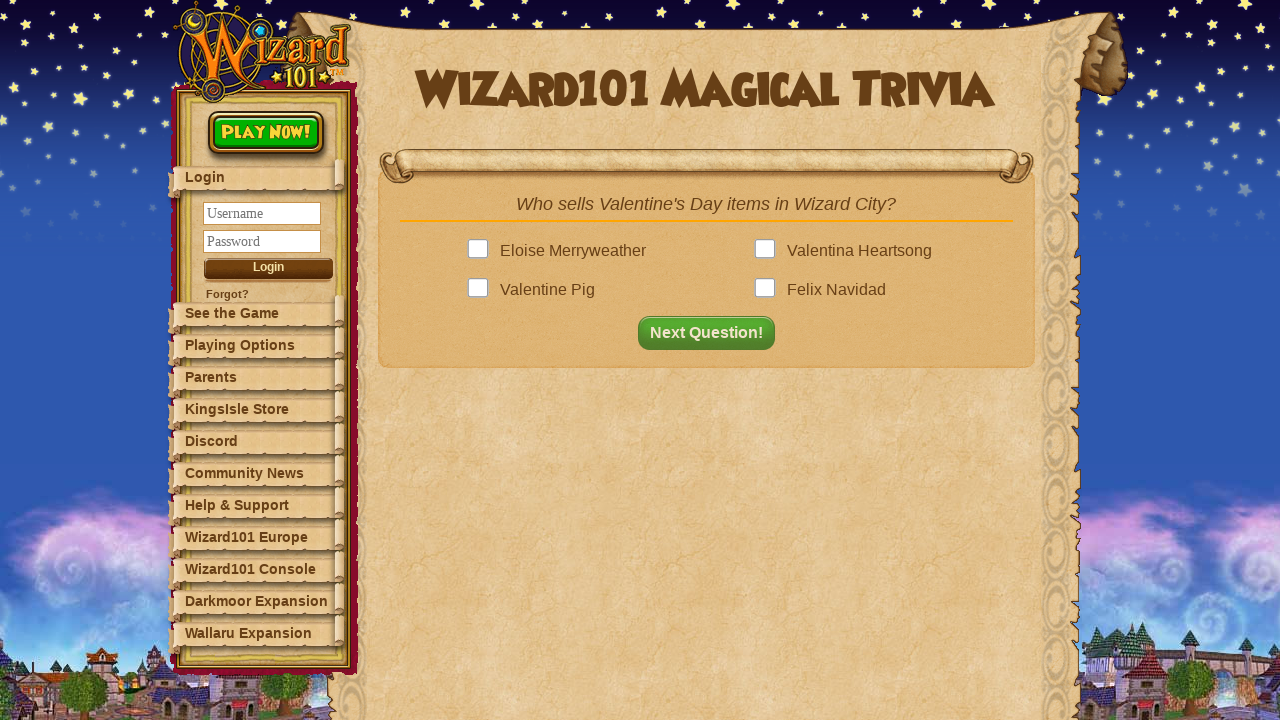

Clicked correct answer: 'Valentina Heartsong' at (769, 251) on .answer >> nth=1 >> .answerBox
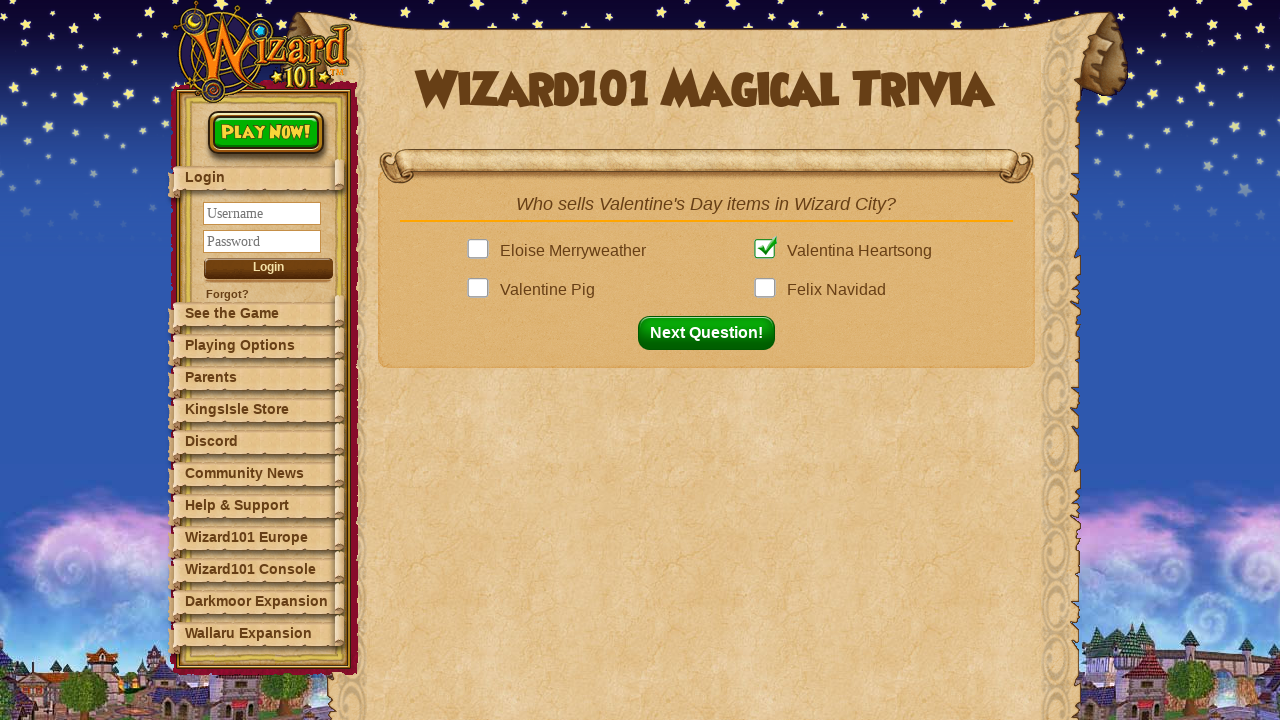

Clicked next question button to proceed to question 5/12 at (712, 333) on button#nextQuestion
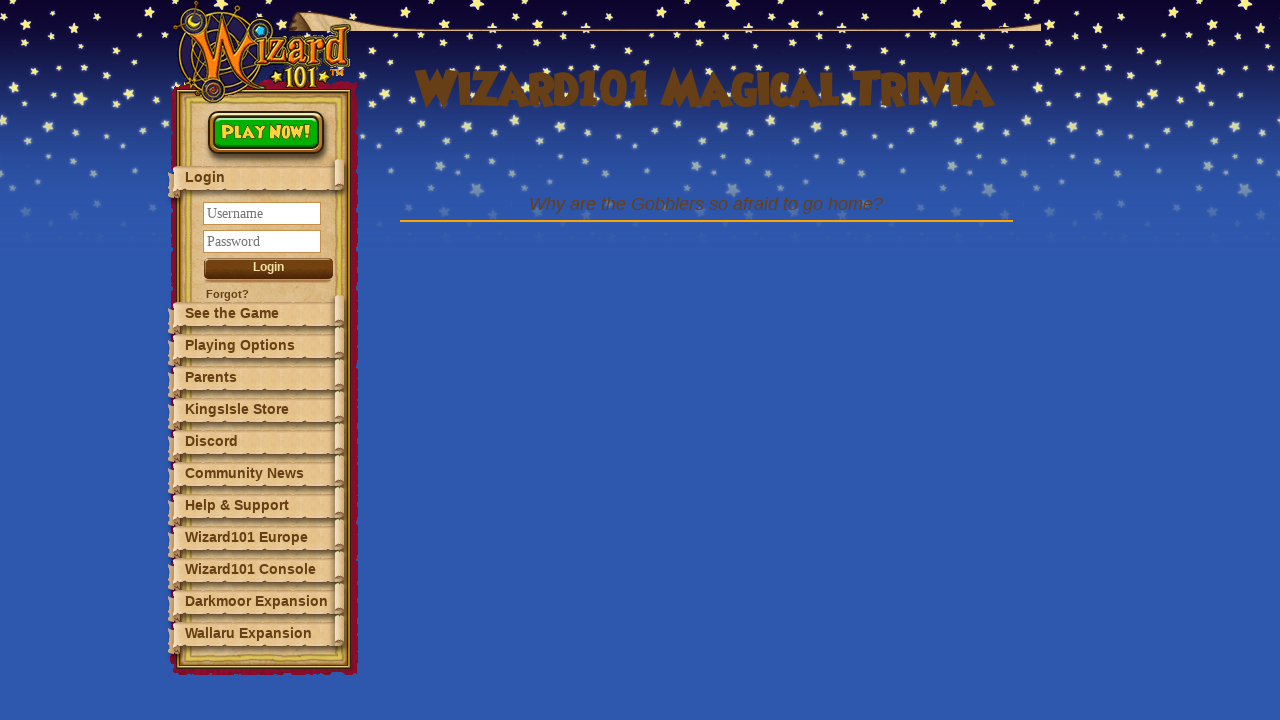

Question element loaded (question 5/12)
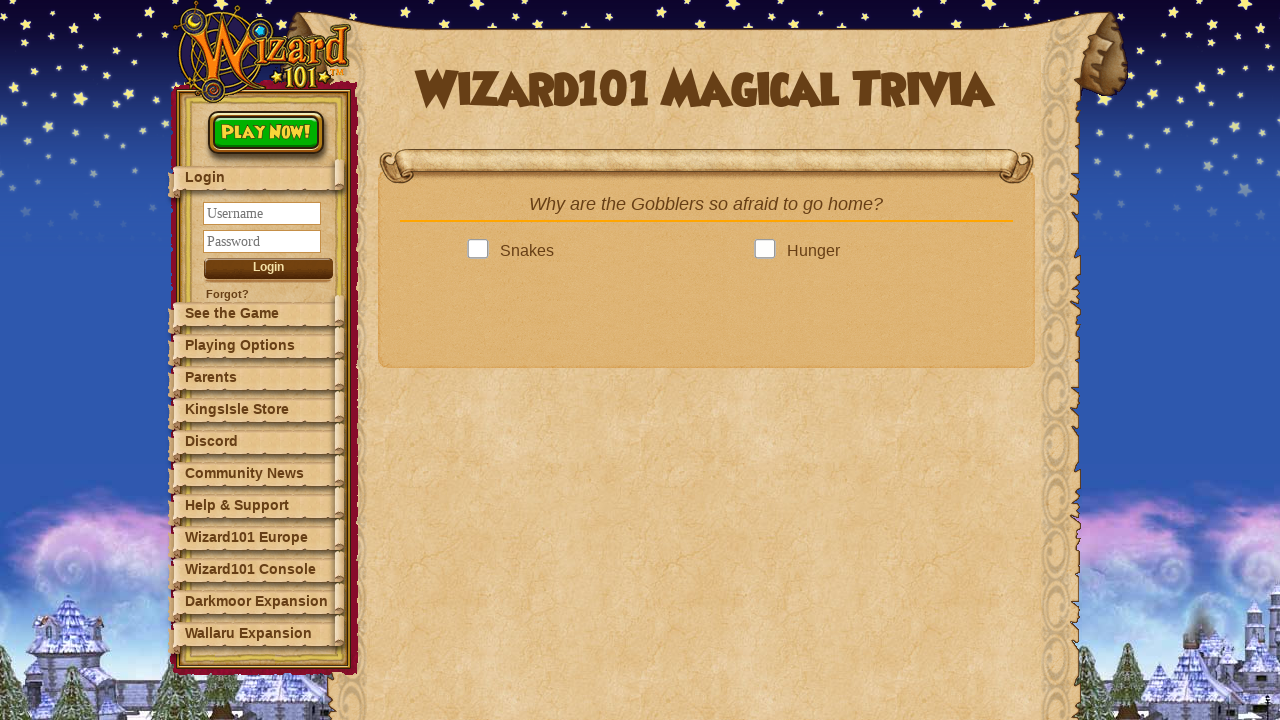

Retrieved question text: 'Why are the Gobblers so afraid to go home?'
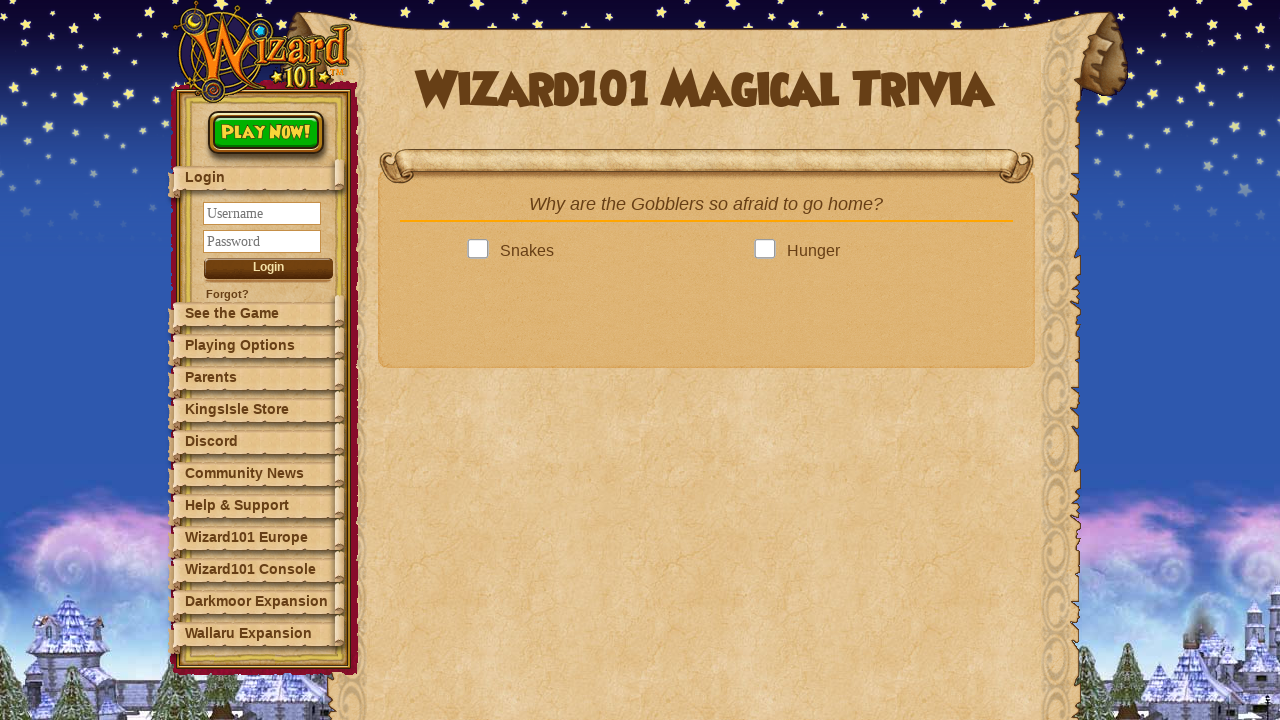

Looked up answer in dictionary: 'Witches'
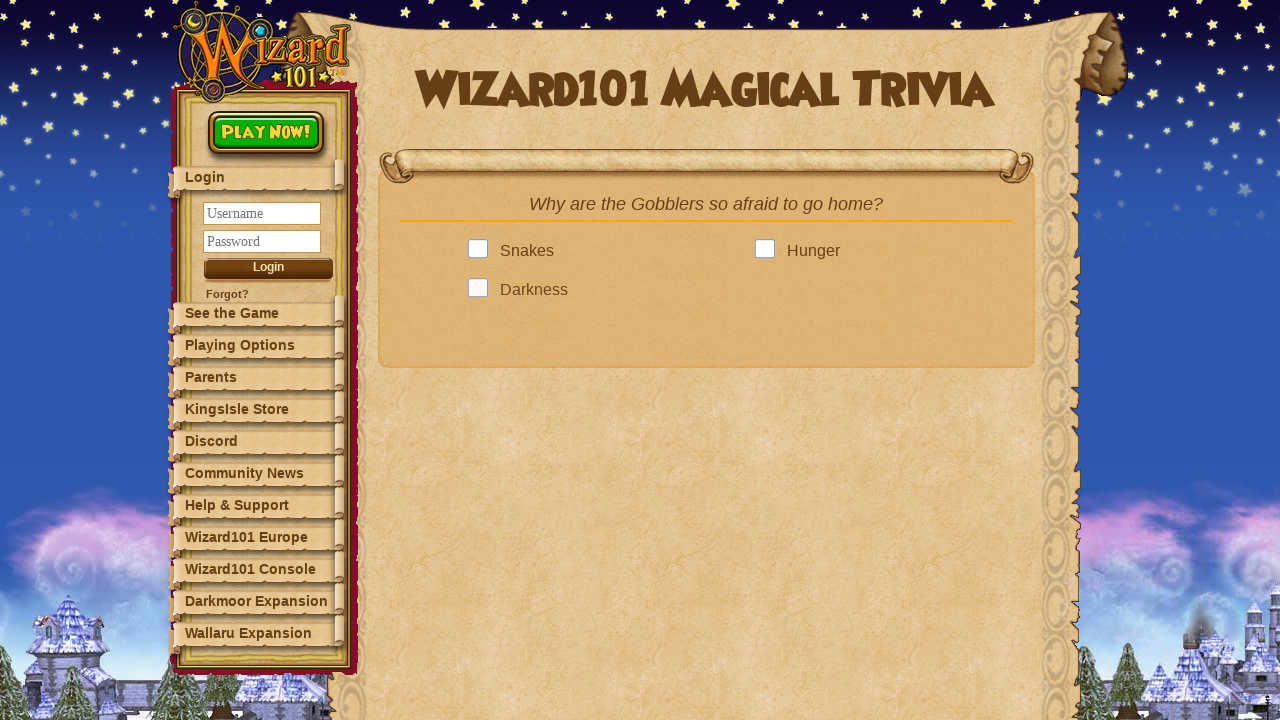

Retrieved all answer options (4 options found)
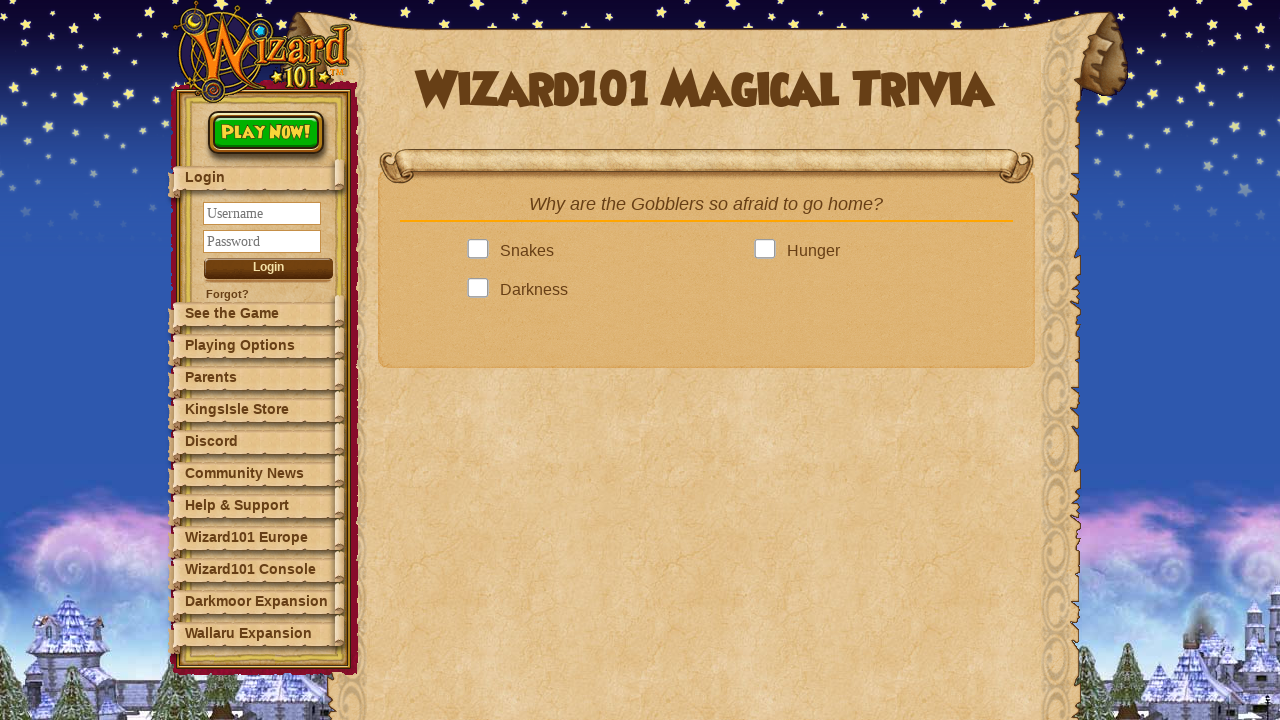

Checking option text: 'Snakes'
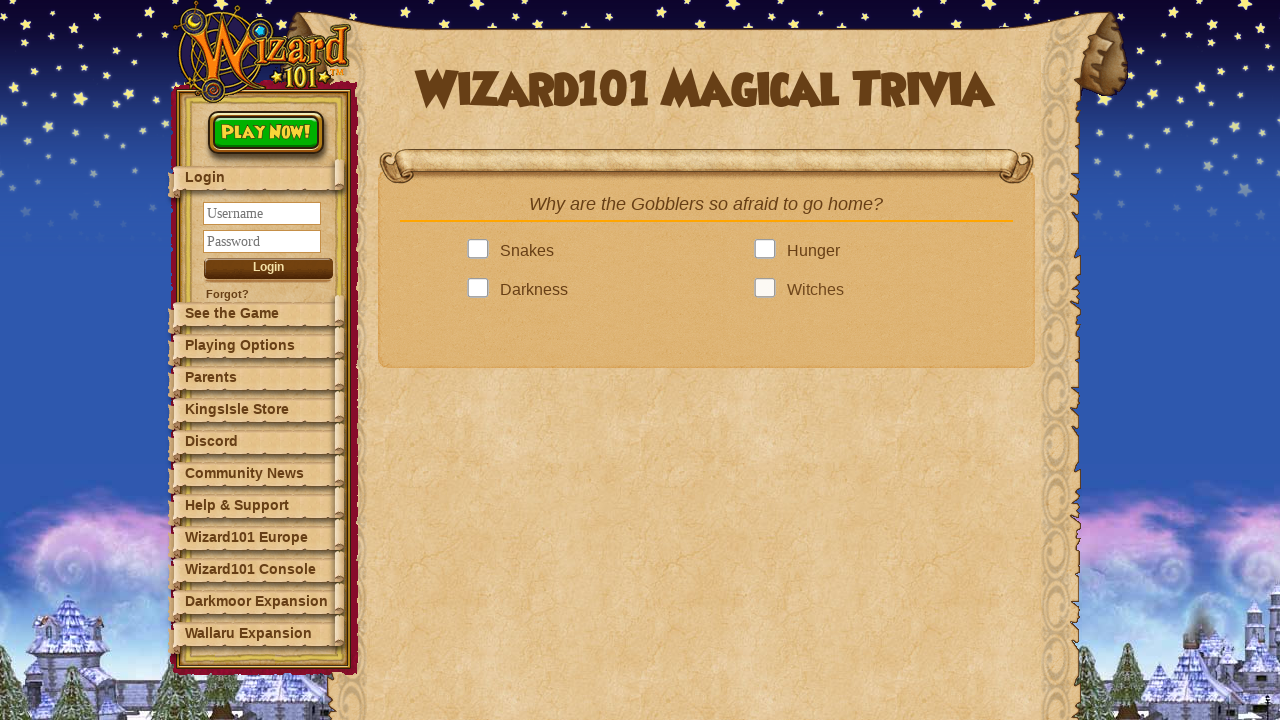

Checking option text: 'Hunger'
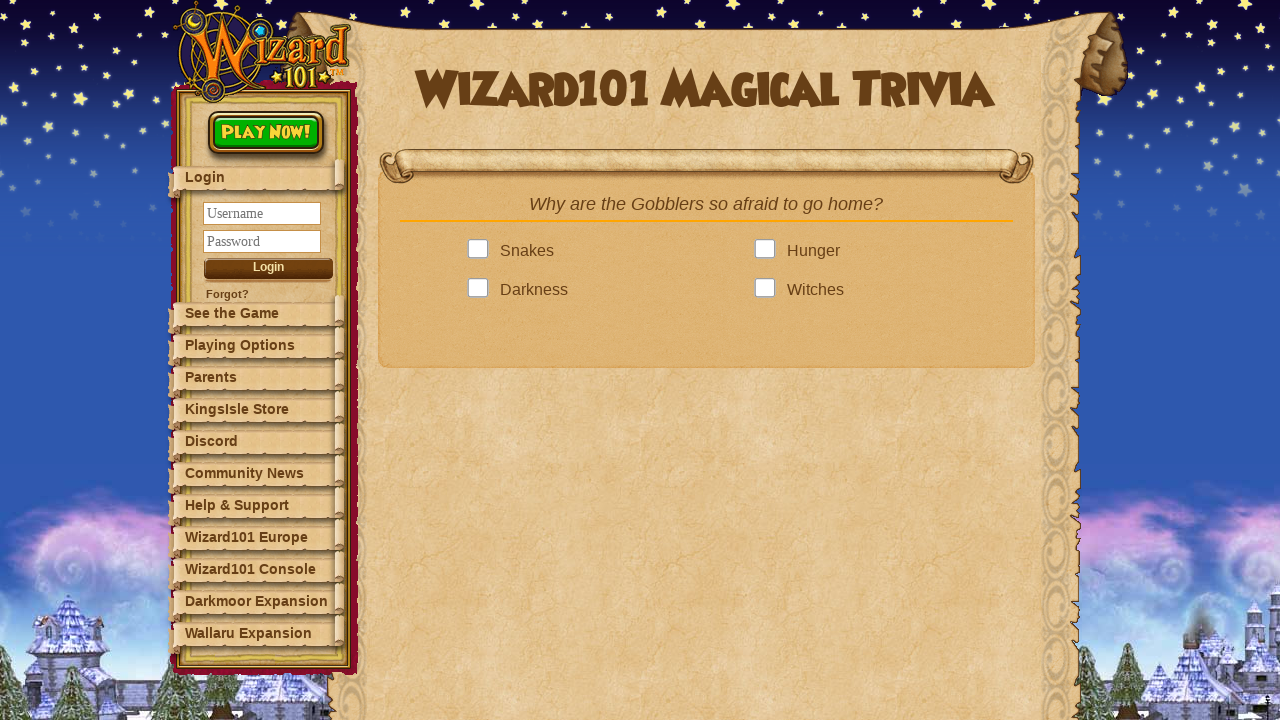

Checking option text: 'Darkness'
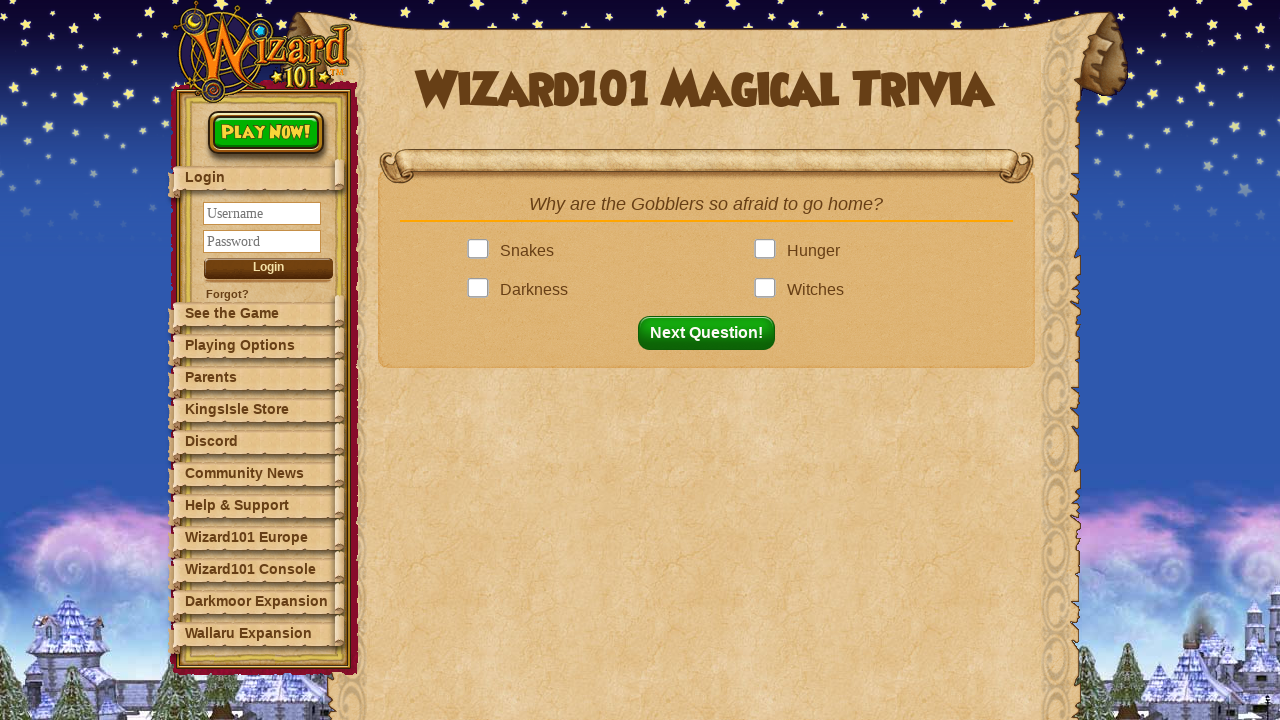

Checking option text: 'Witches'
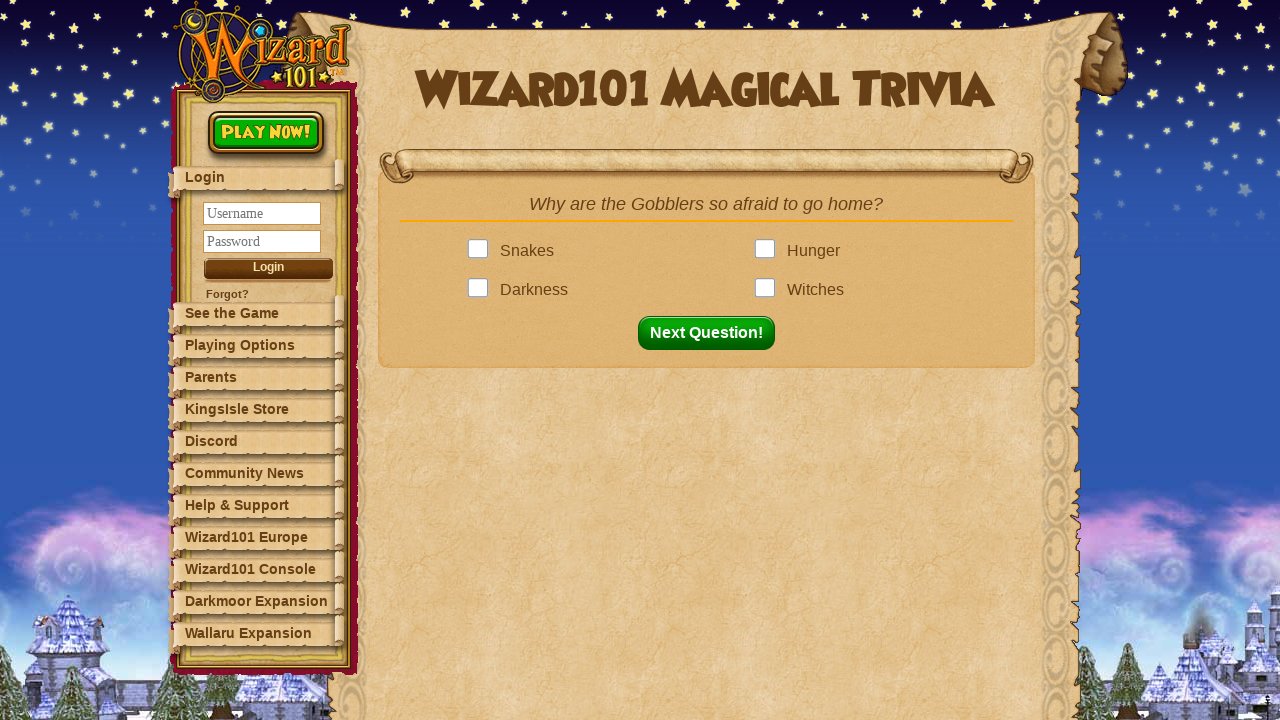

Next button is now visible
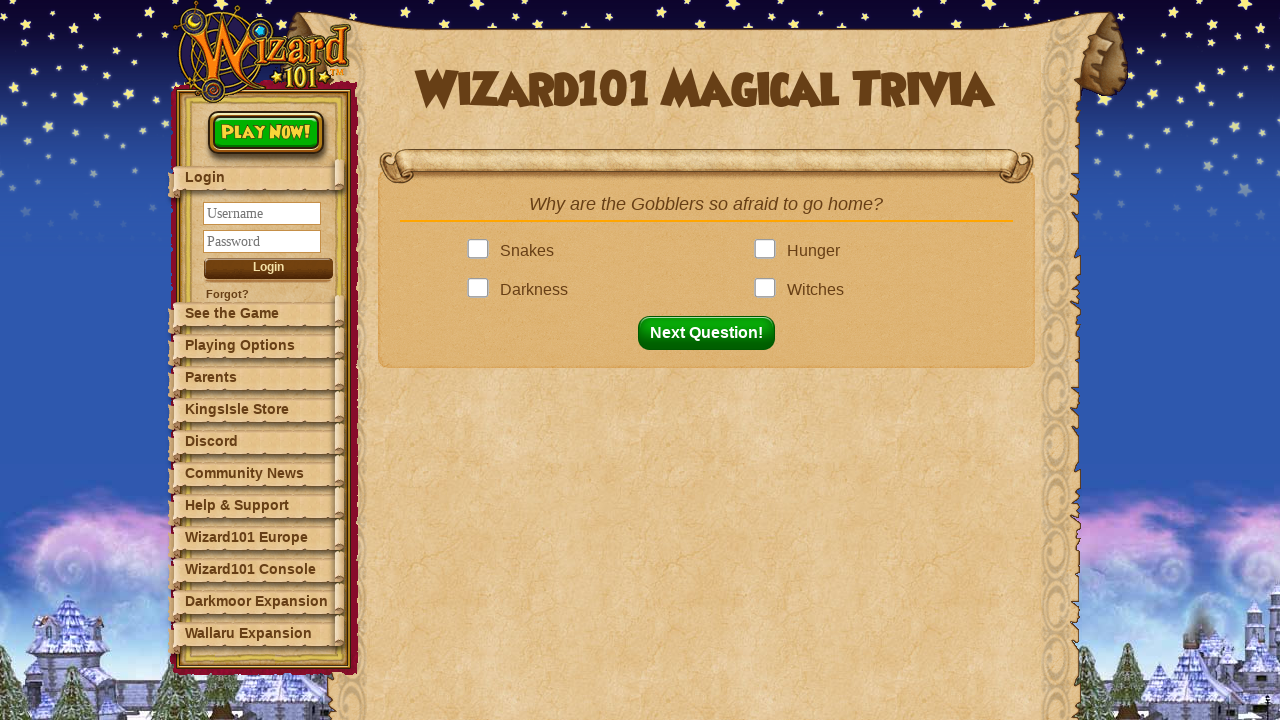

Clicked correct answer: 'Witches' at (769, 290) on .answer >> nth=3 >> .answerBox
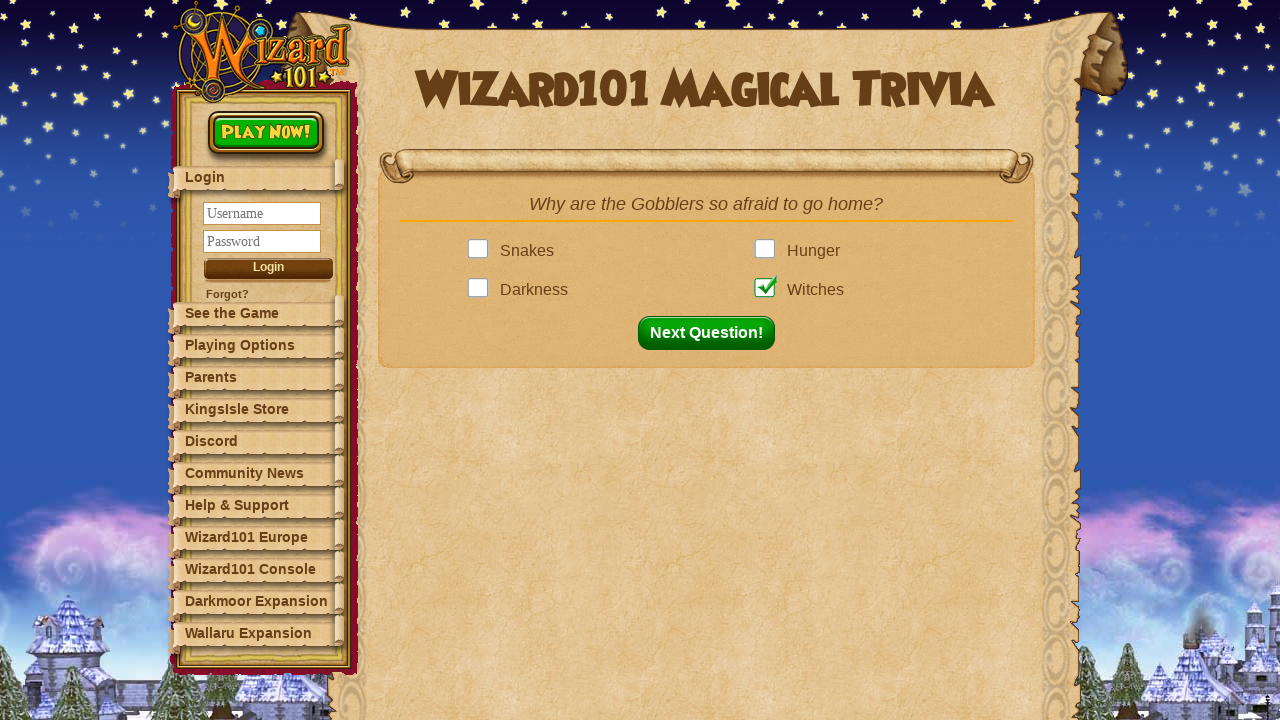

Clicked next question button to proceed to question 6/12 at (712, 333) on button#nextQuestion
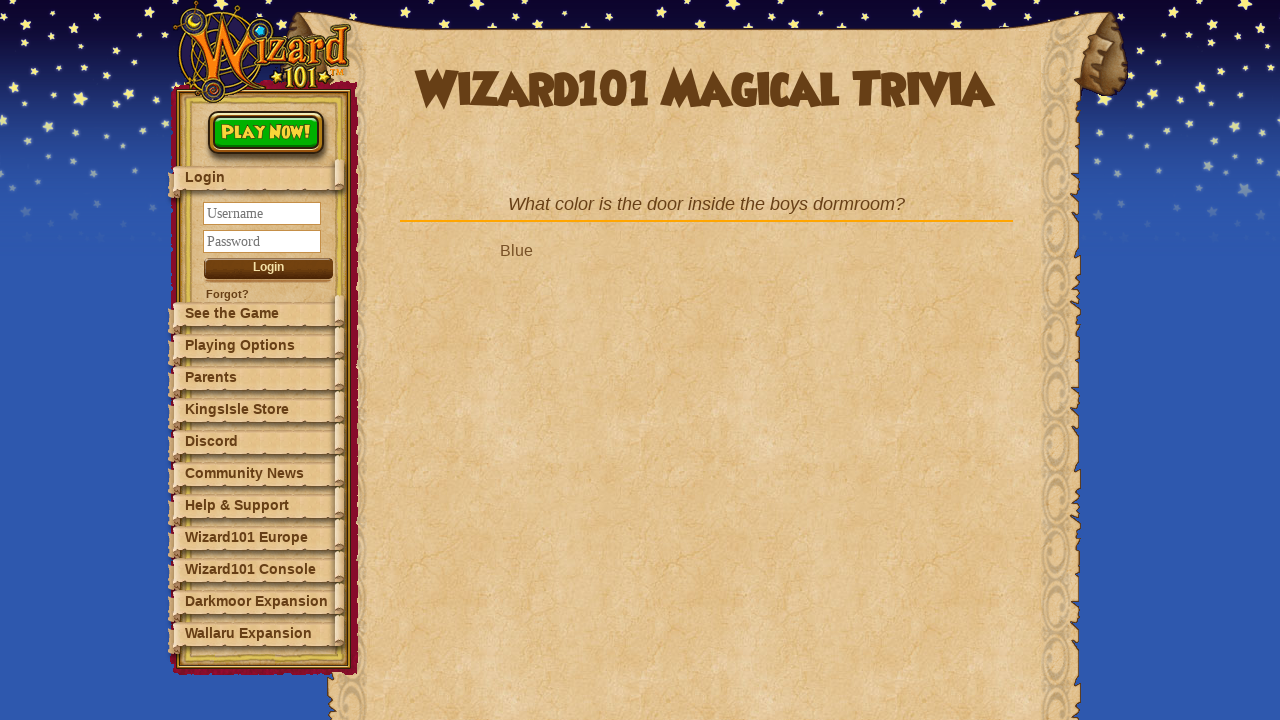

Question element loaded (question 6/12)
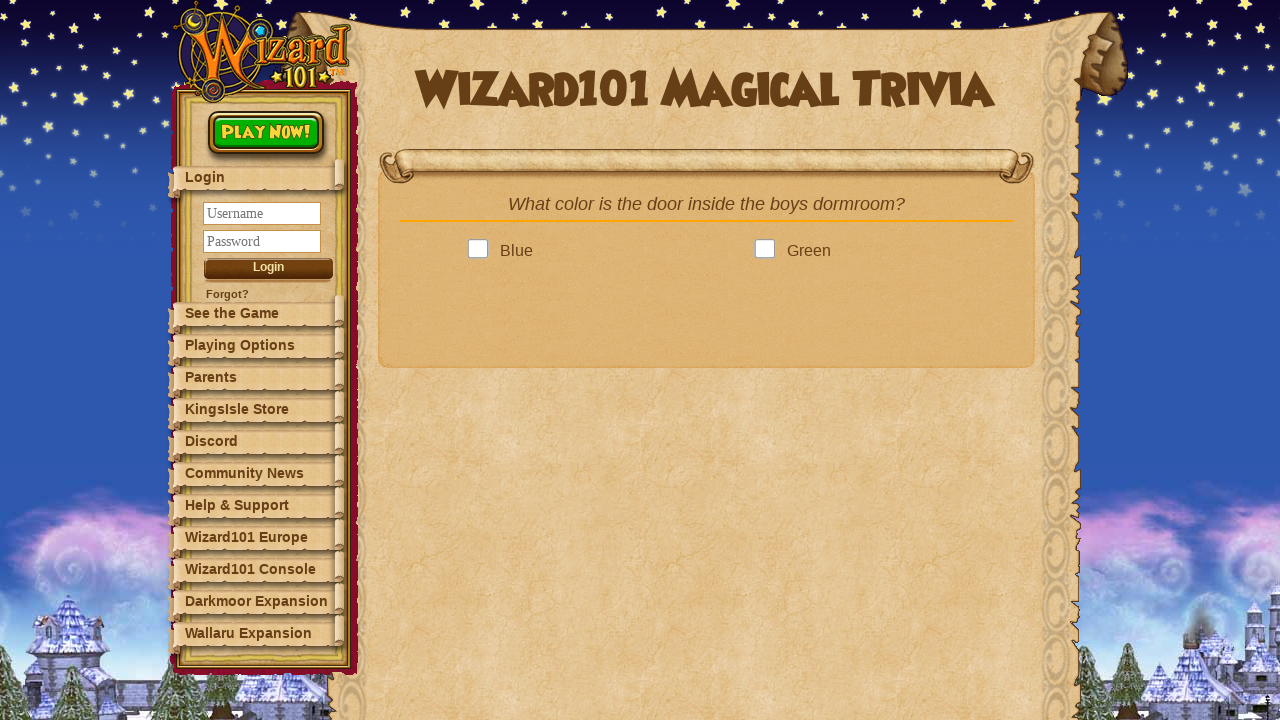

Retrieved question text: 'What color is the door inside the boys dormroom?'
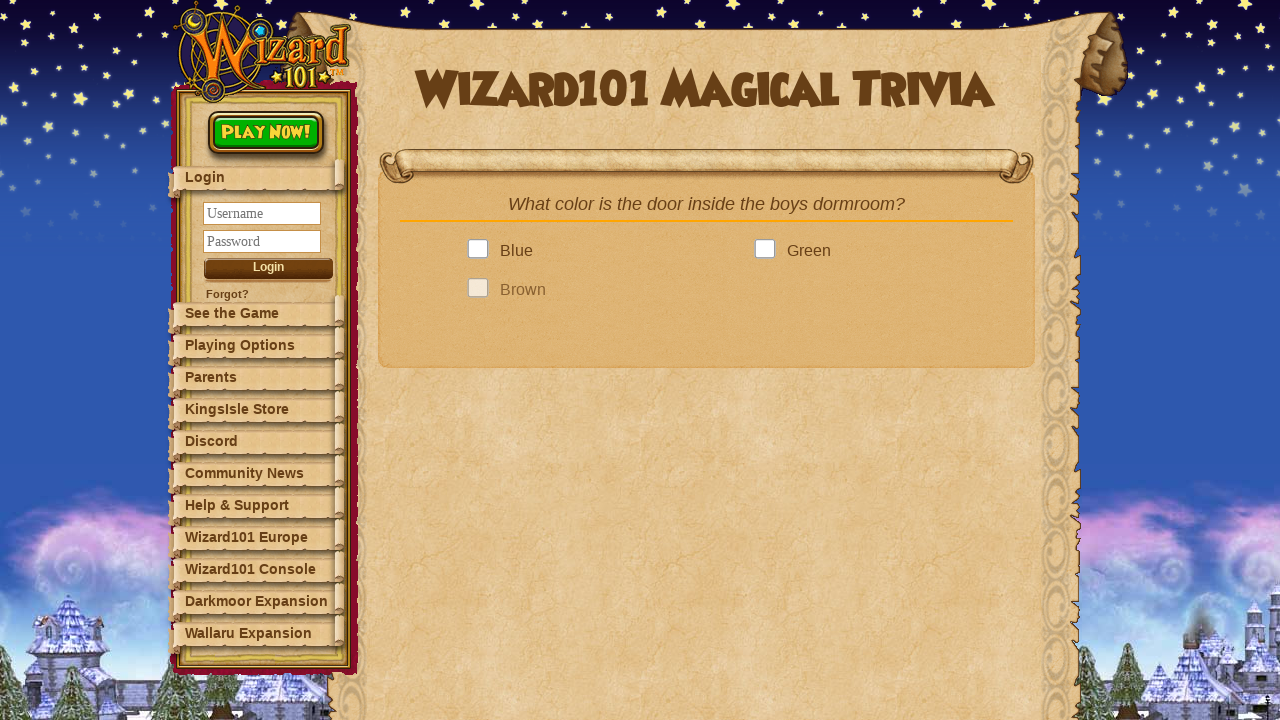

Looked up answer in dictionary: 'Red'
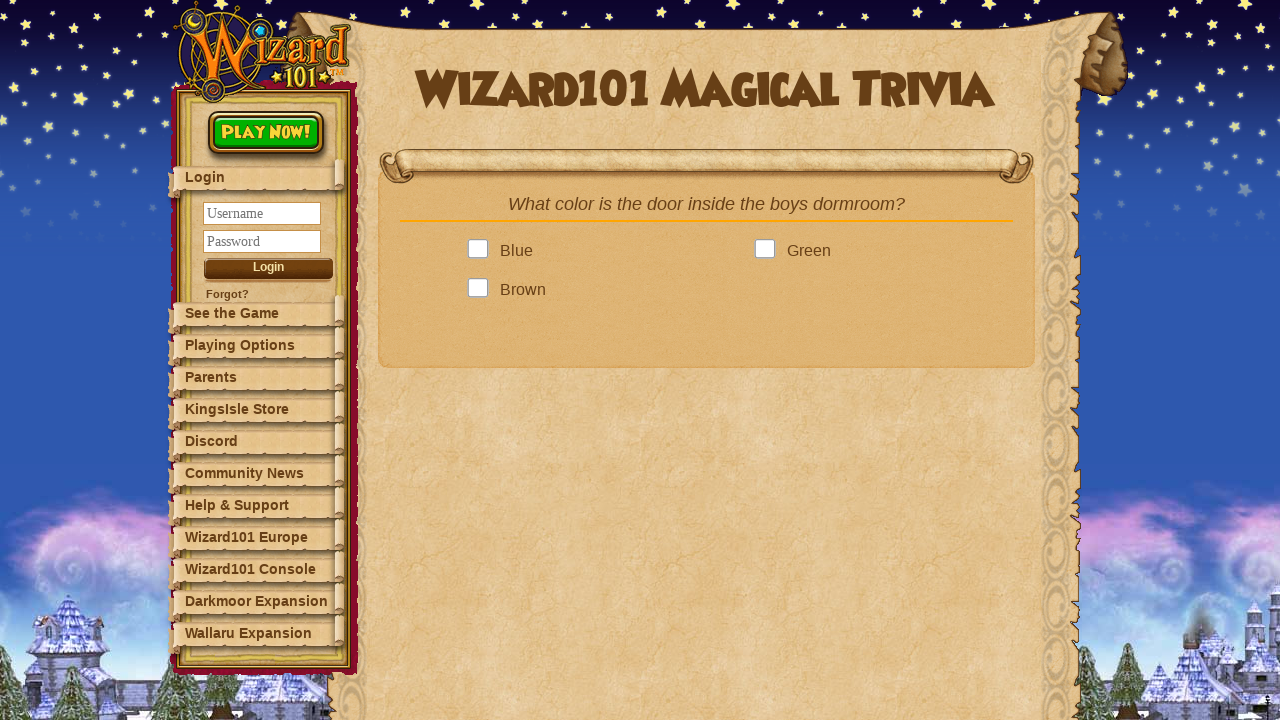

Retrieved all answer options (4 options found)
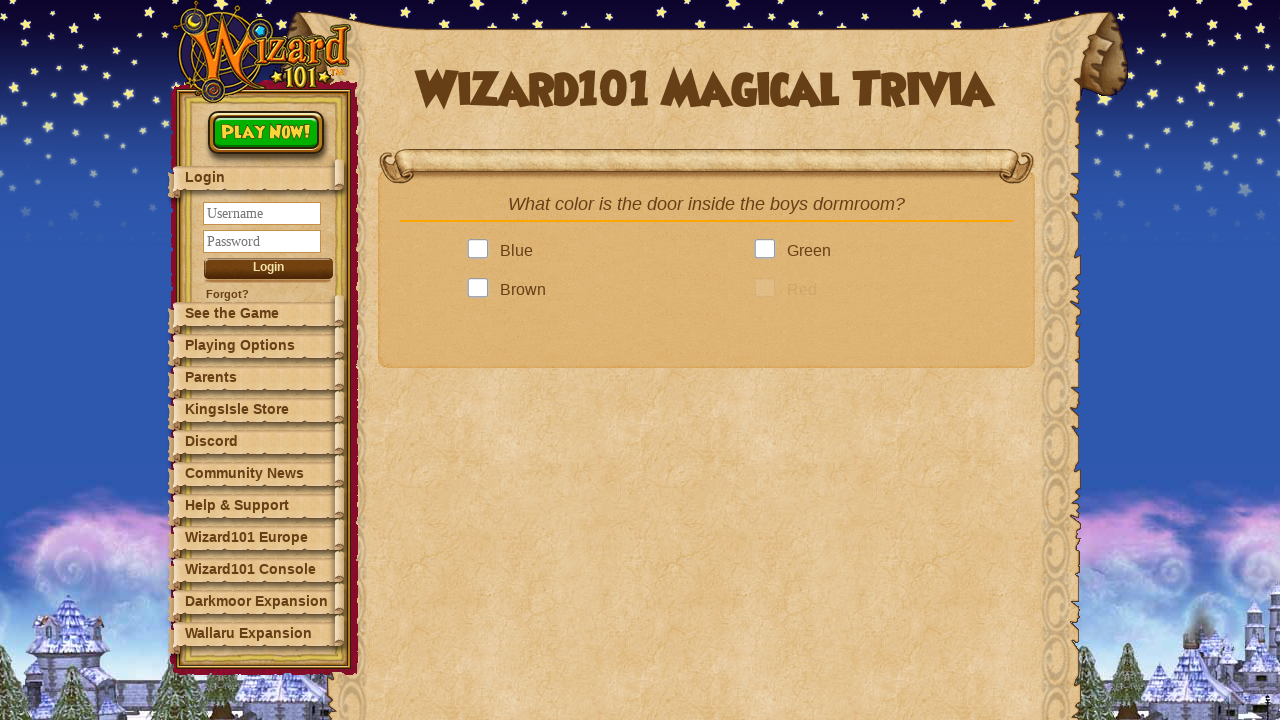

Checking option text: 'Blue'
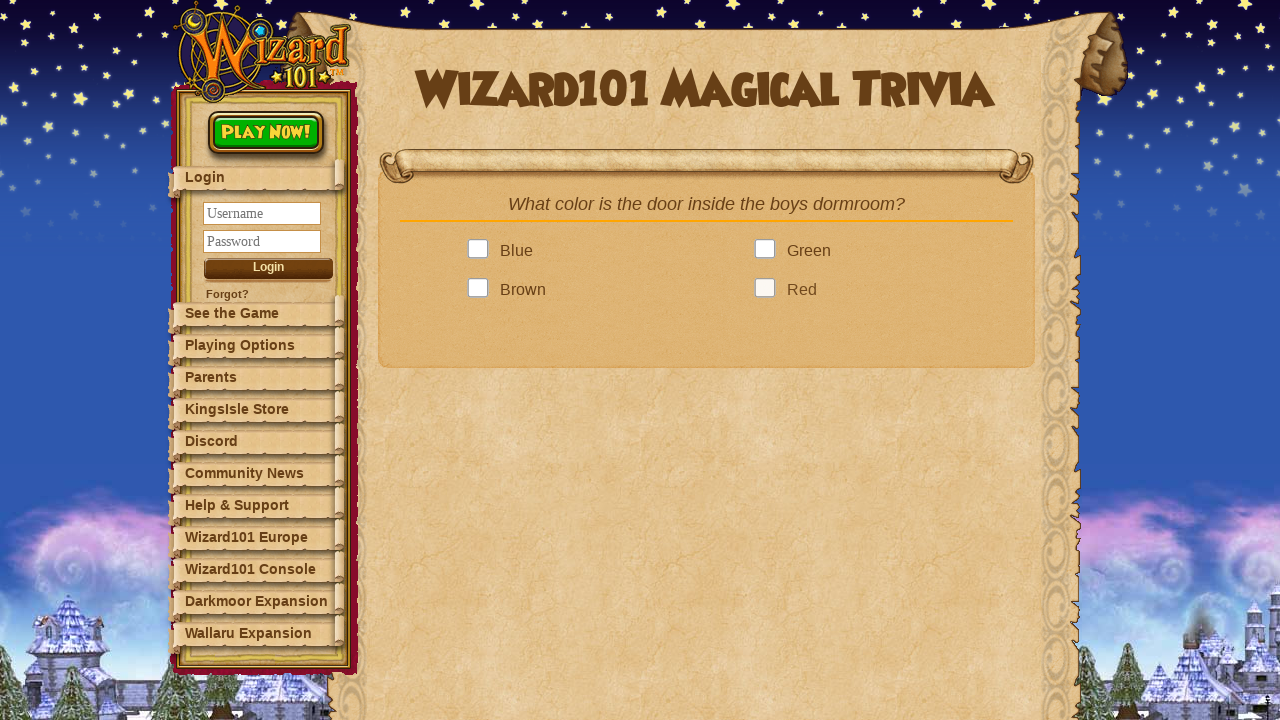

Checking option text: 'Green'
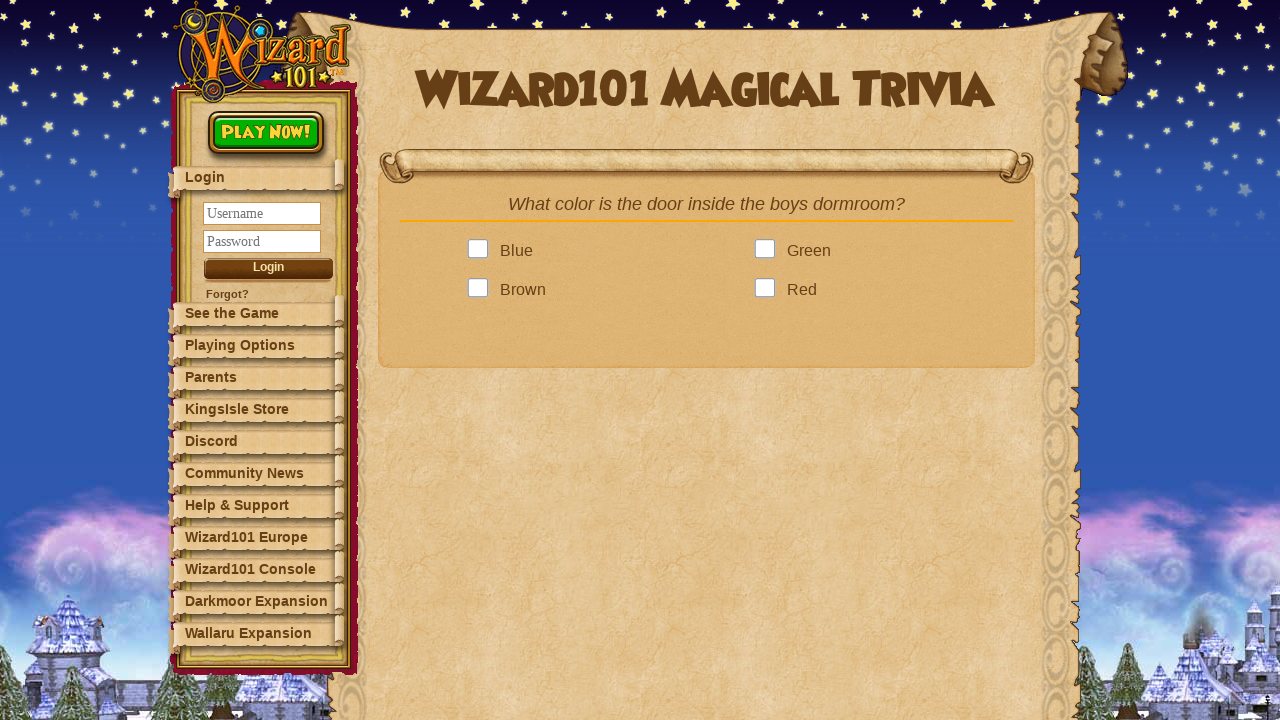

Checking option text: 'Brown'
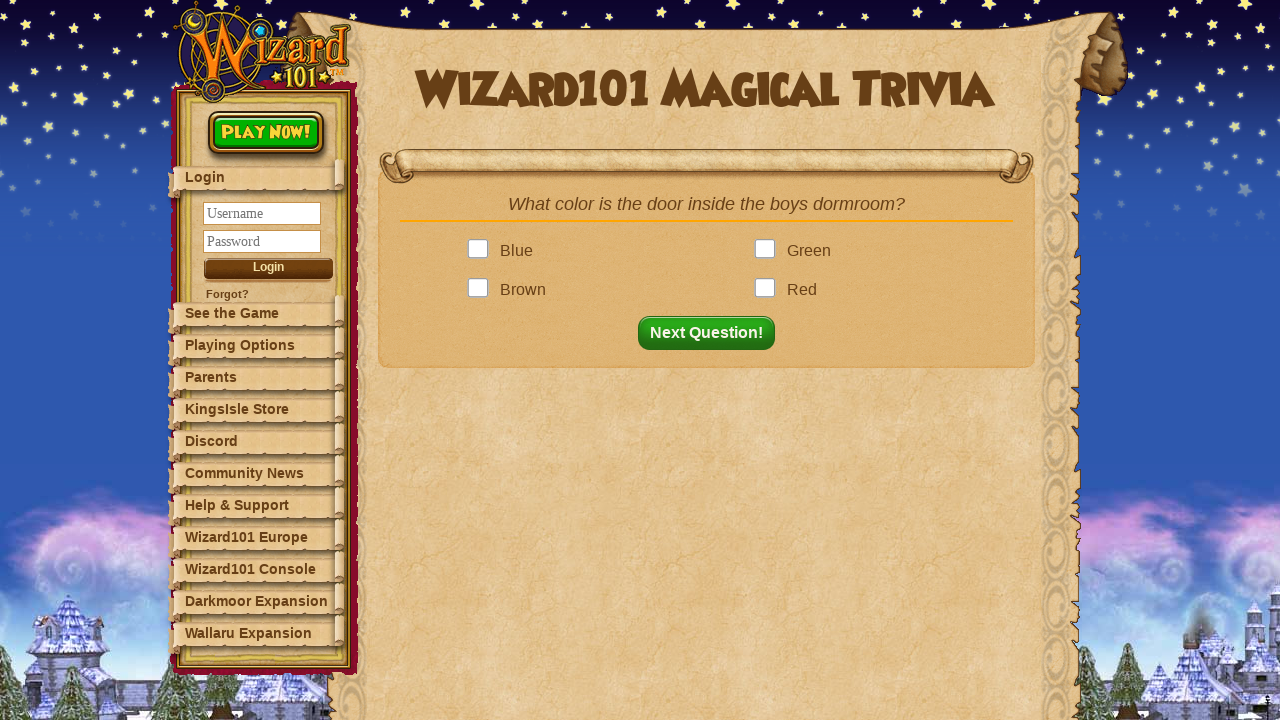

Checking option text: 'Red'
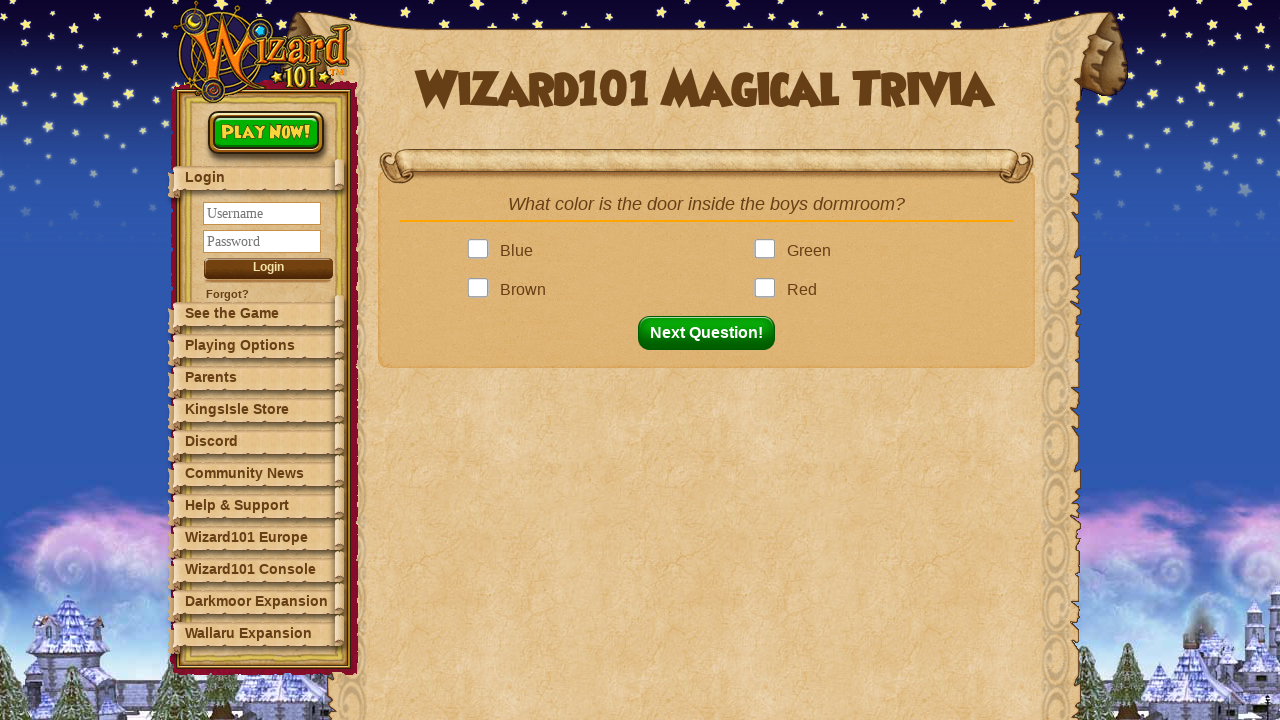

Next button is now visible
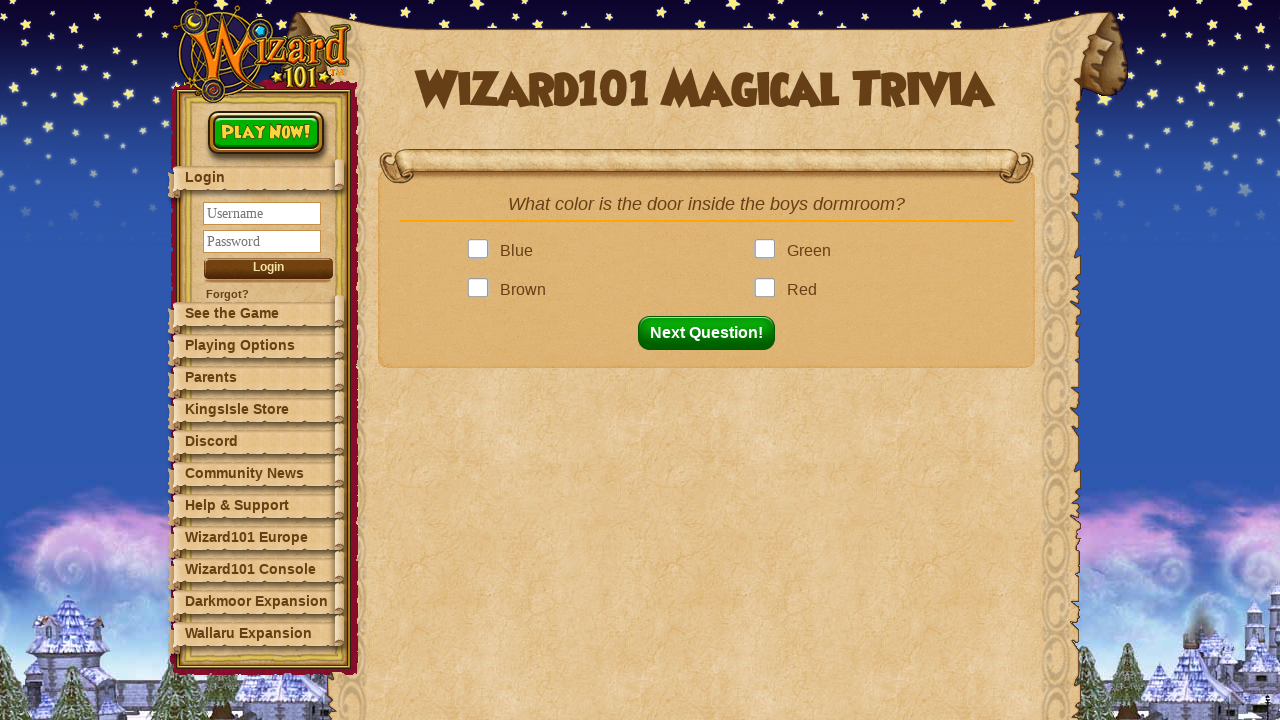

Clicked correct answer: 'Red' at (769, 290) on .answer >> nth=3 >> .answerBox
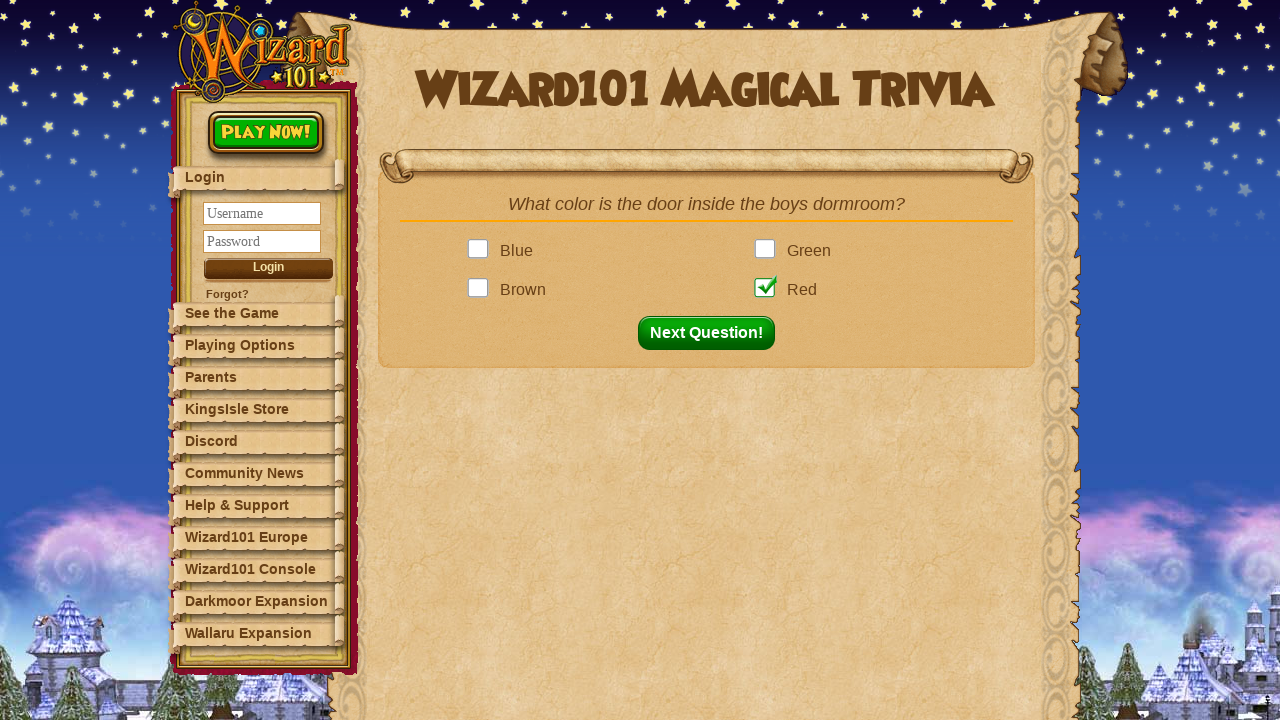

Clicked next question button to proceed to question 7/12 at (712, 333) on button#nextQuestion
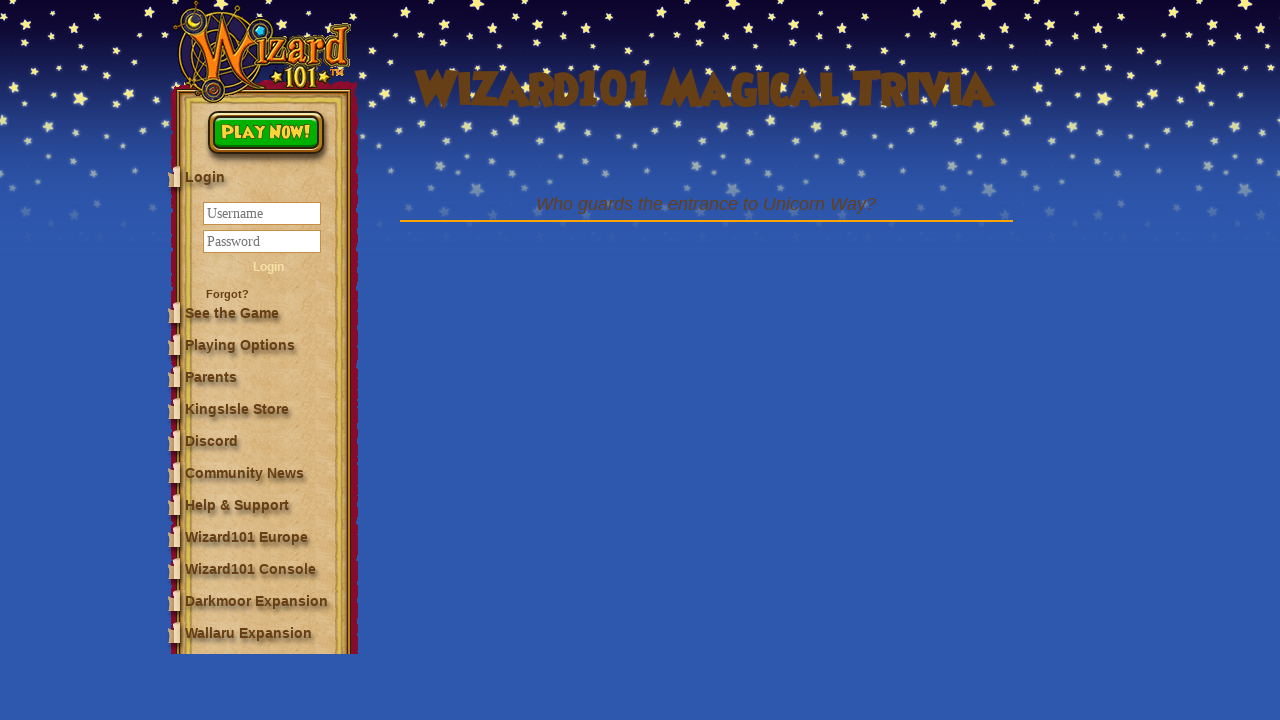

Question element loaded (question 7/12)
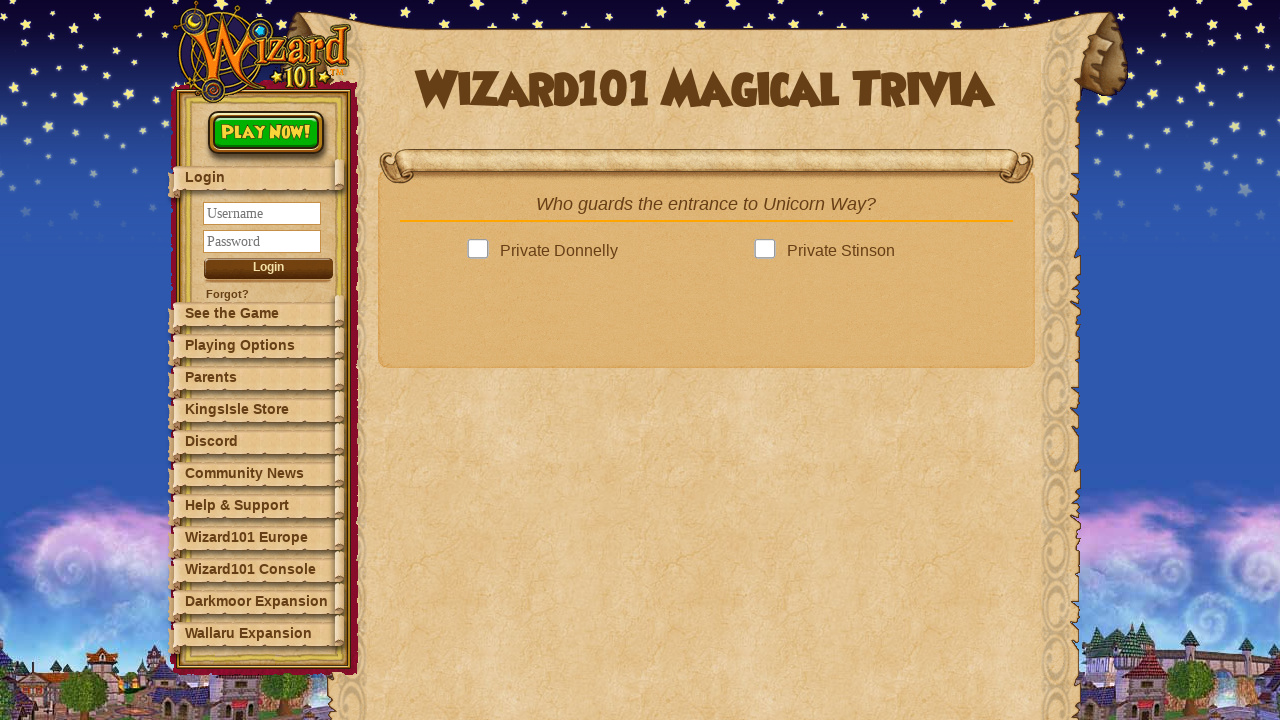

Retrieved question text: 'Who guards the entrance to Unicorn Way?'
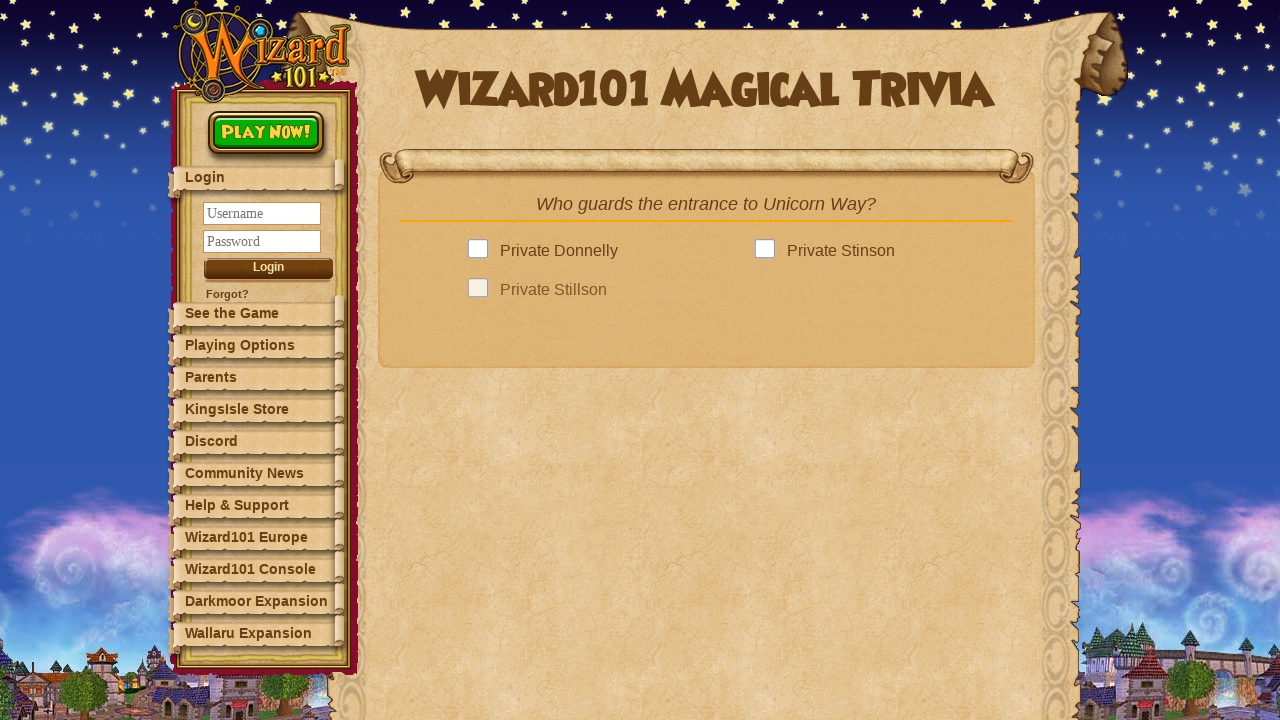

Looked up answer in dictionary: 'Private Stillson'
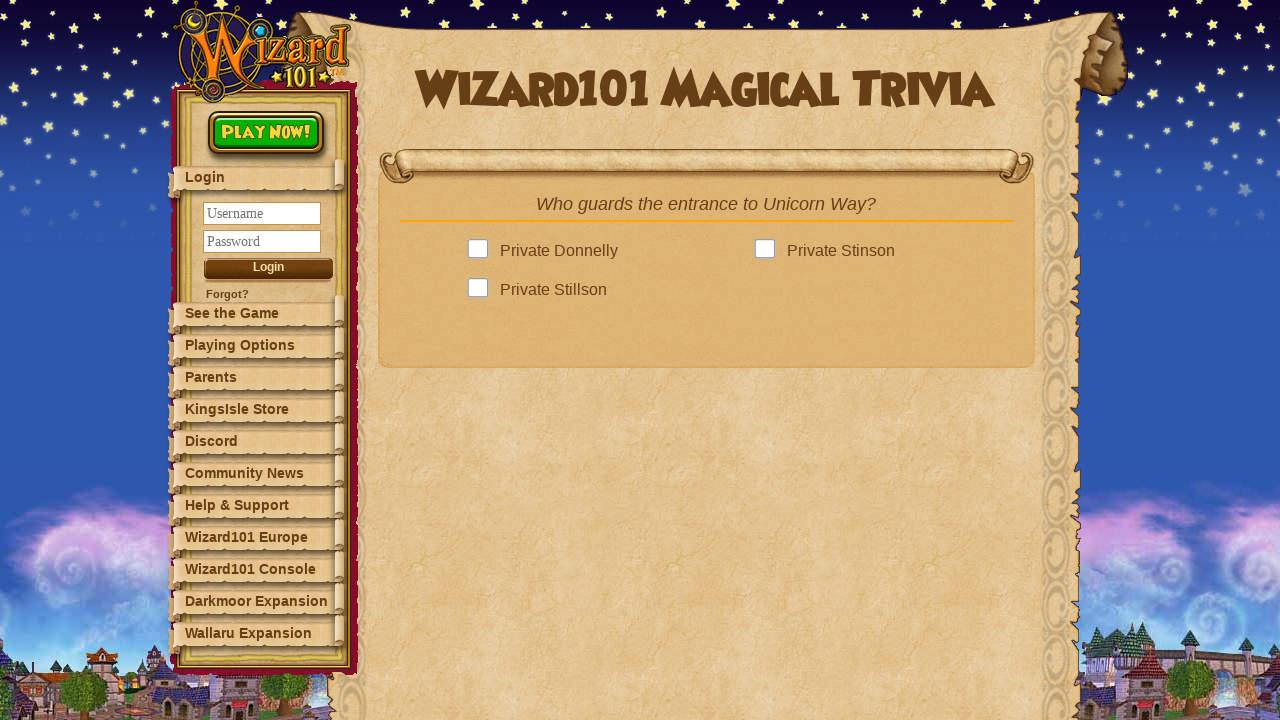

Retrieved all answer options (4 options found)
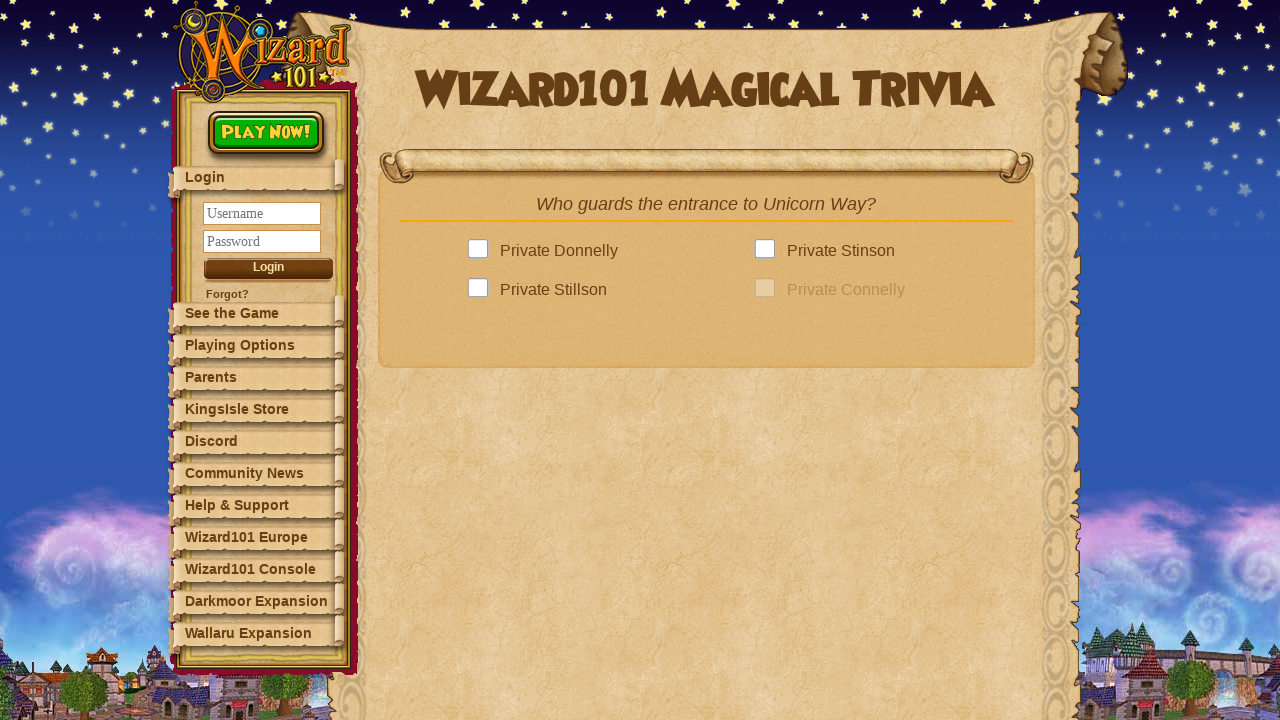

Checking option text: 'Private Donnelly'
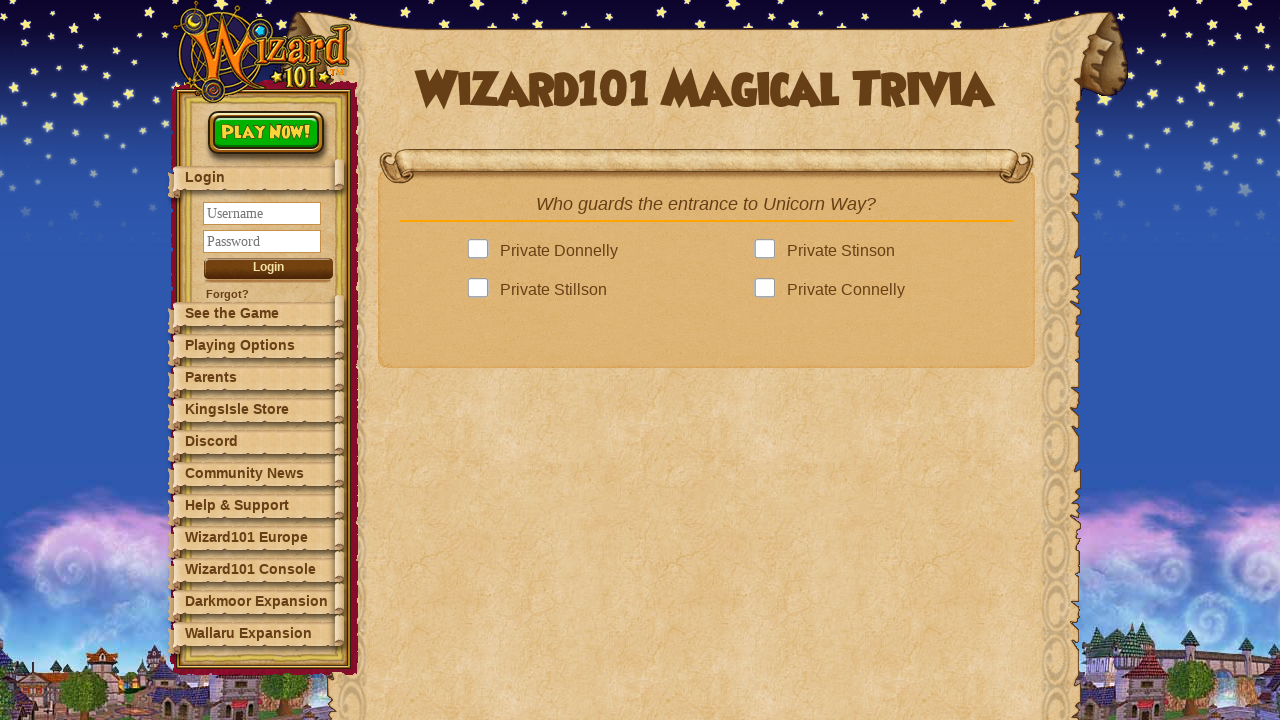

Checking option text: 'Private Stinson'
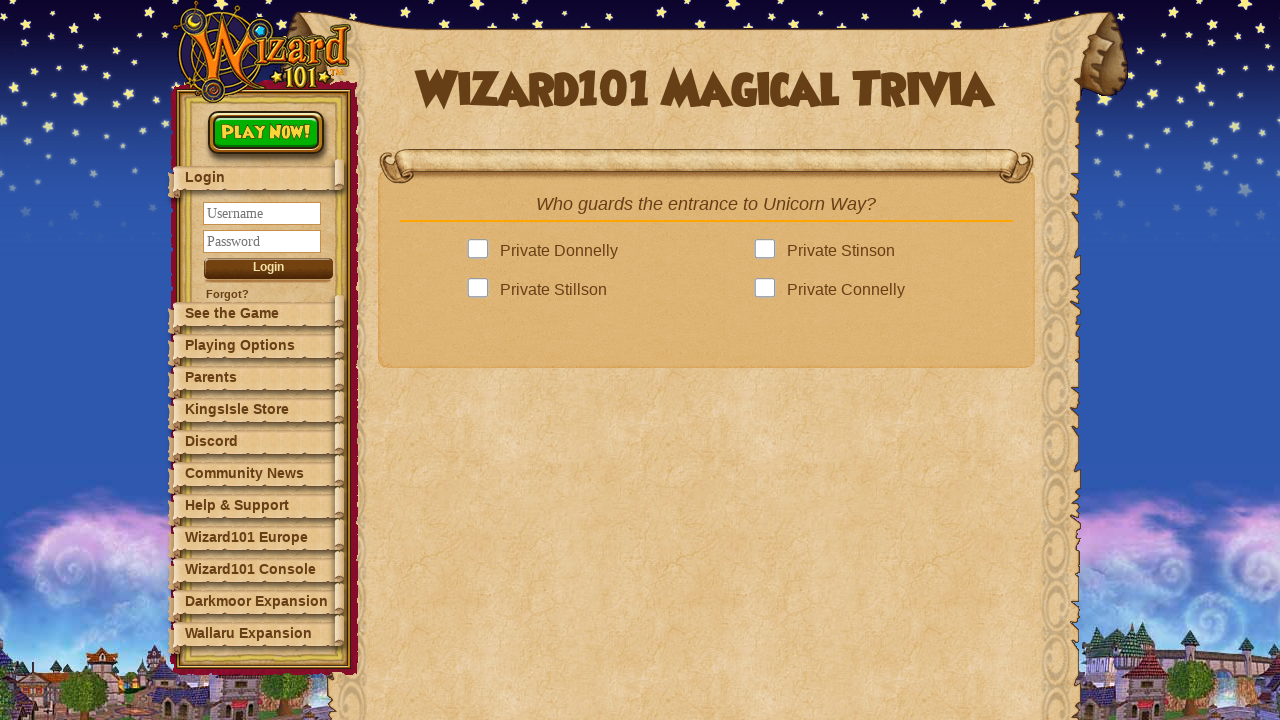

Checking option text: 'Private Stillson'
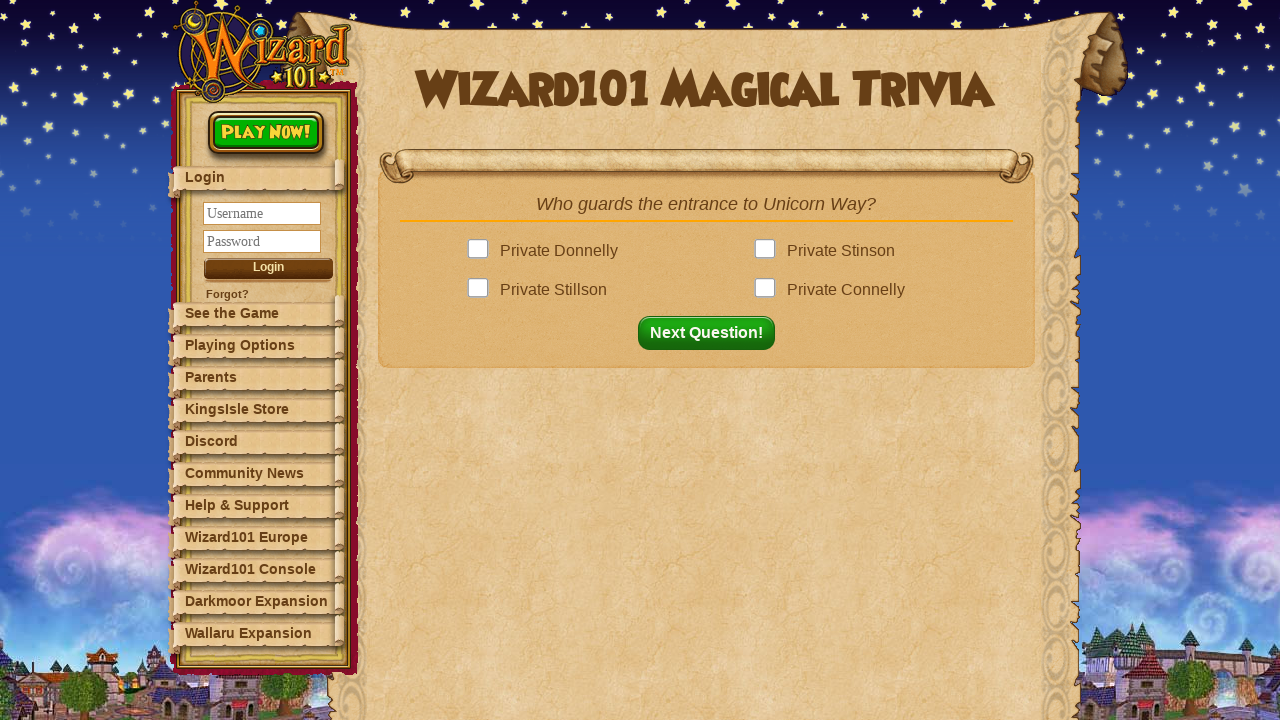

Next button is now visible
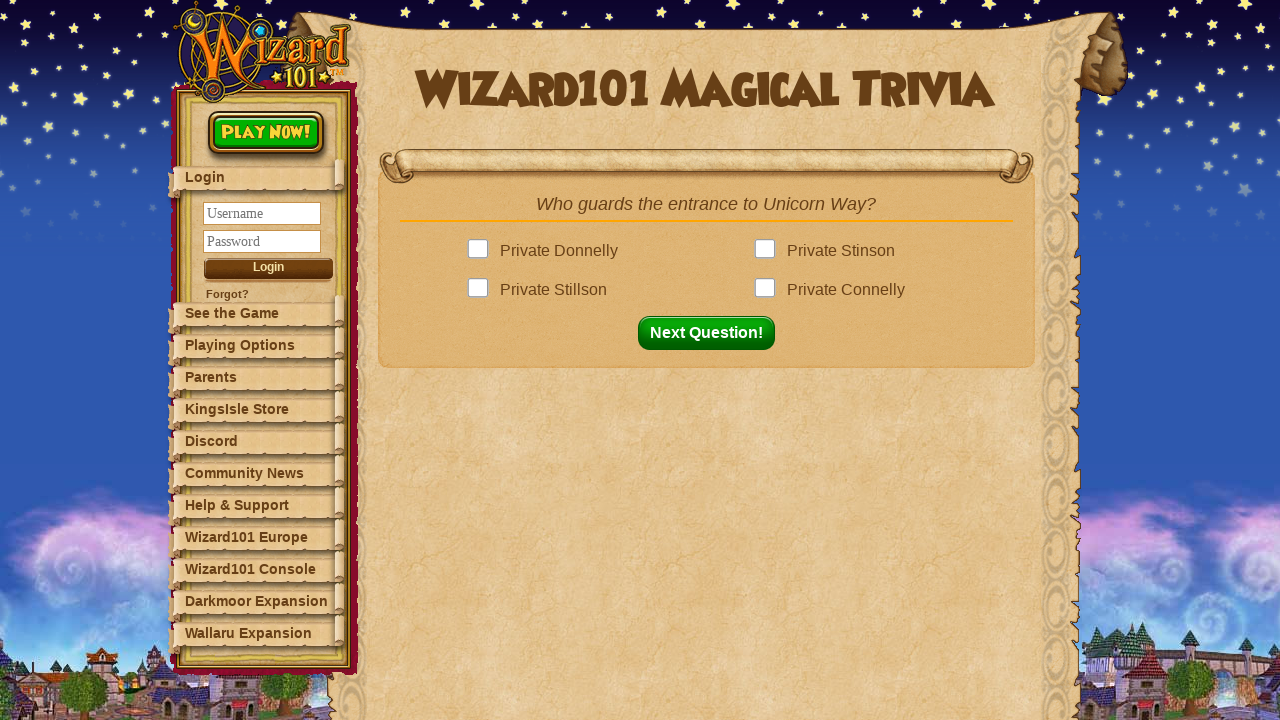

Clicked correct answer: 'Private Stillson' at (482, 290) on .answer >> nth=2 >> .answerBox
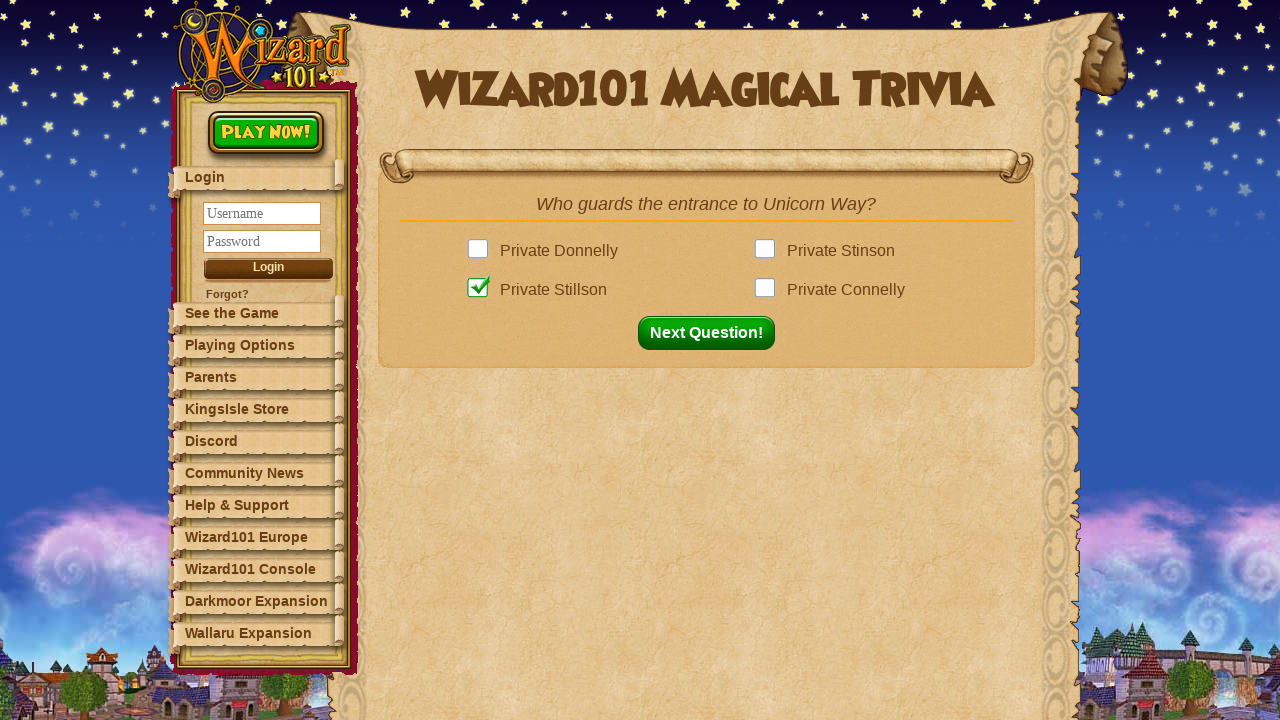

Clicked next question button to proceed to question 8/12 at (712, 333) on button#nextQuestion
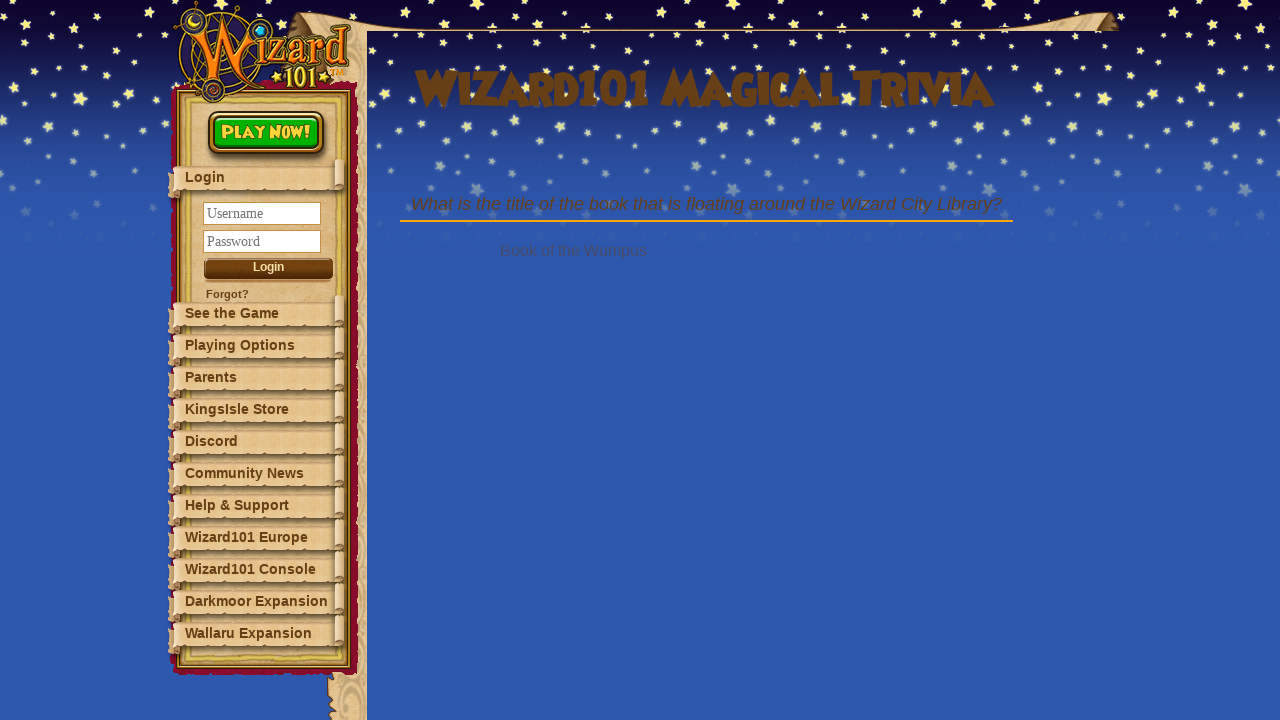

Question element loaded (question 8/12)
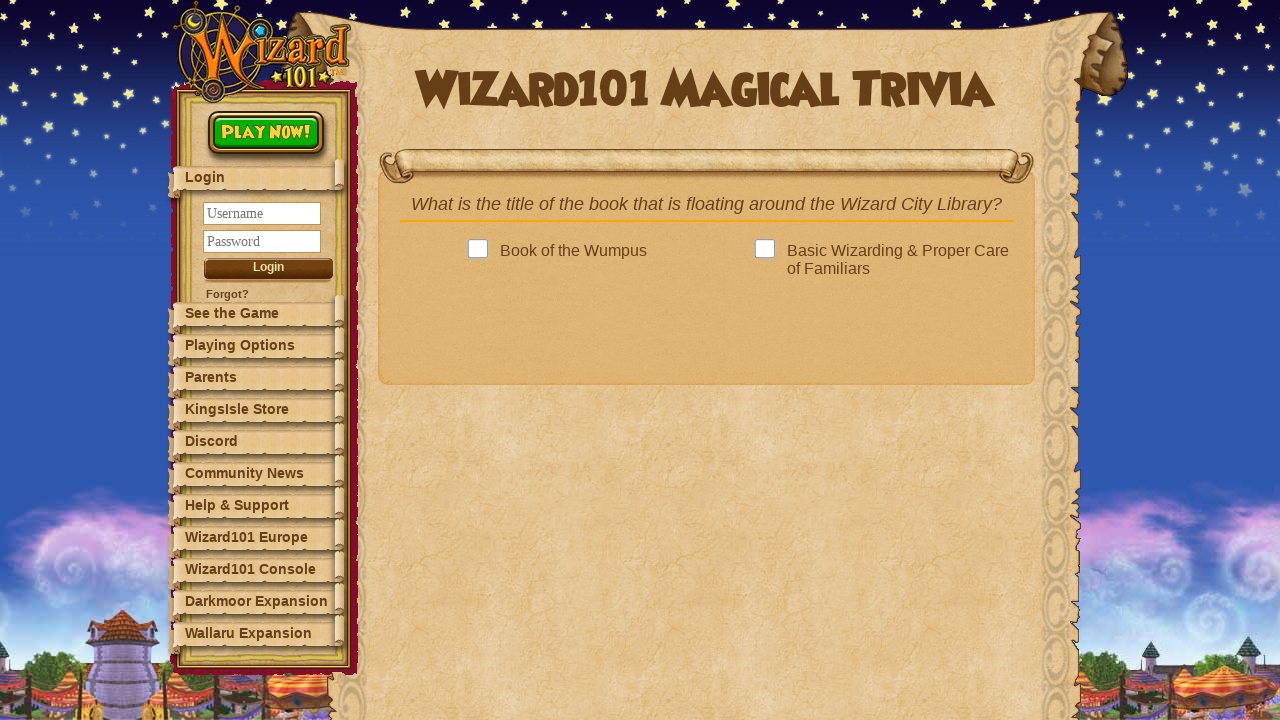

Retrieved question text: 'What is the title of the book that is floating around the Wizard City Library?'
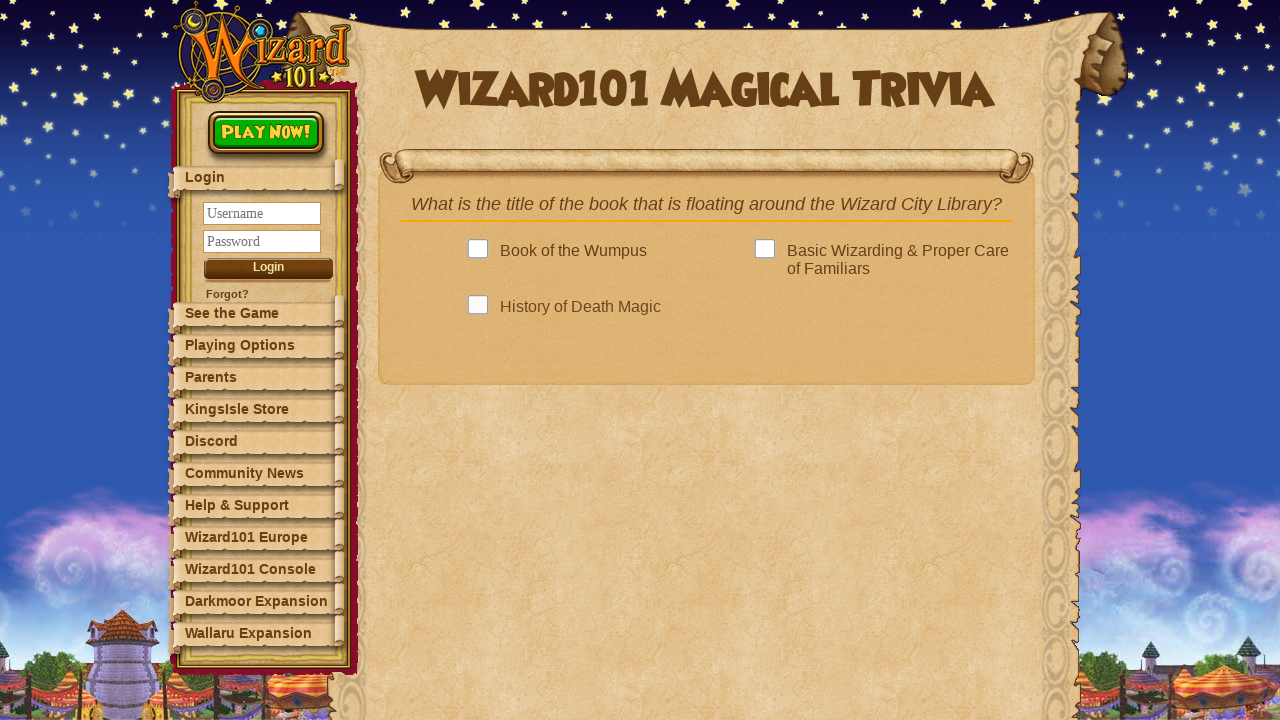

Looked up answer in dictionary: 'Basic Wizarding & Proper Care of Familiars'
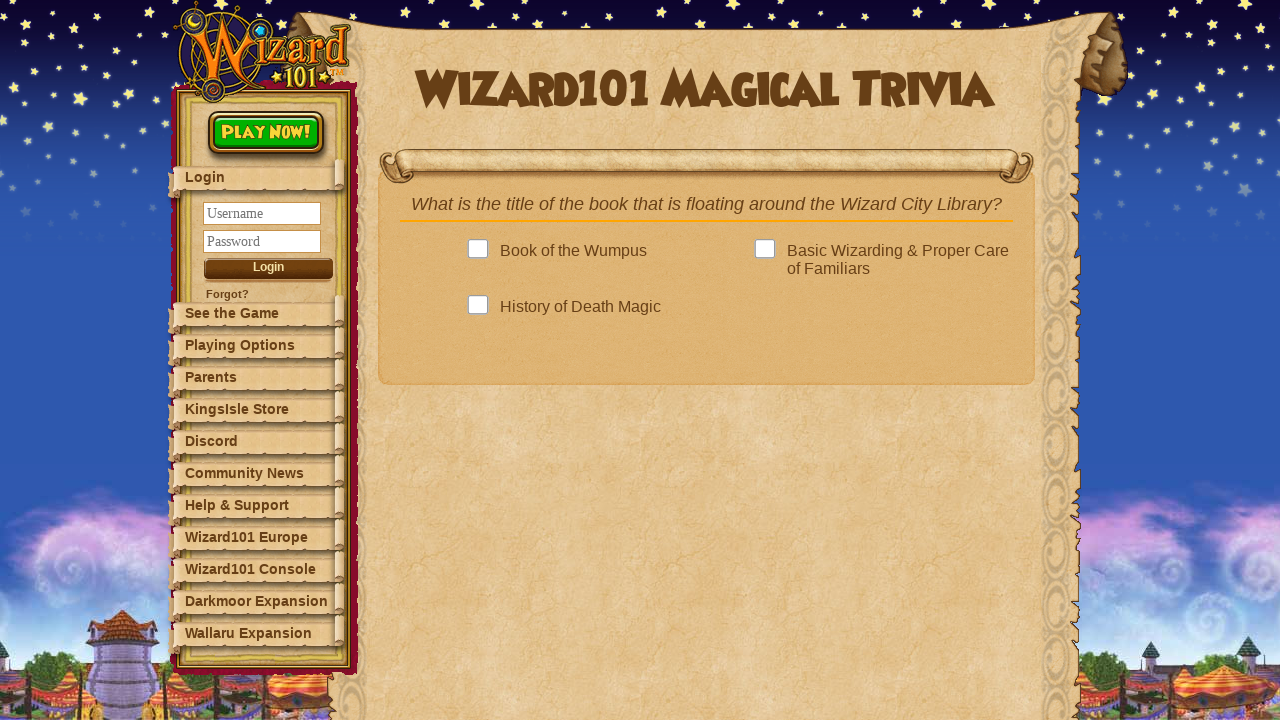

Retrieved all answer options (4 options found)
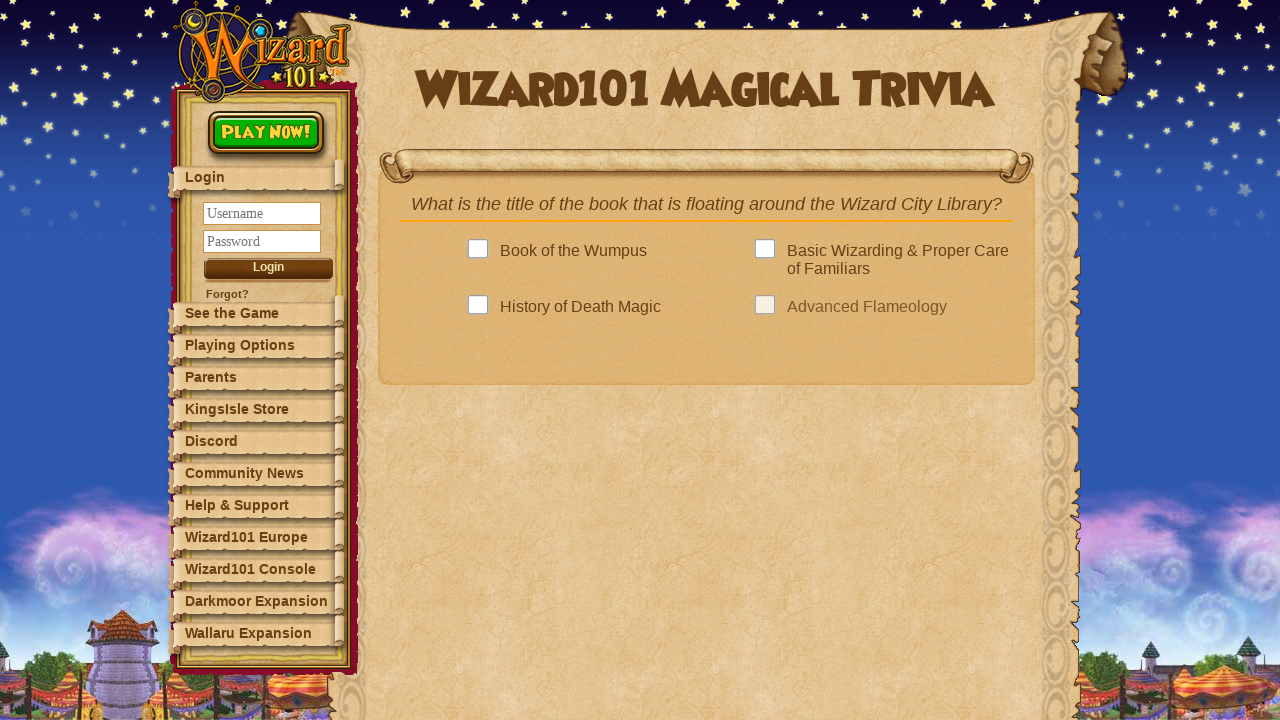

Checking option text: 'Book of the Wumpus'
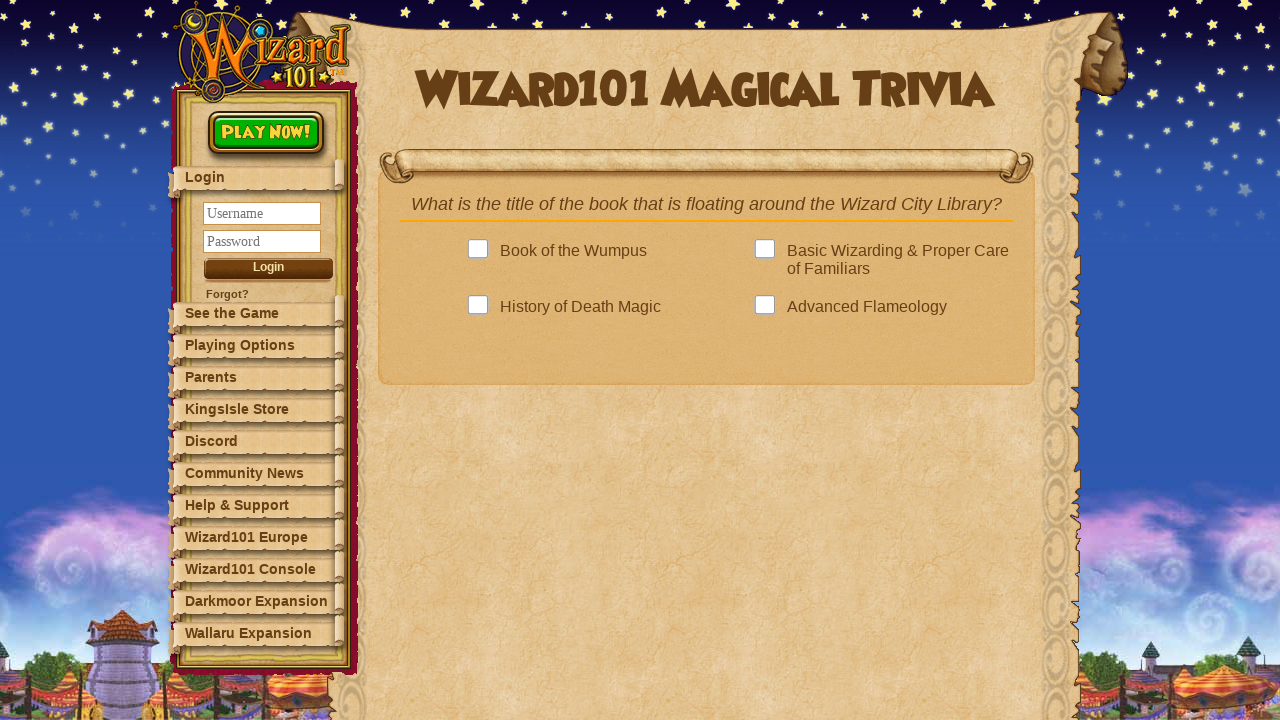

Checking option text: 'Basic Wizarding & Proper Care of Familiars'
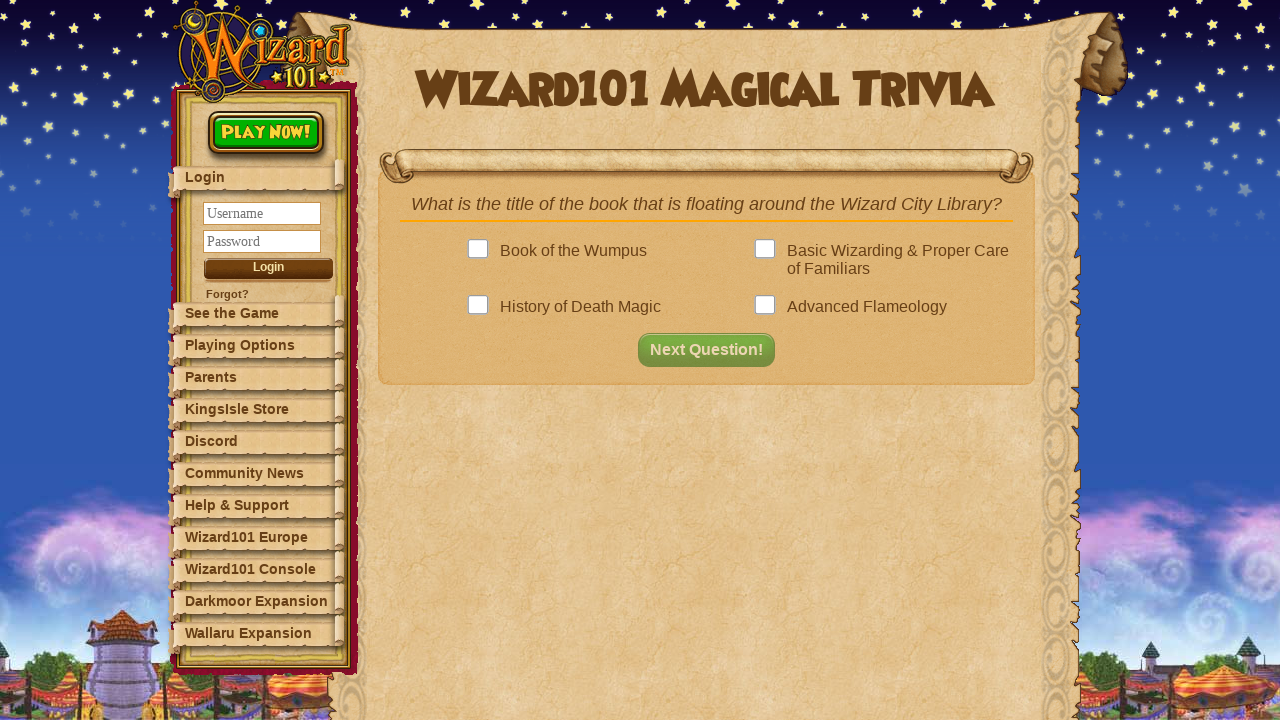

Next button is now visible
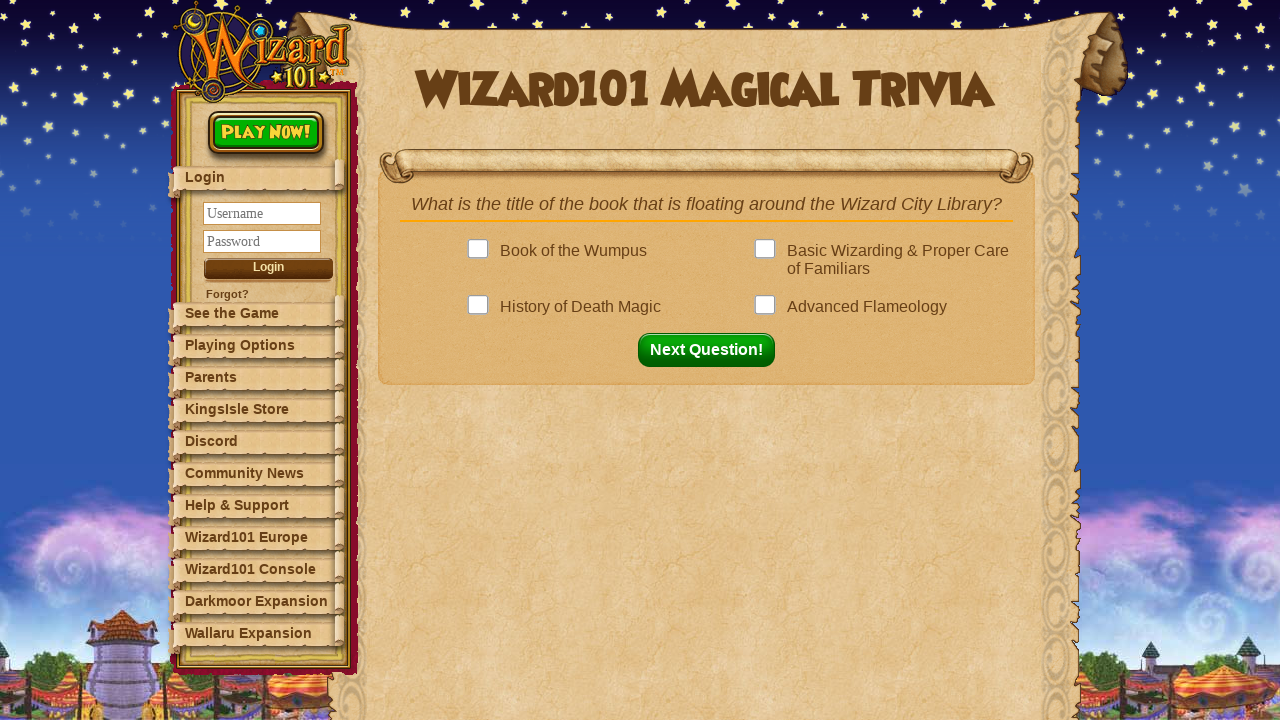

Clicked correct answer: 'Basic Wizarding & Proper Care of Familiars' at (769, 260) on .answer >> nth=1 >> .answerBox
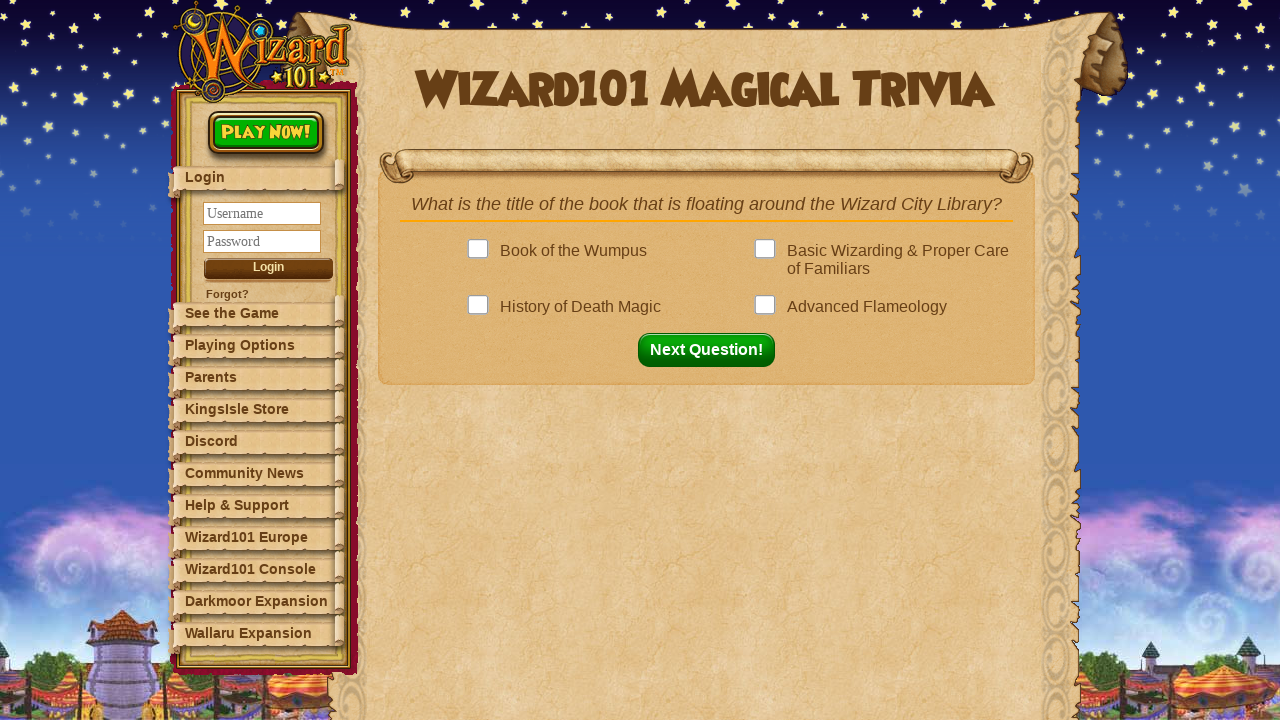

Clicked next question button to proceed to question 9/12 at (712, 350) on button#nextQuestion
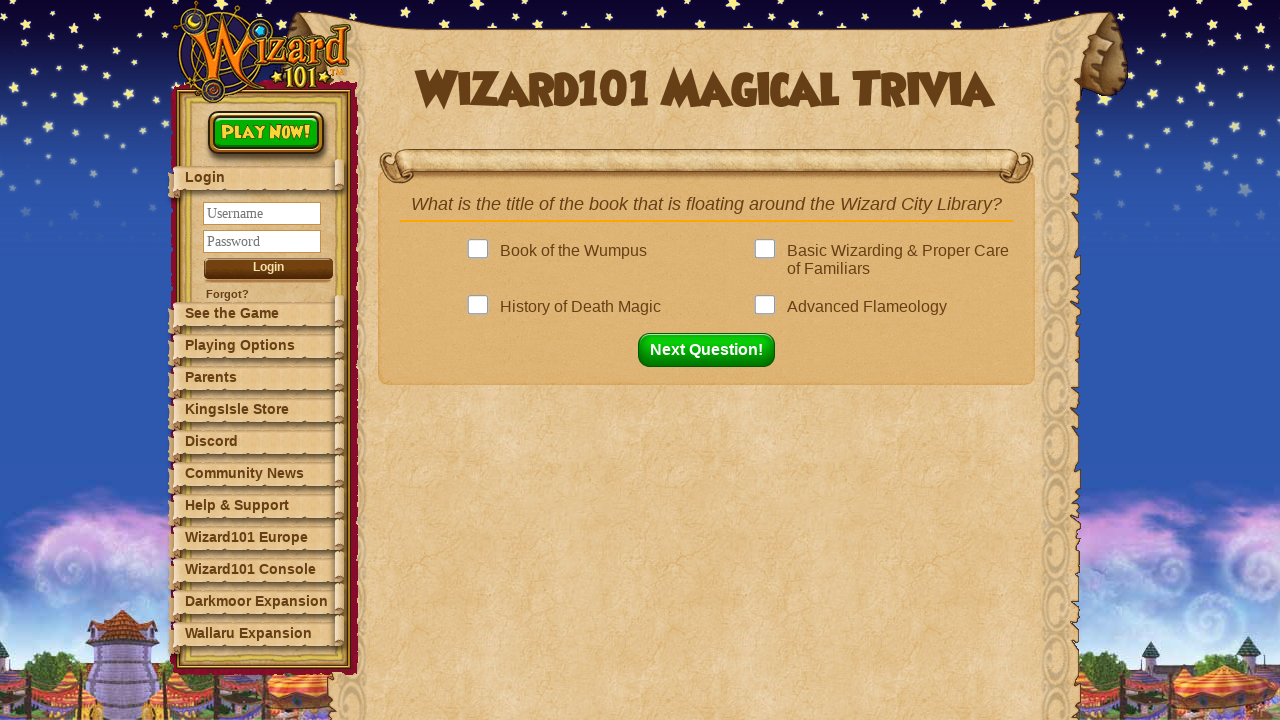

Question element loaded (question 9/12)
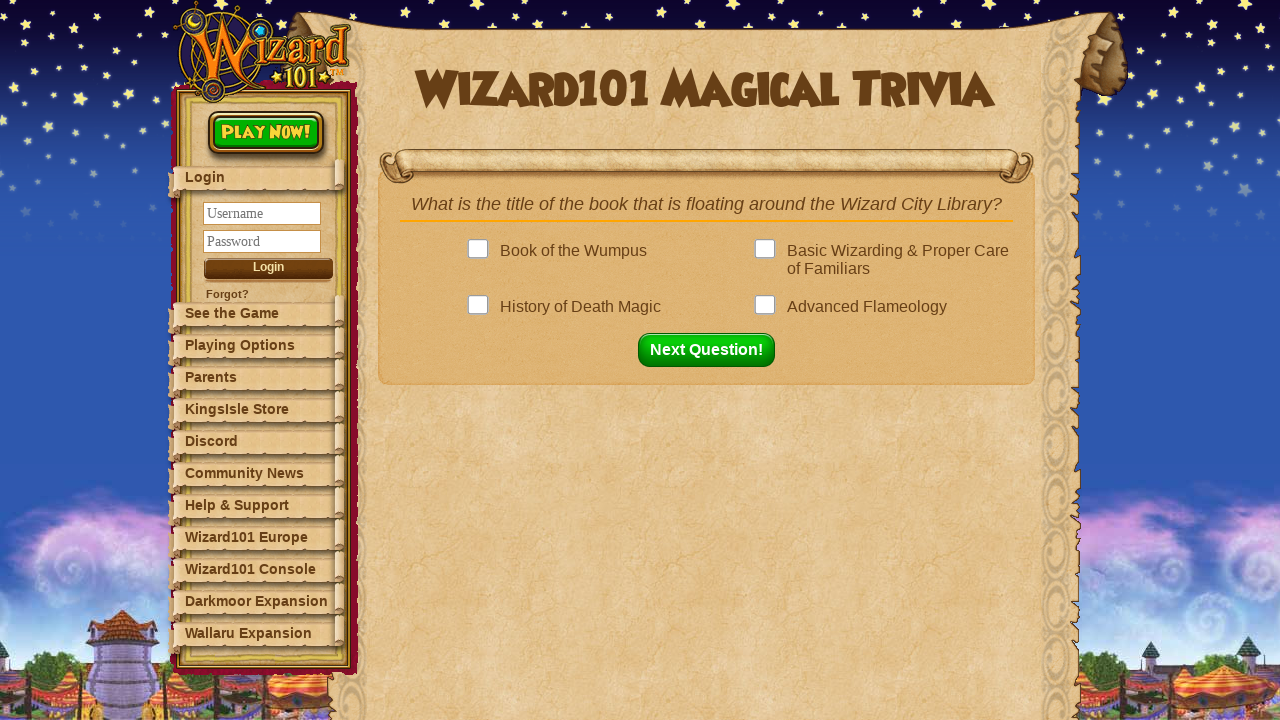

Retrieved question text: 'What is the title of the book that is floating around the Wizard City Library?'
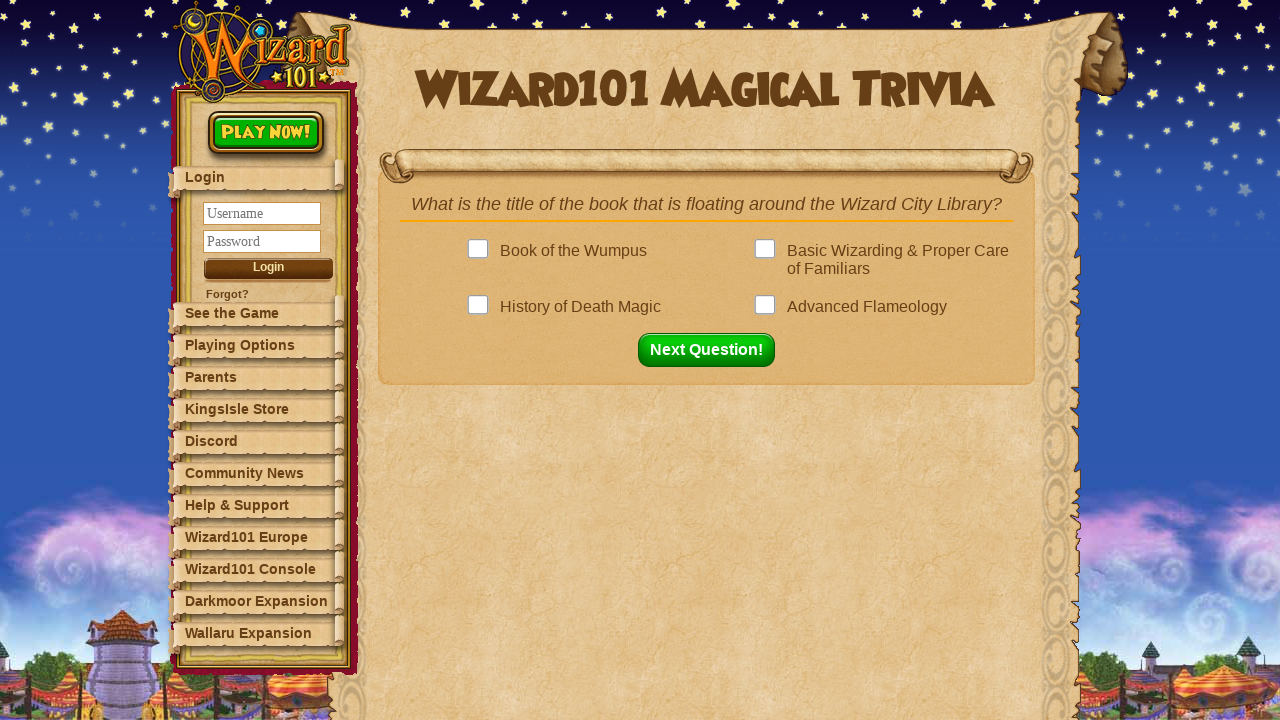

Looked up answer in dictionary: 'Basic Wizarding & Proper Care of Familiars'
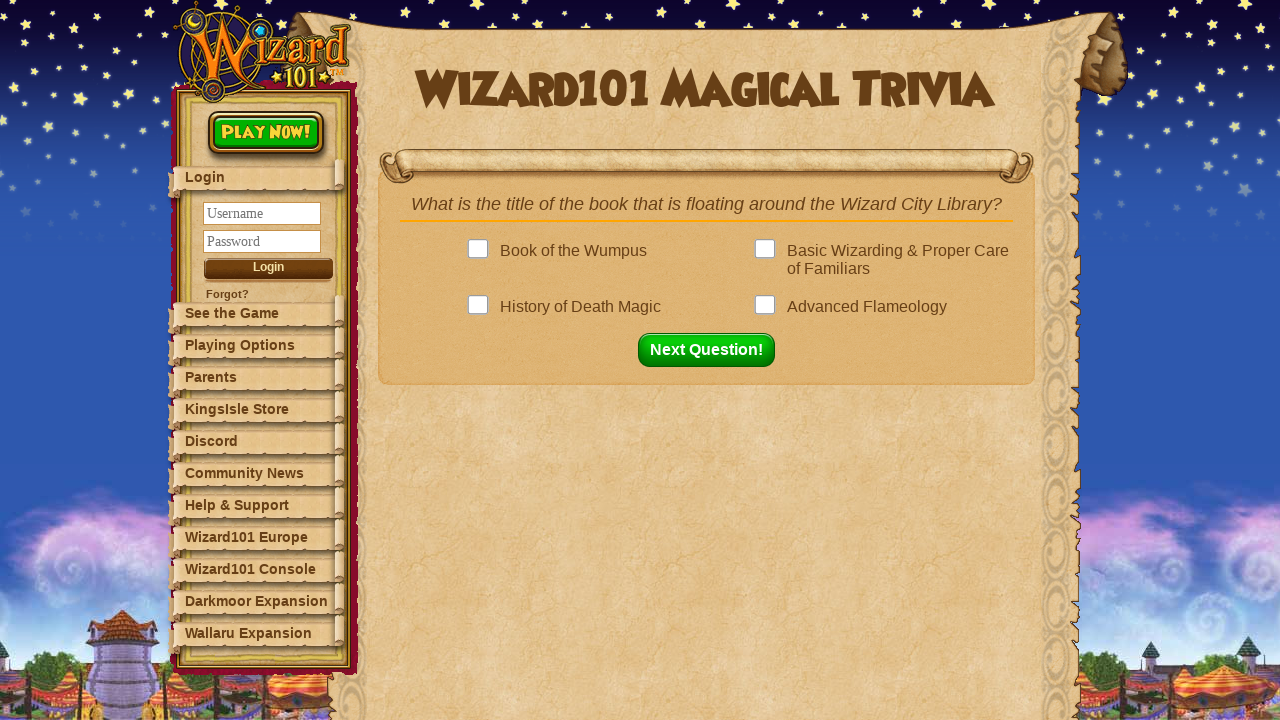

Retrieved all answer options (4 options found)
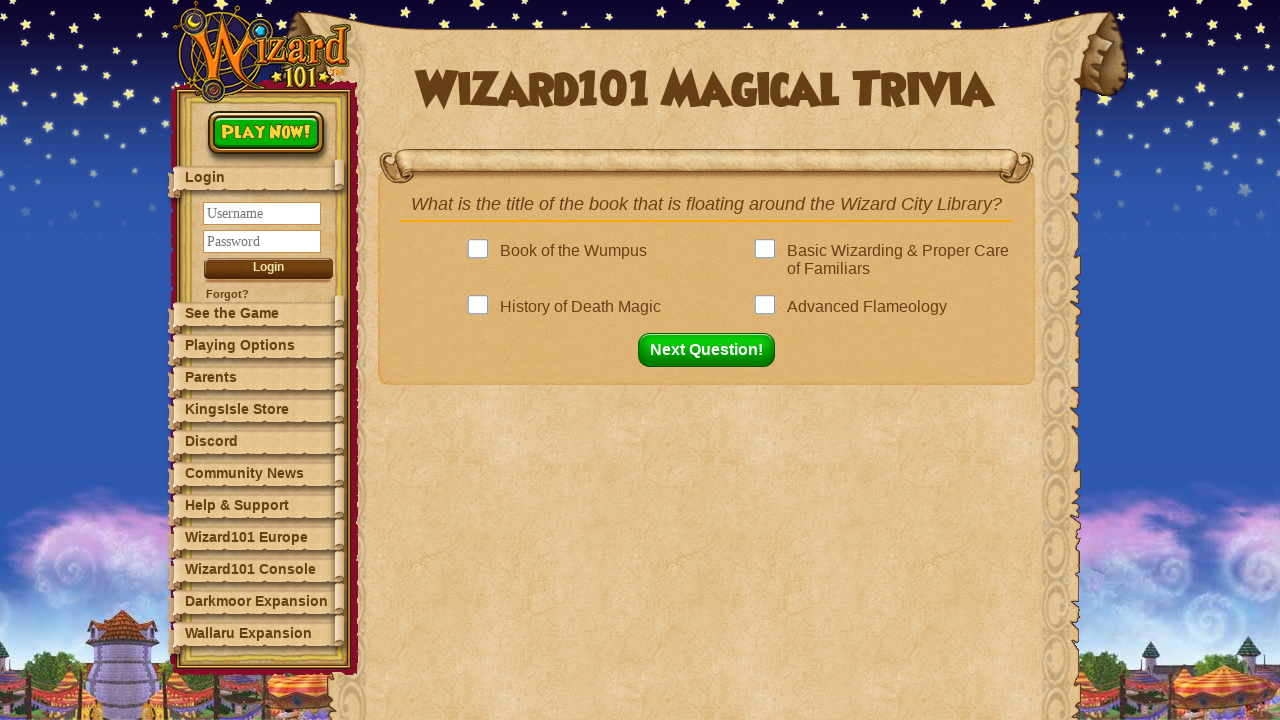

Checking option text: 'Book of the Wumpus'
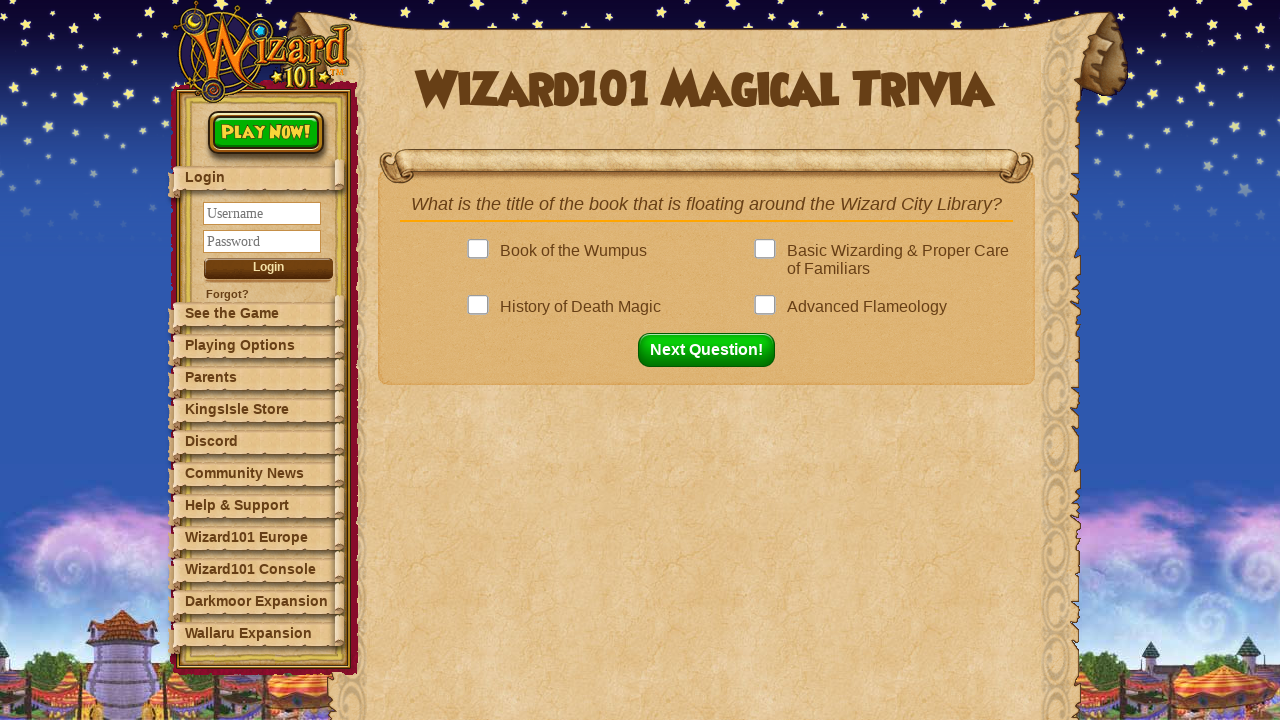

Checking option text: 'Basic Wizarding & Proper Care of Familiars'
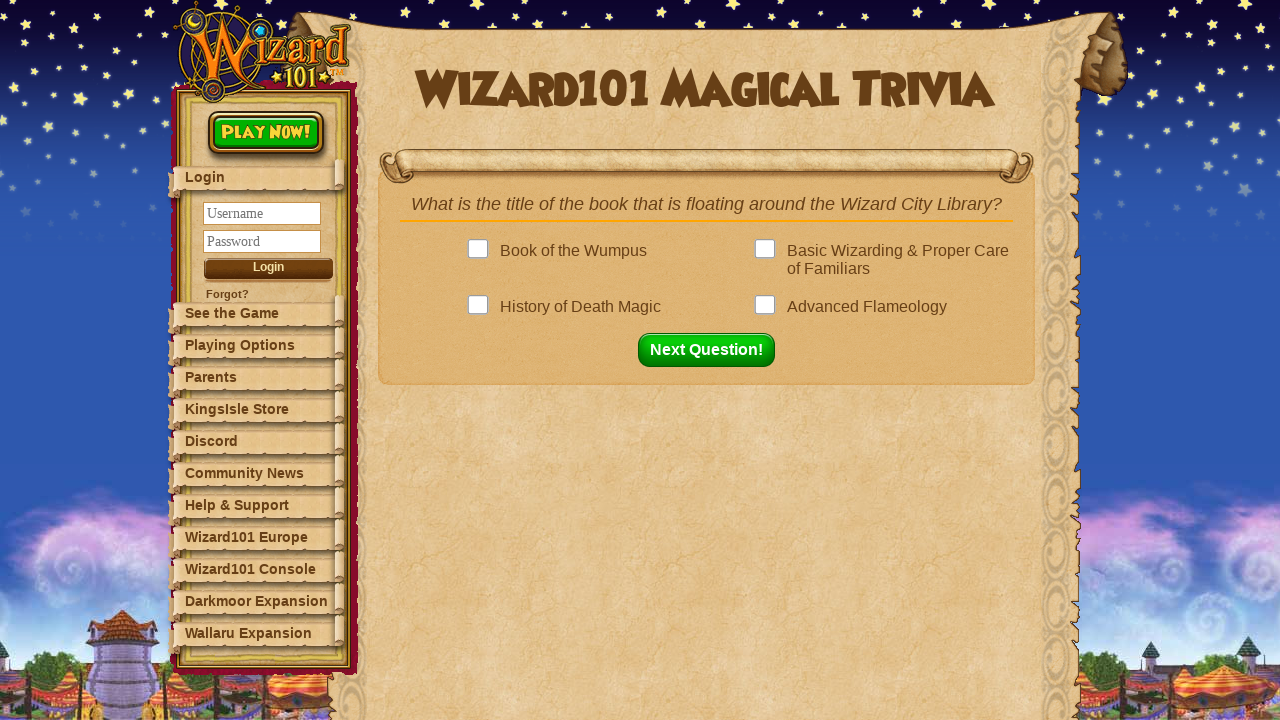

Next button is now visible
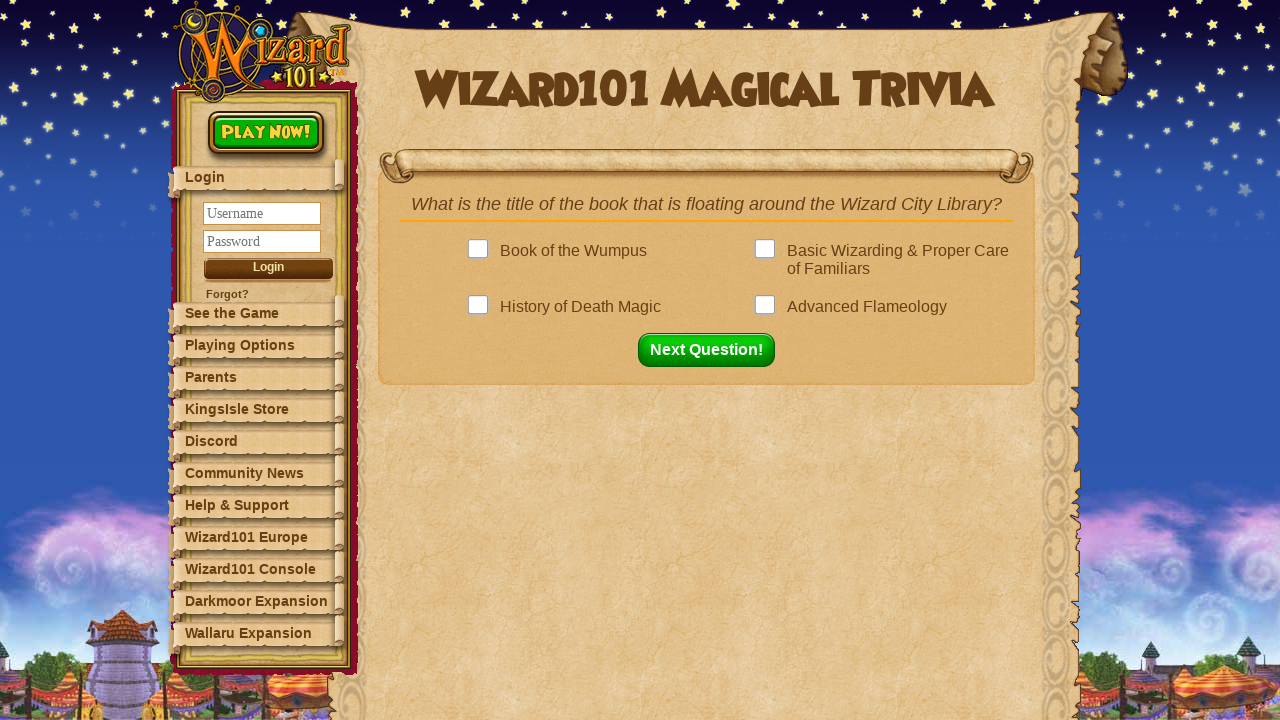

Clicked correct answer: 'Basic Wizarding & Proper Care of Familiars' at (769, 260) on .answer >> nth=1 >> .answerBox
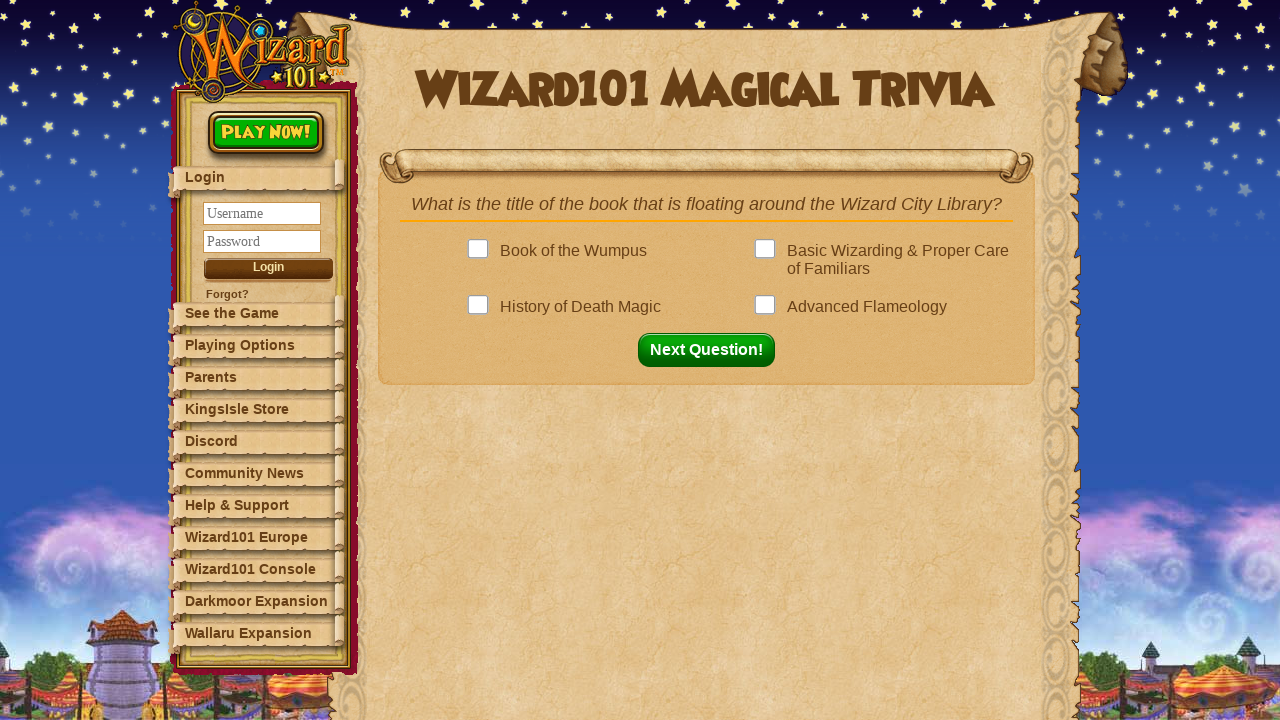

Clicked next question button to proceed to question 10/12 at (712, 350) on button#nextQuestion
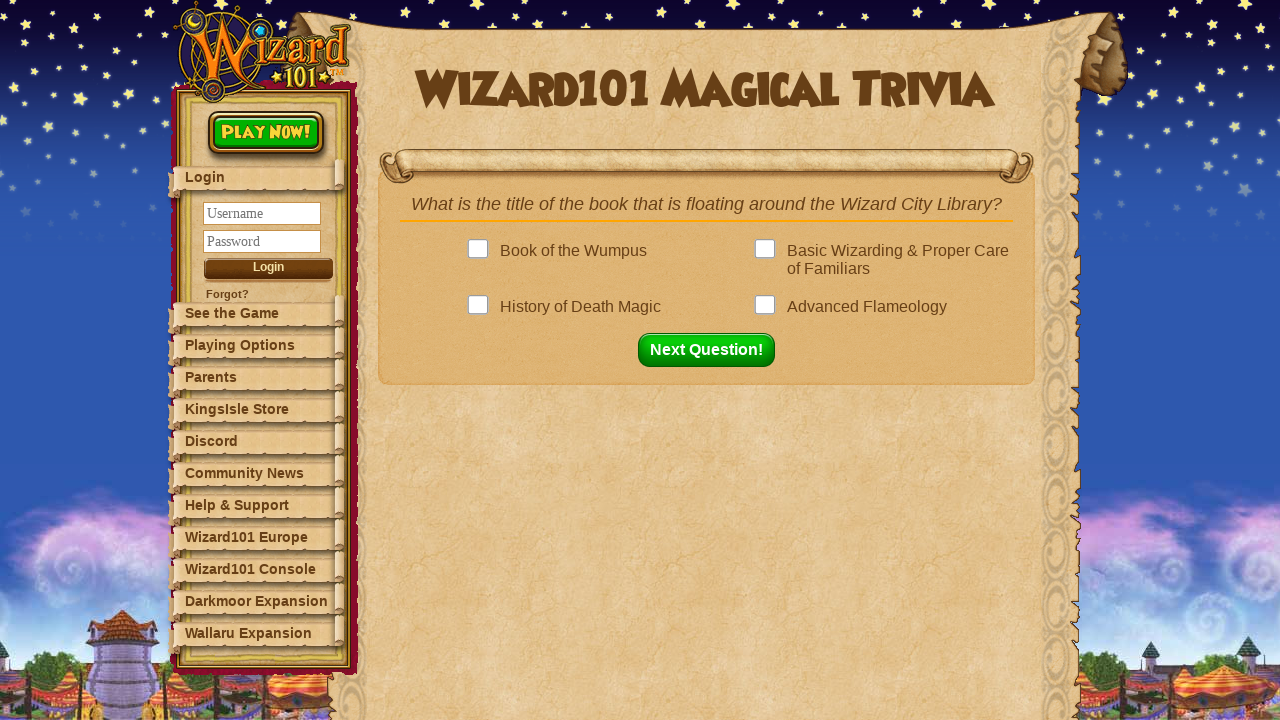

Question element loaded (question 10/12)
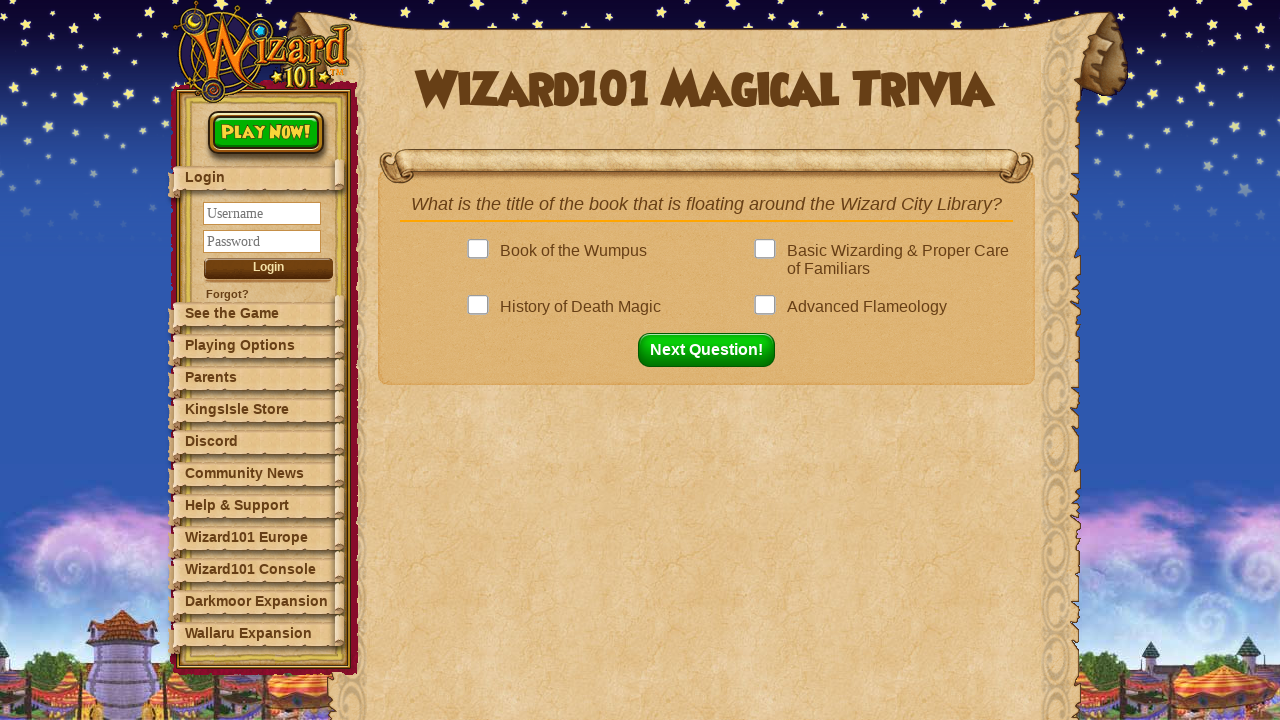

Retrieved question text: 'What is the title of the book that is floating around the Wizard City Library?'
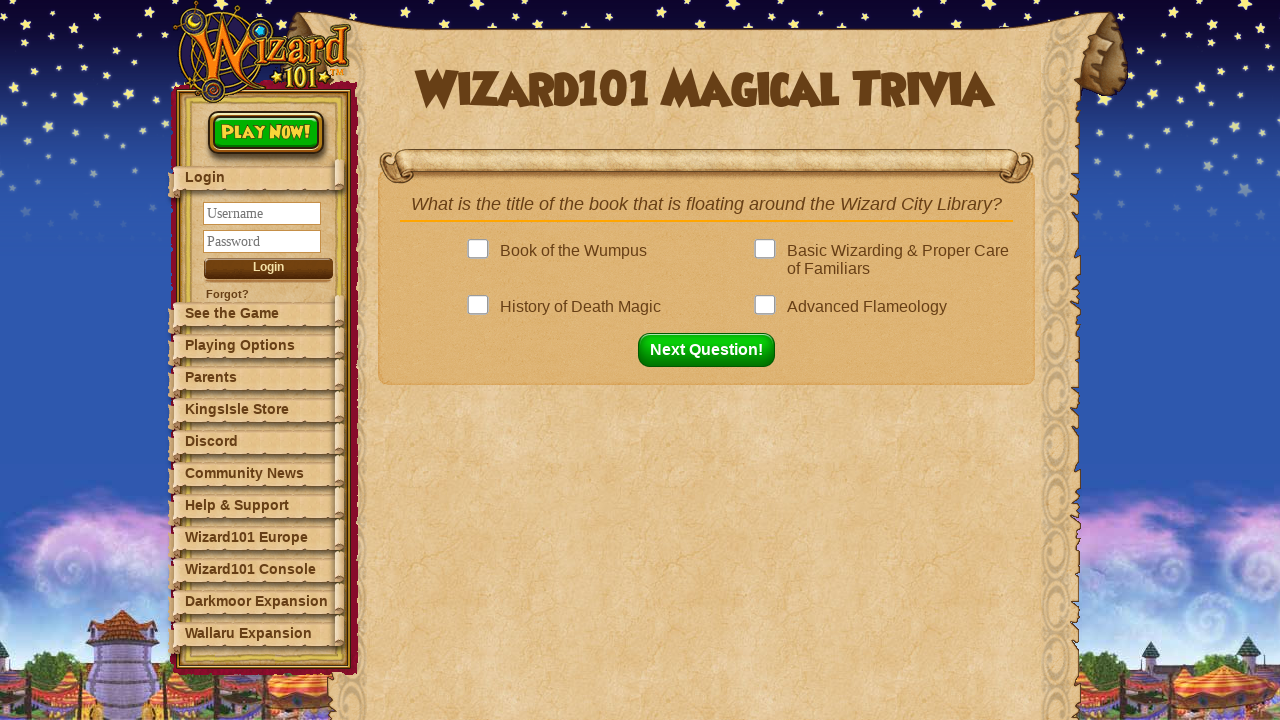

Looked up answer in dictionary: 'Basic Wizarding & Proper Care of Familiars'
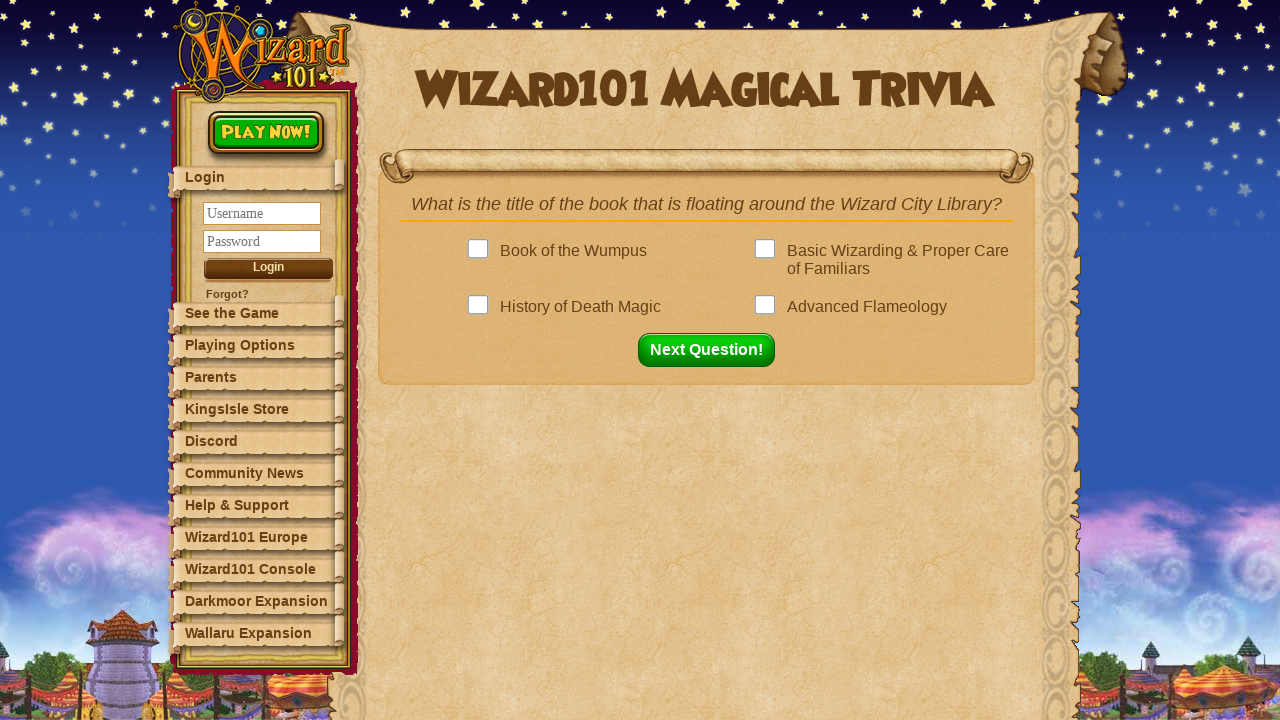

Retrieved all answer options (4 options found)
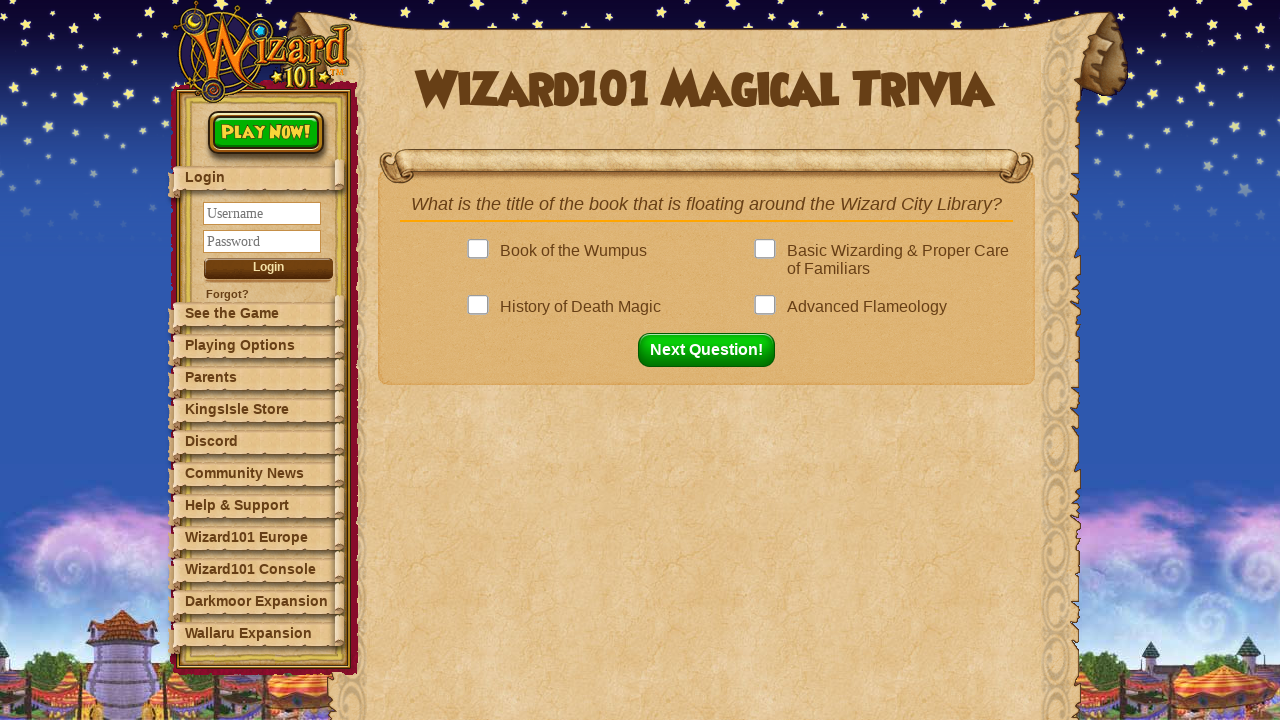

Checking option text: 'Book of the Wumpus'
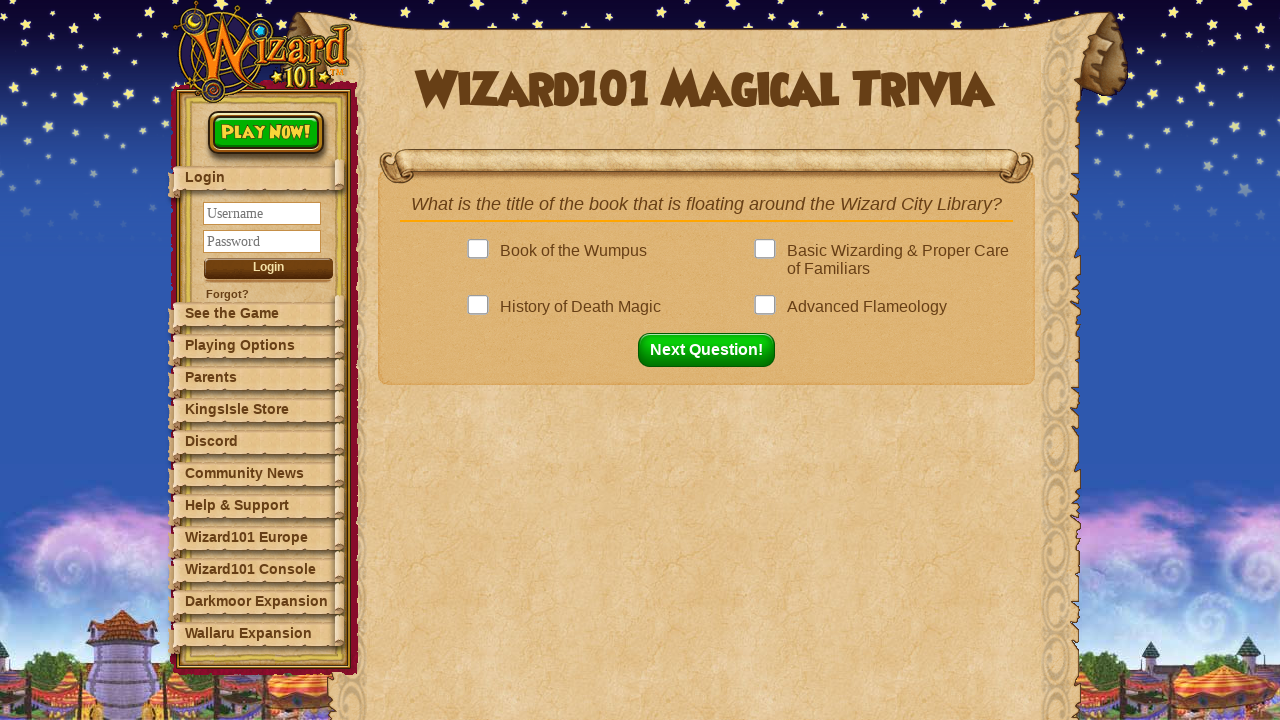

Checking option text: 'Basic Wizarding & Proper Care of Familiars'
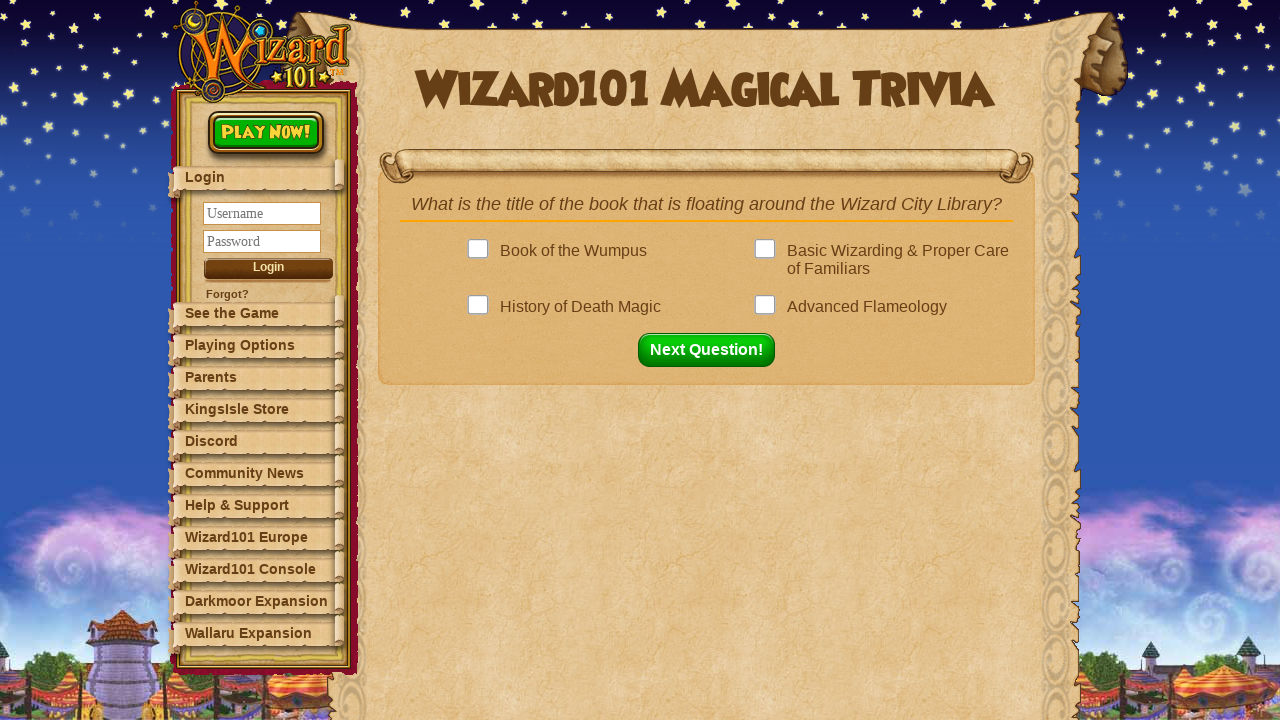

Next button is now visible
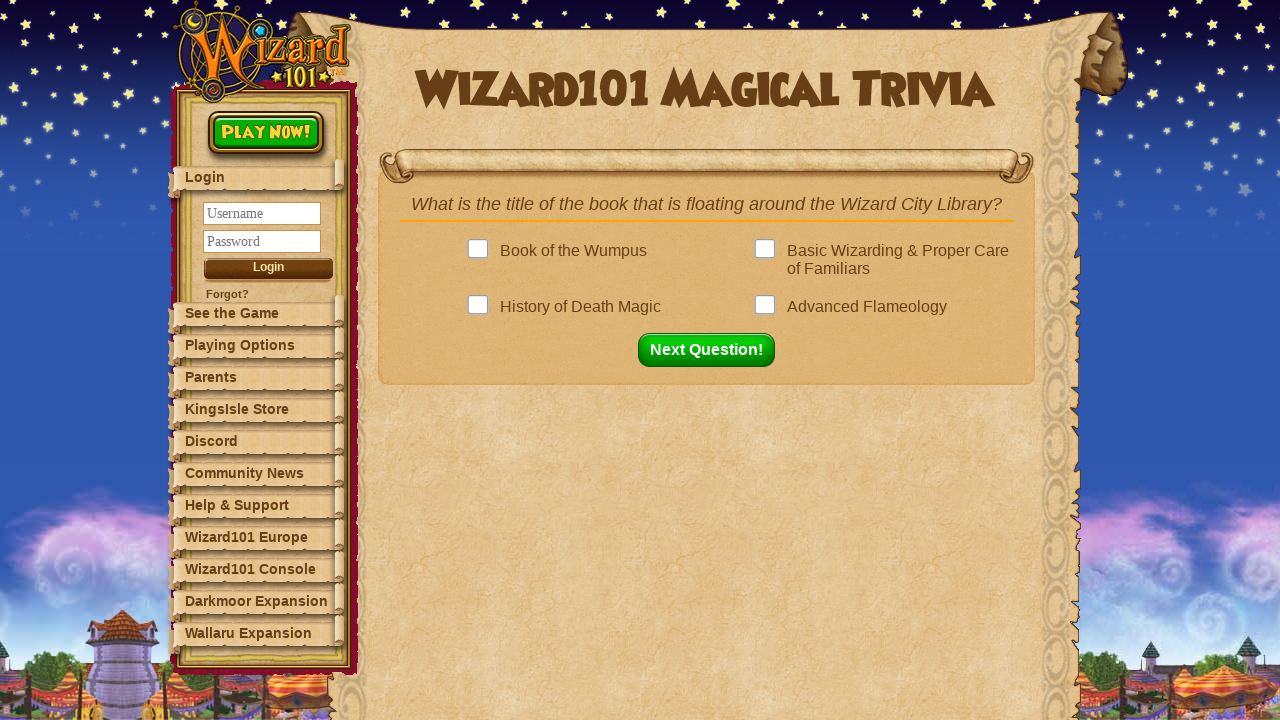

Clicked correct answer: 'Basic Wizarding & Proper Care of Familiars' at (769, 260) on .answer >> nth=1 >> .answerBox
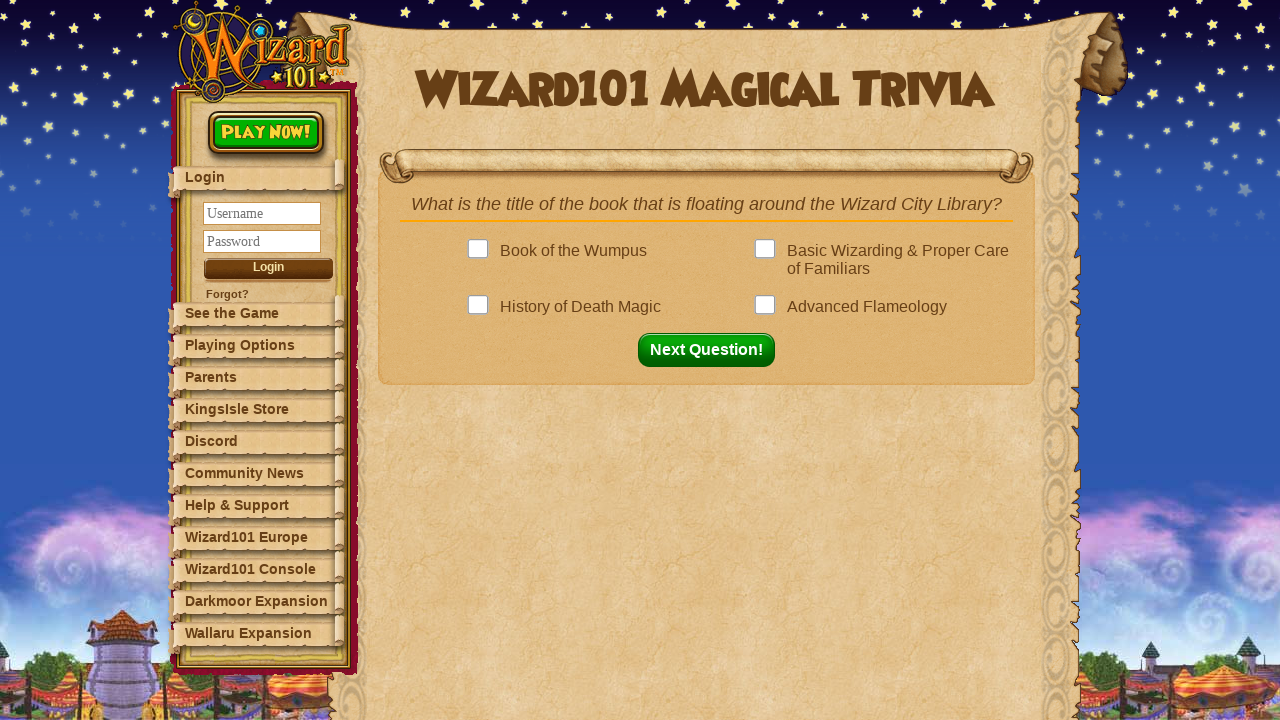

Clicked next question button to proceed to question 11/12 at (712, 350) on button#nextQuestion
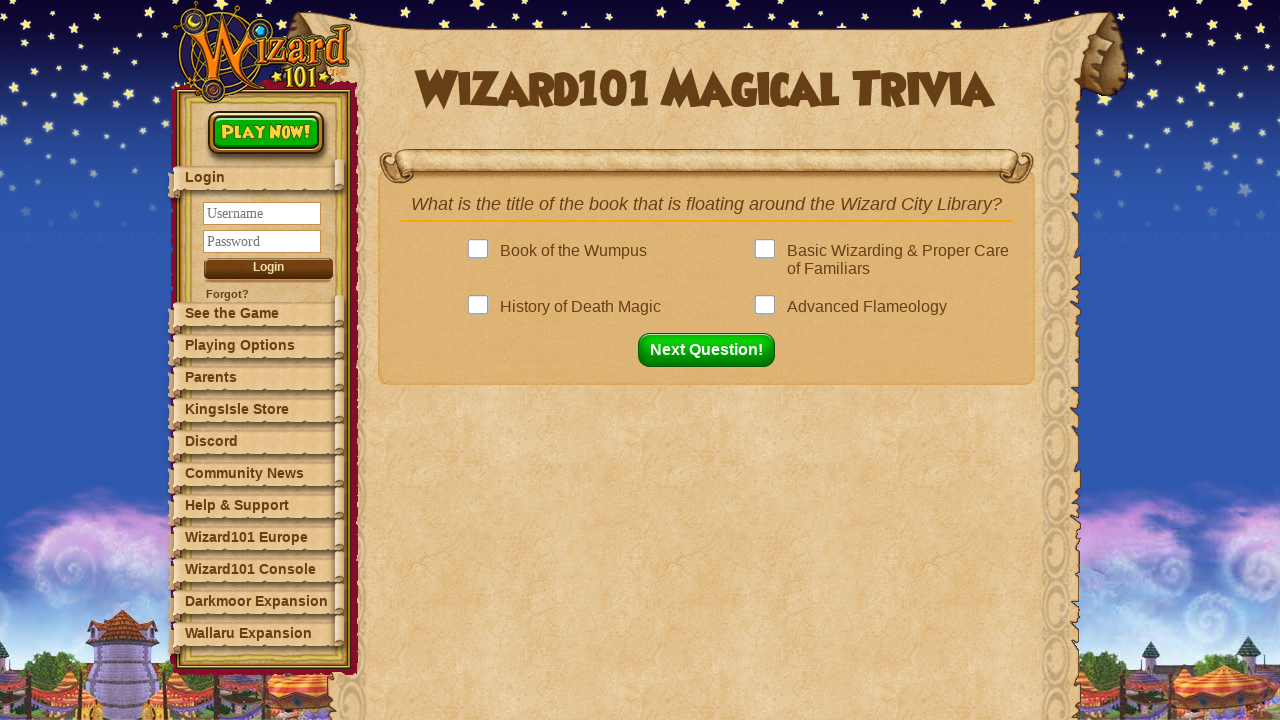

Question element loaded (question 11/12)
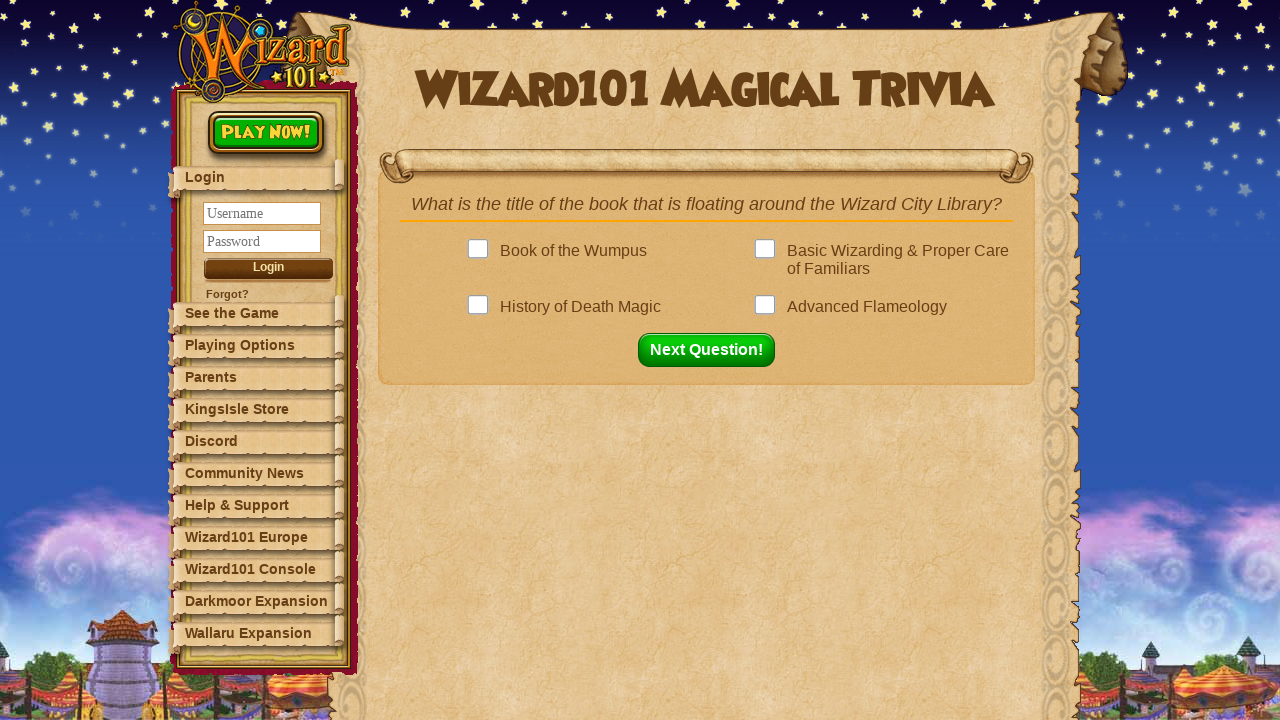

Retrieved question text: 'What is the title of the book that is floating around the Wizard City Library?'
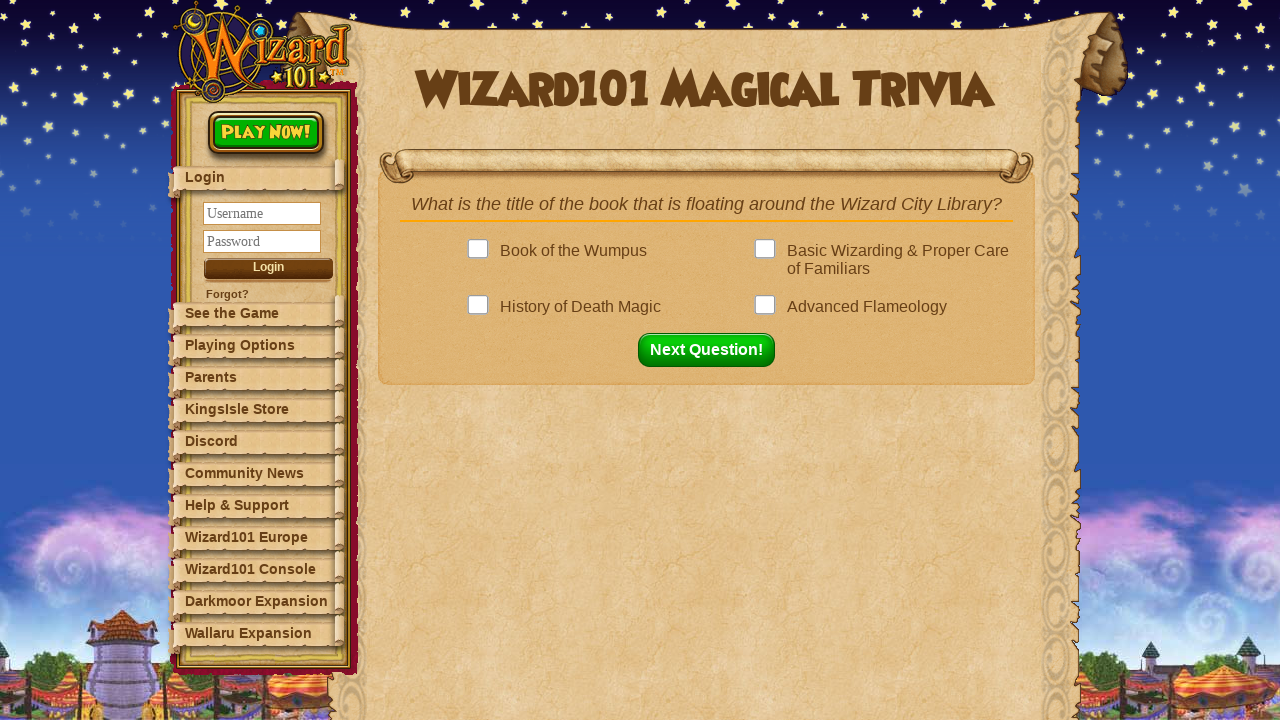

Looked up answer in dictionary: 'Basic Wizarding & Proper Care of Familiars'
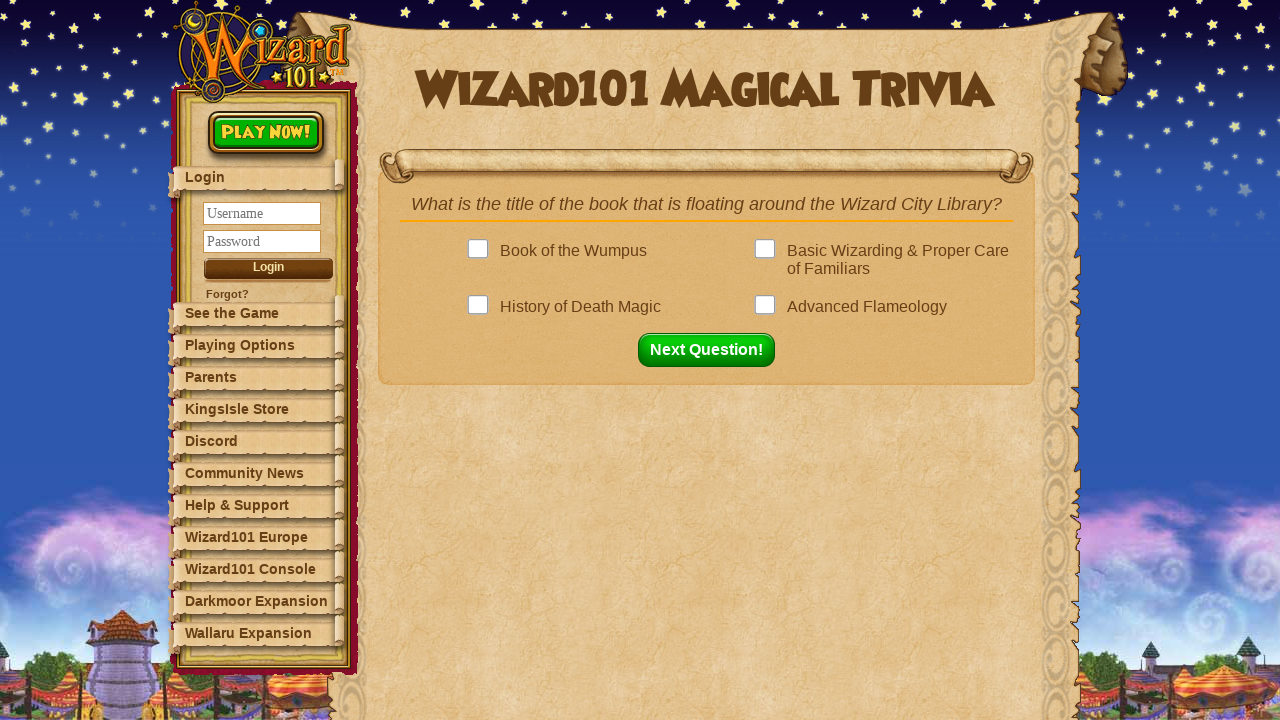

Retrieved all answer options (4 options found)
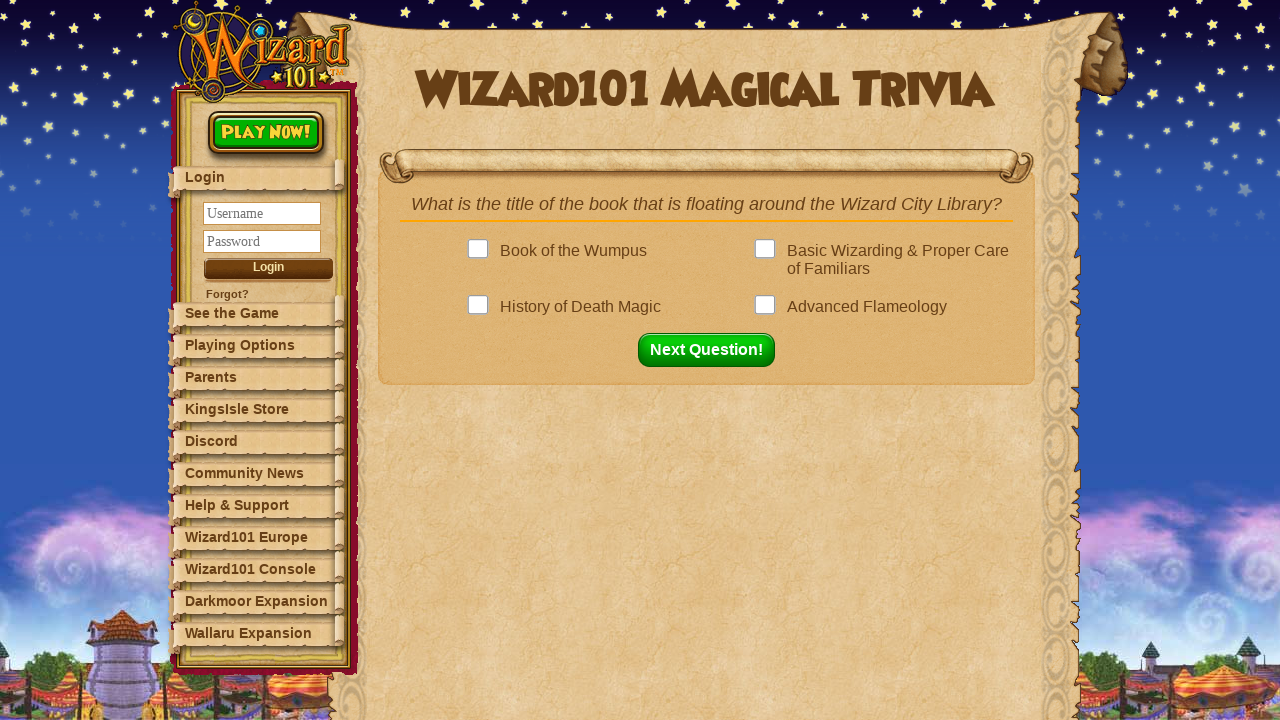

Checking option text: 'Book of the Wumpus'
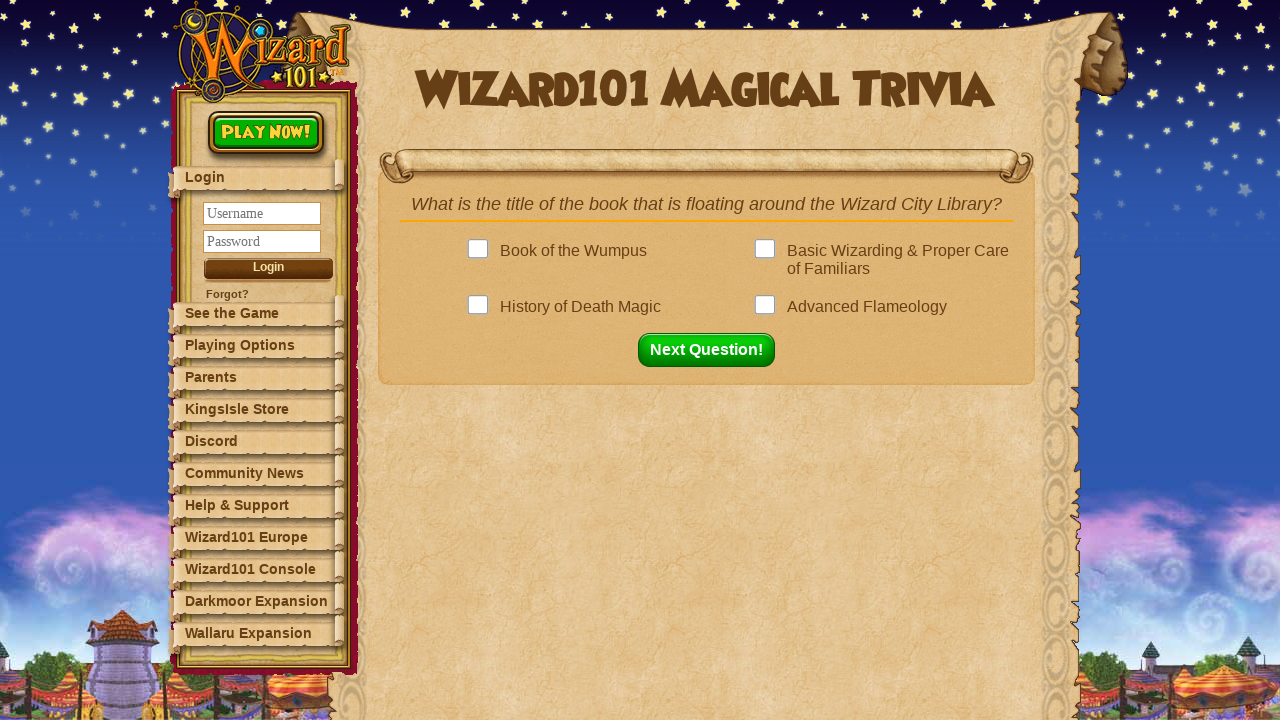

Checking option text: 'Basic Wizarding & Proper Care of Familiars'
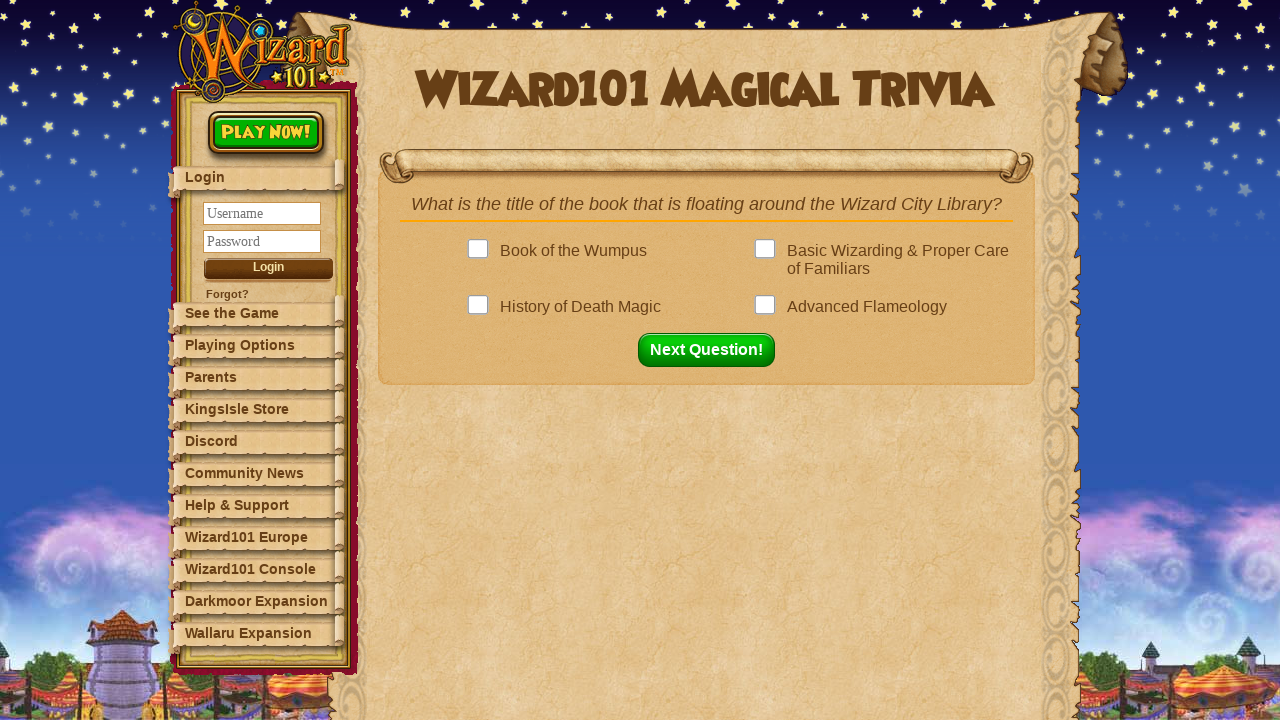

Next button is now visible
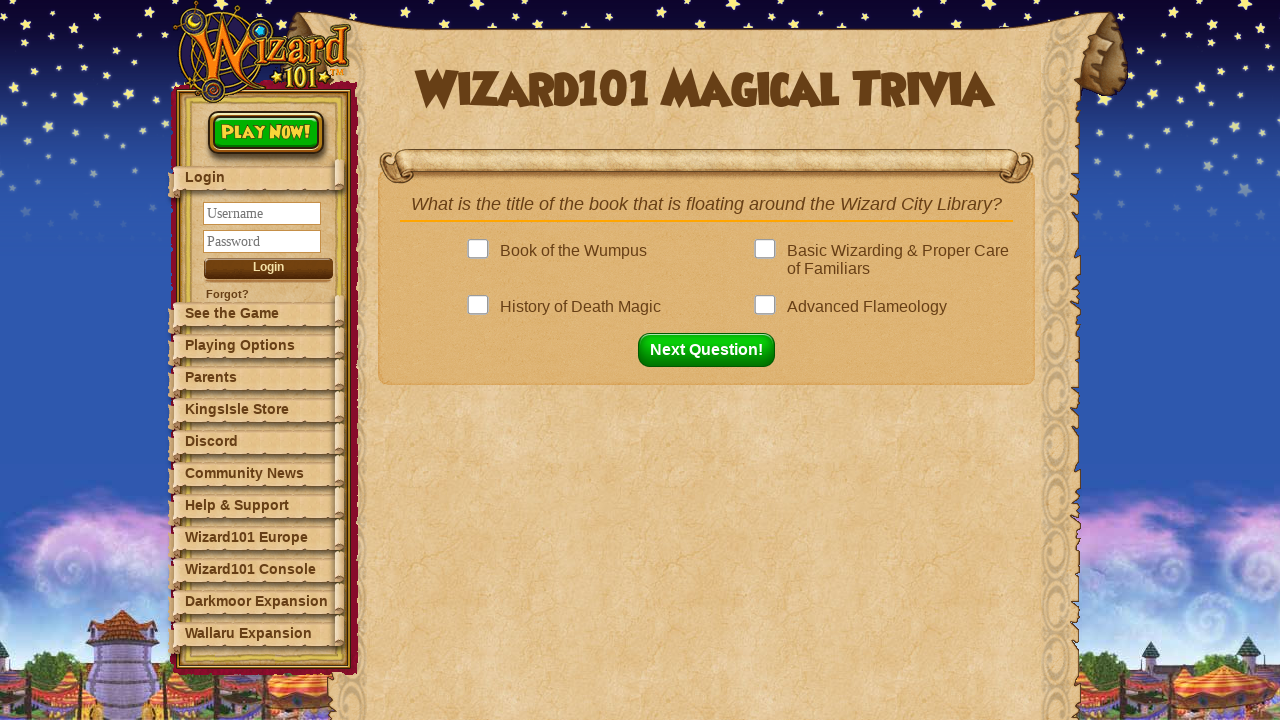

Clicked correct answer: 'Basic Wizarding & Proper Care of Familiars' at (769, 260) on .answer >> nth=1 >> .answerBox
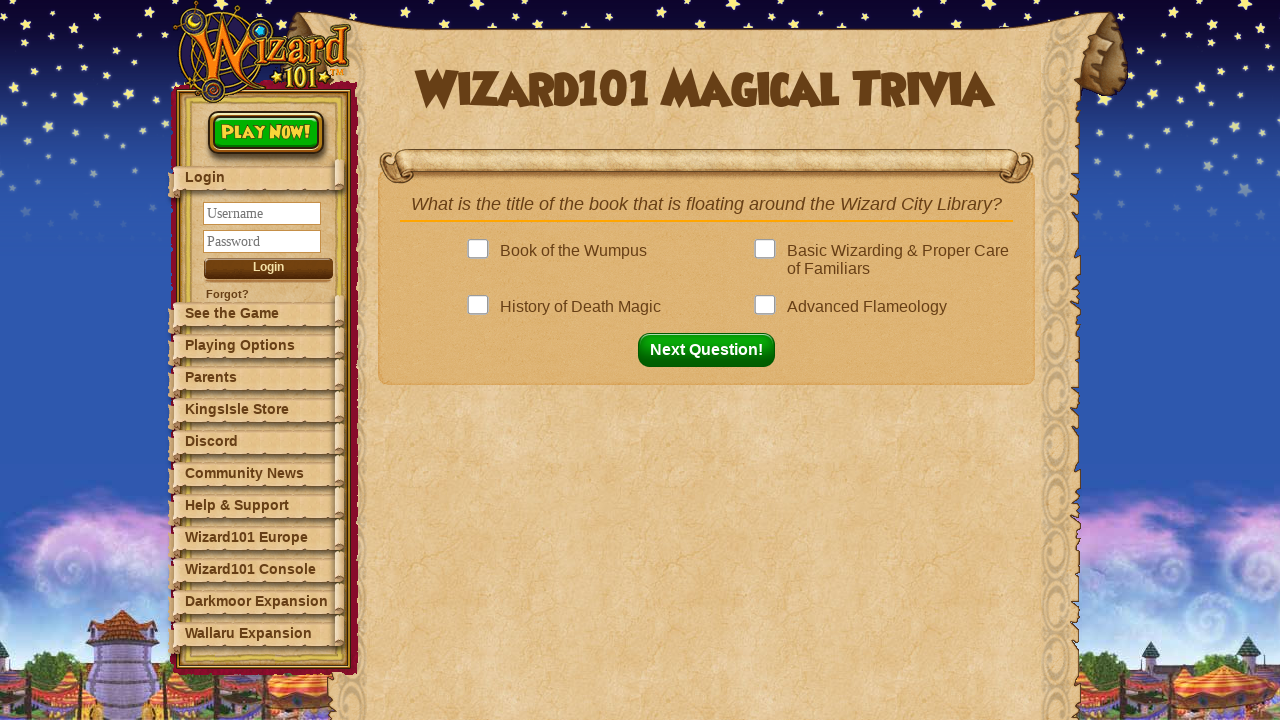

Clicked next question button to proceed to question 12/12 at (712, 350) on button#nextQuestion
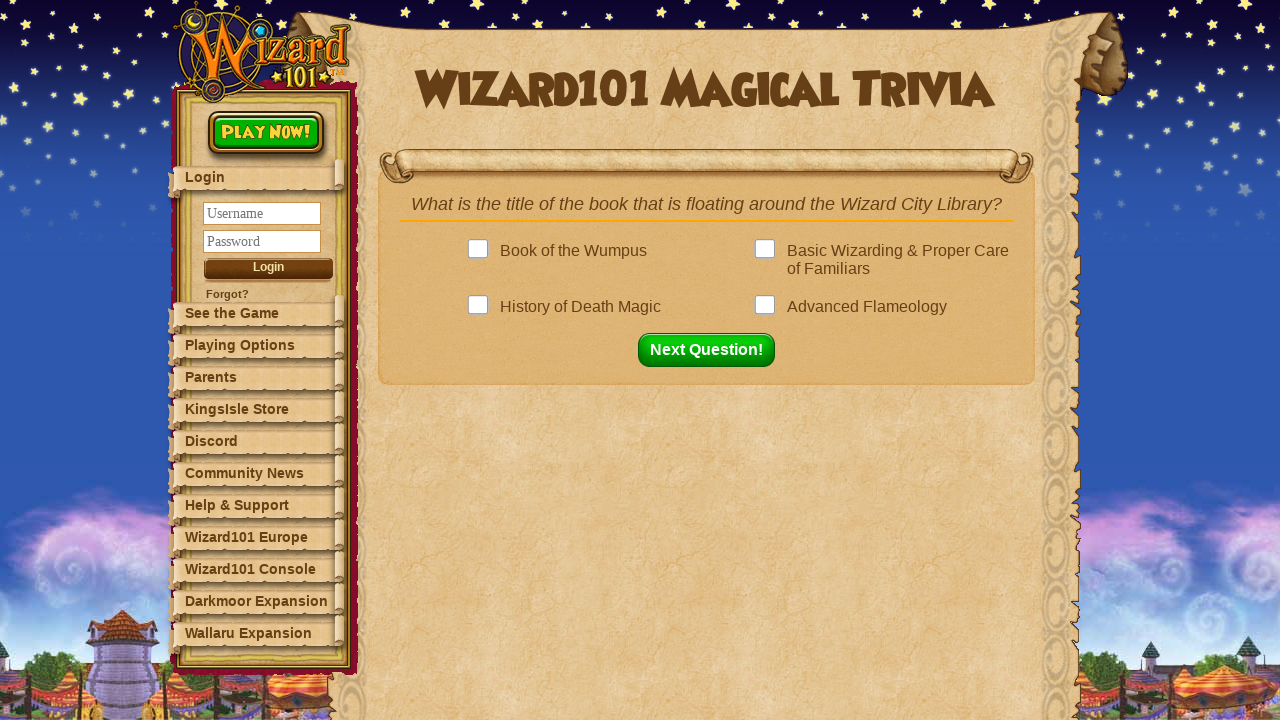

Question element loaded (question 12/12)
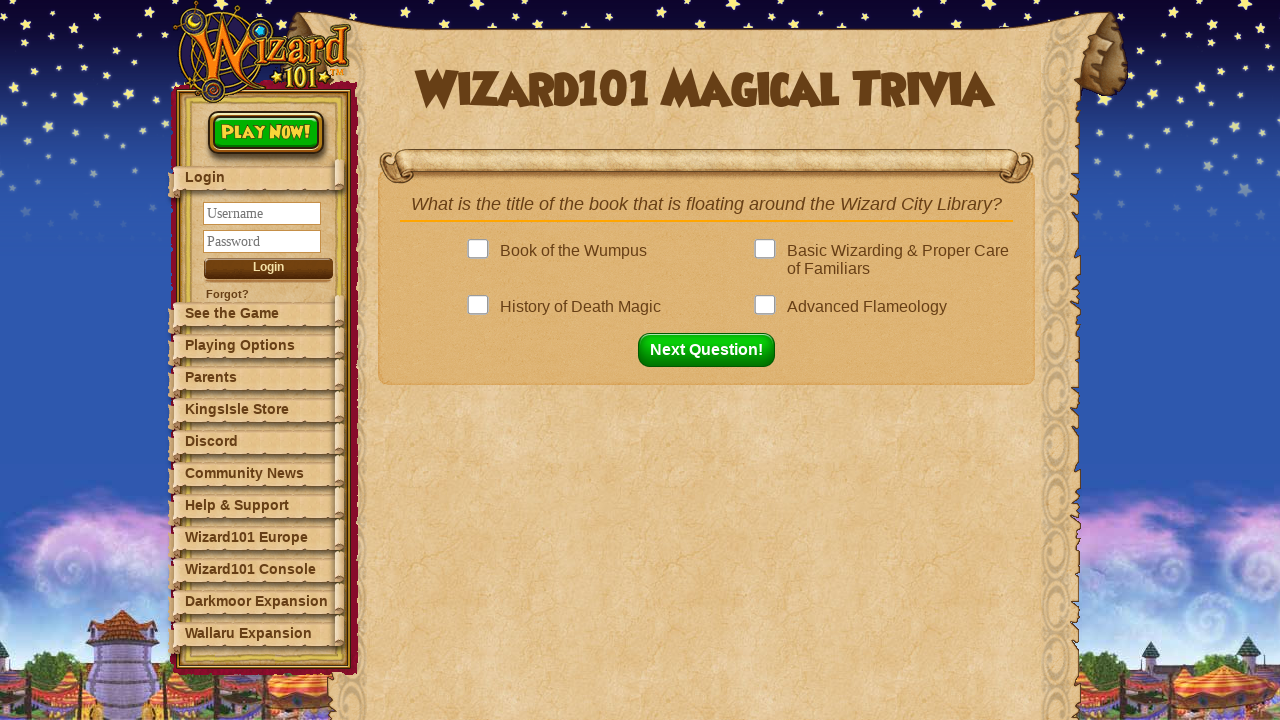

Retrieved question text: 'What is the title of the book that is floating around the Wizard City Library?'
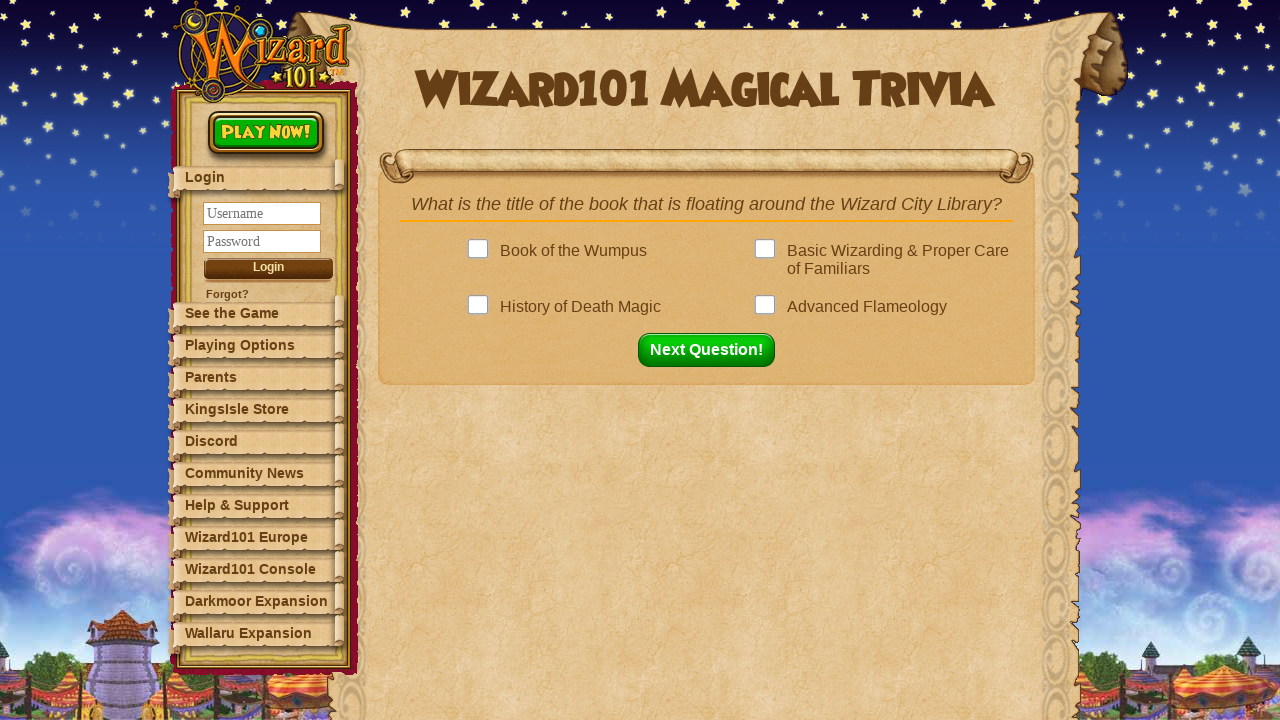

Looked up answer in dictionary: 'Basic Wizarding & Proper Care of Familiars'
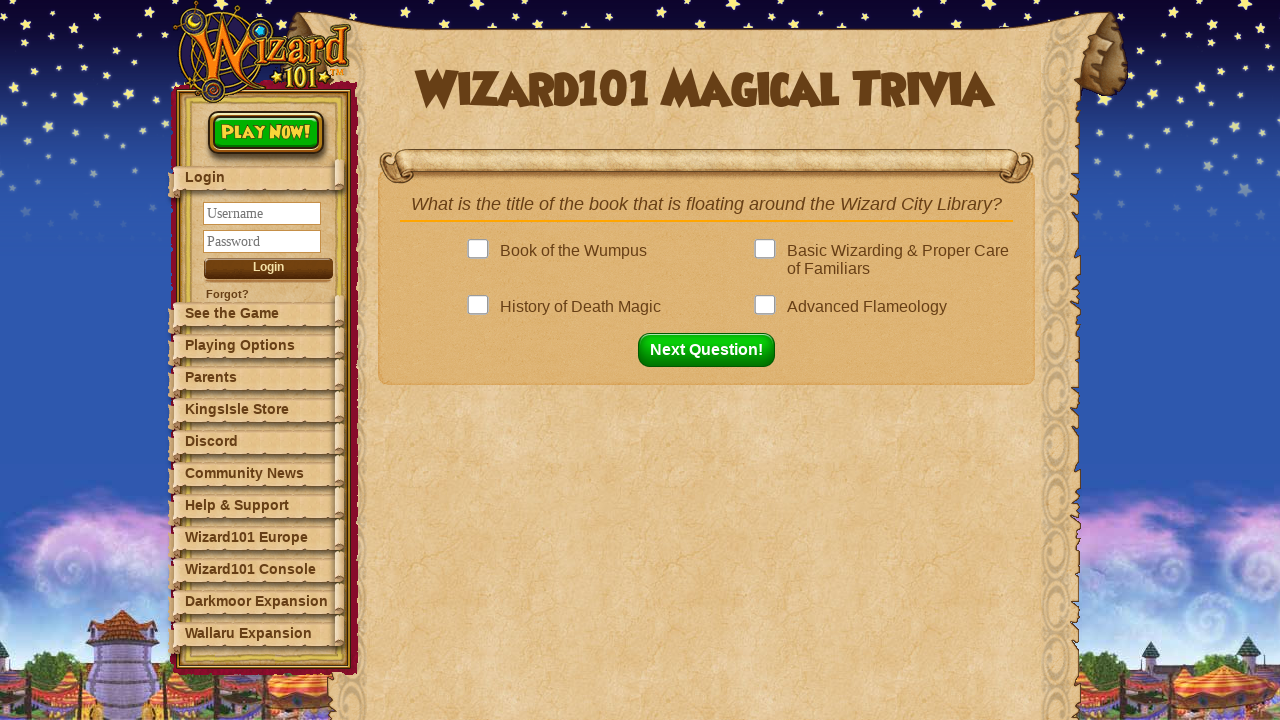

Retrieved all answer options (4 options found)
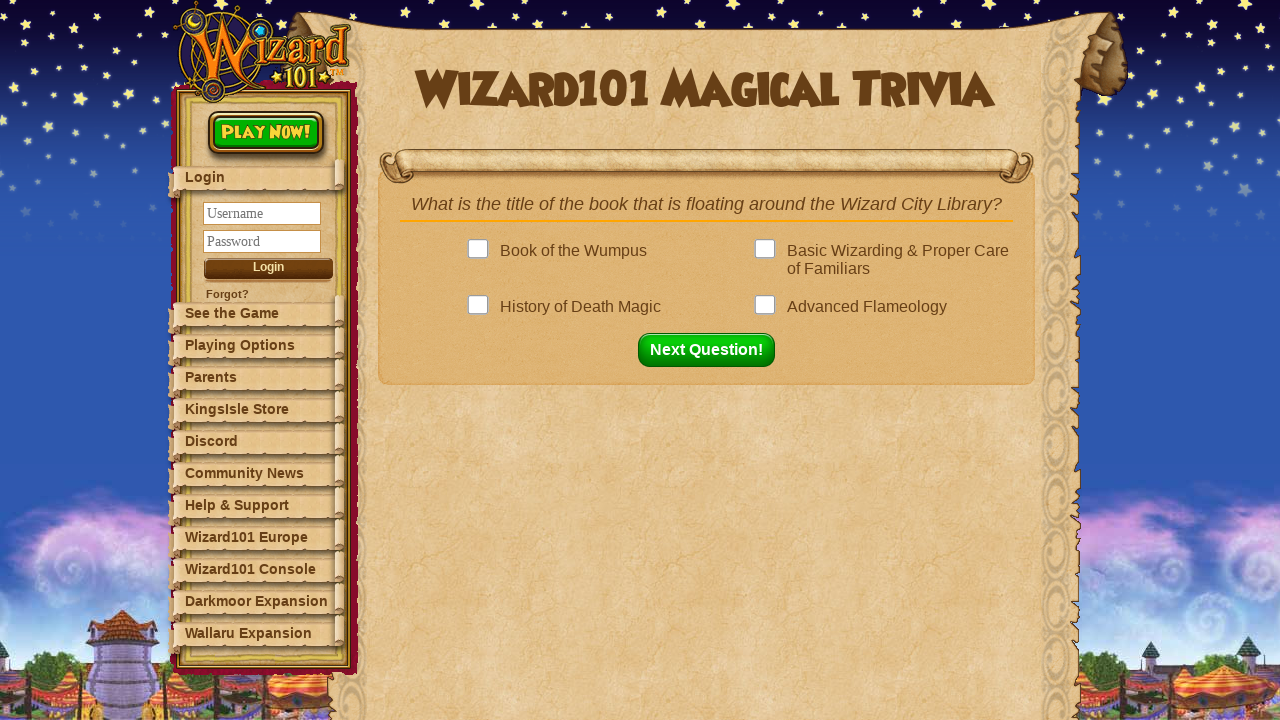

Checking option text: 'Book of the Wumpus'
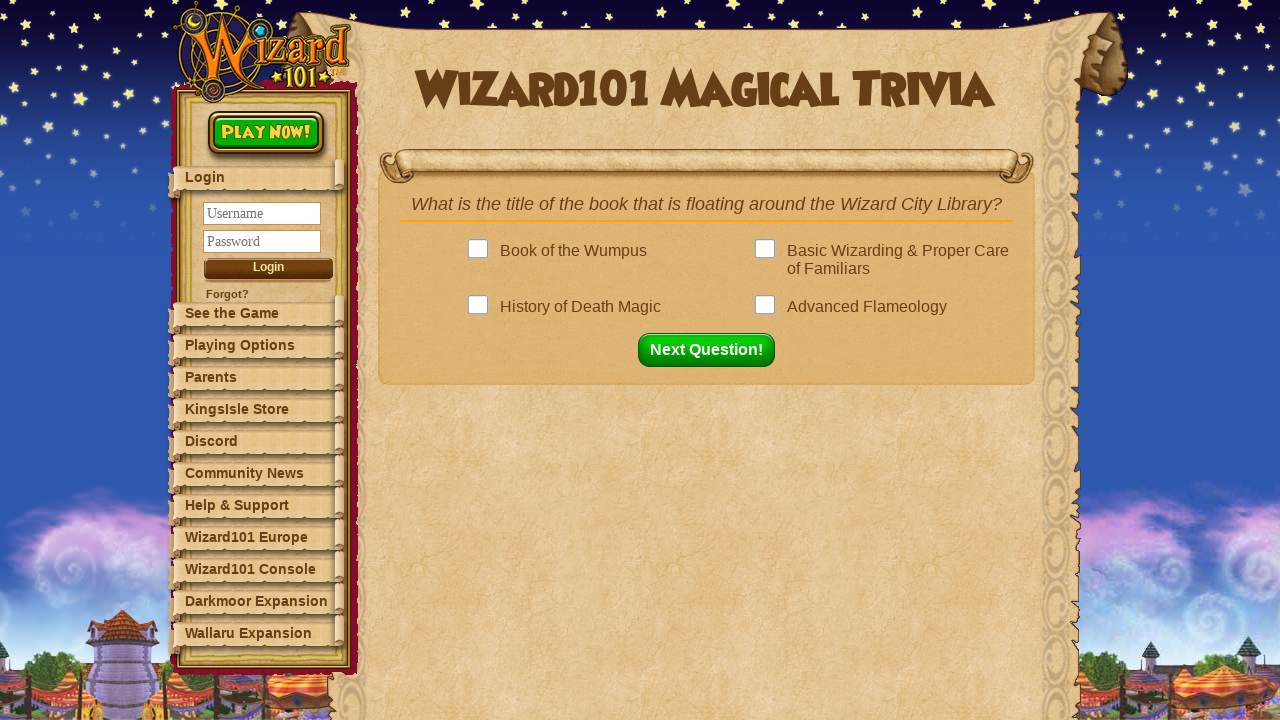

Checking option text: 'Basic Wizarding & Proper Care of Familiars'
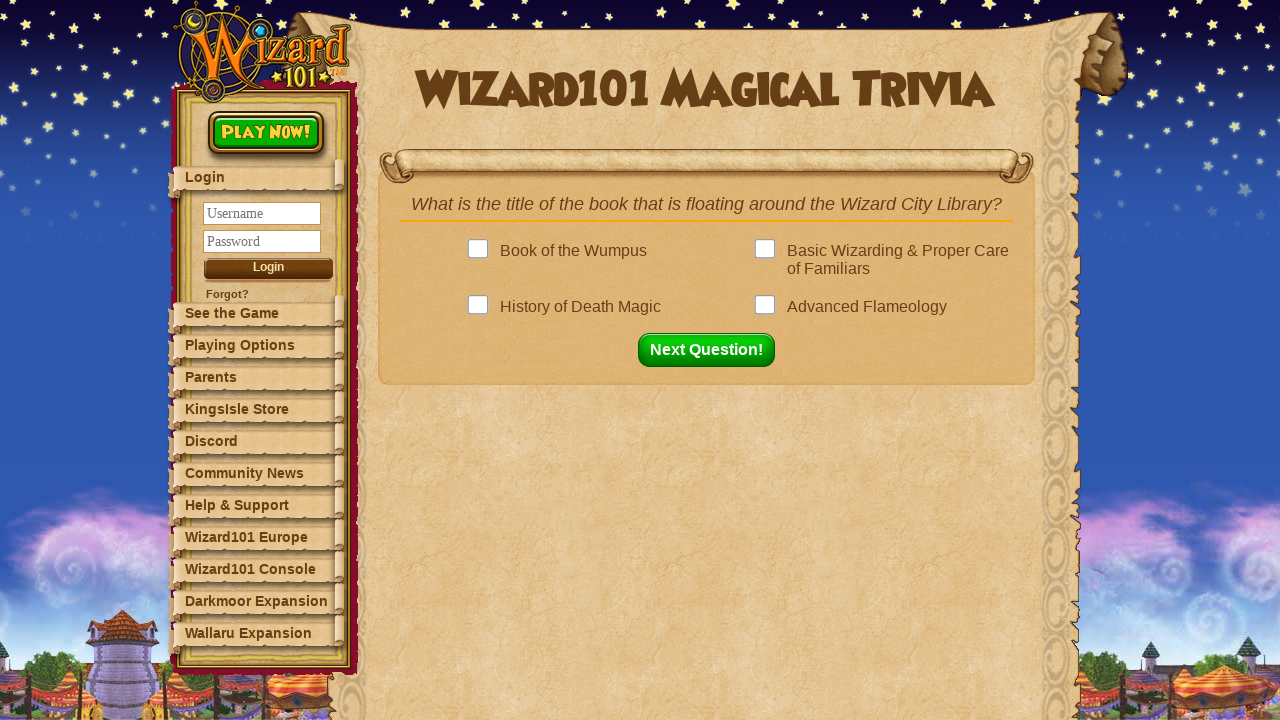

Next button is now visible
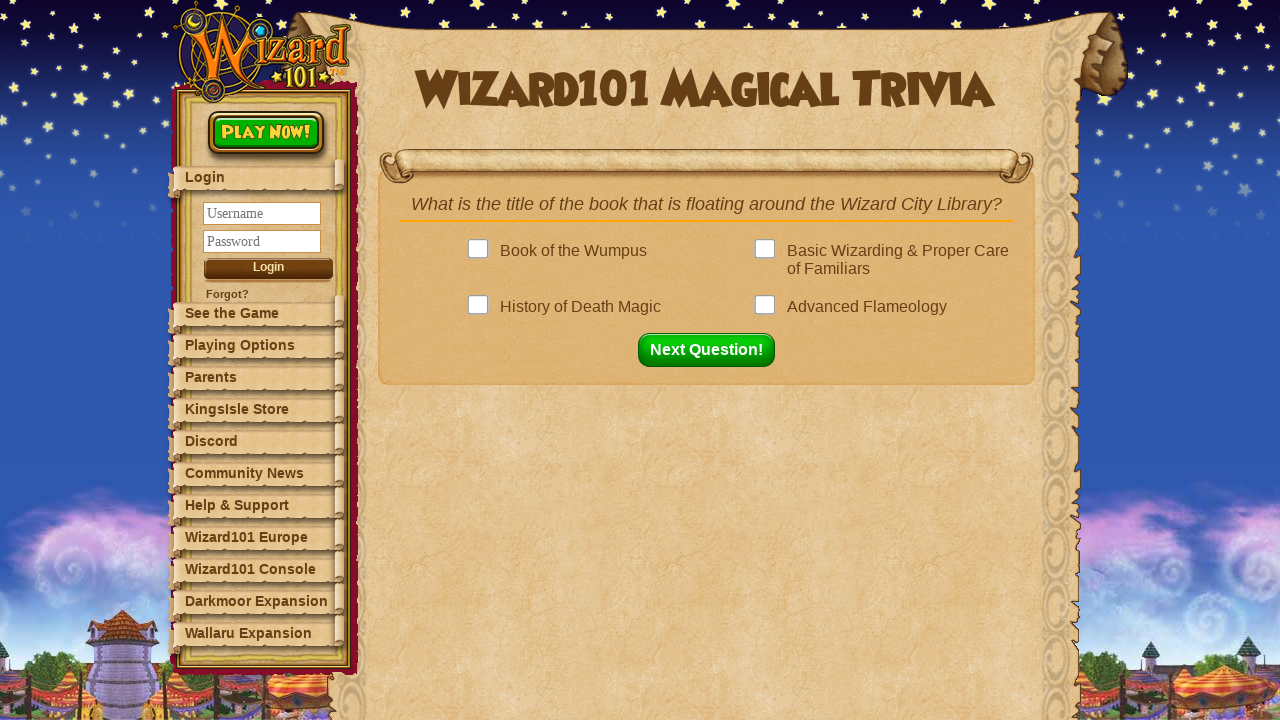

Clicked correct answer: 'Basic Wizarding & Proper Care of Familiars' at (769, 260) on .answer >> nth=1 >> .answerBox
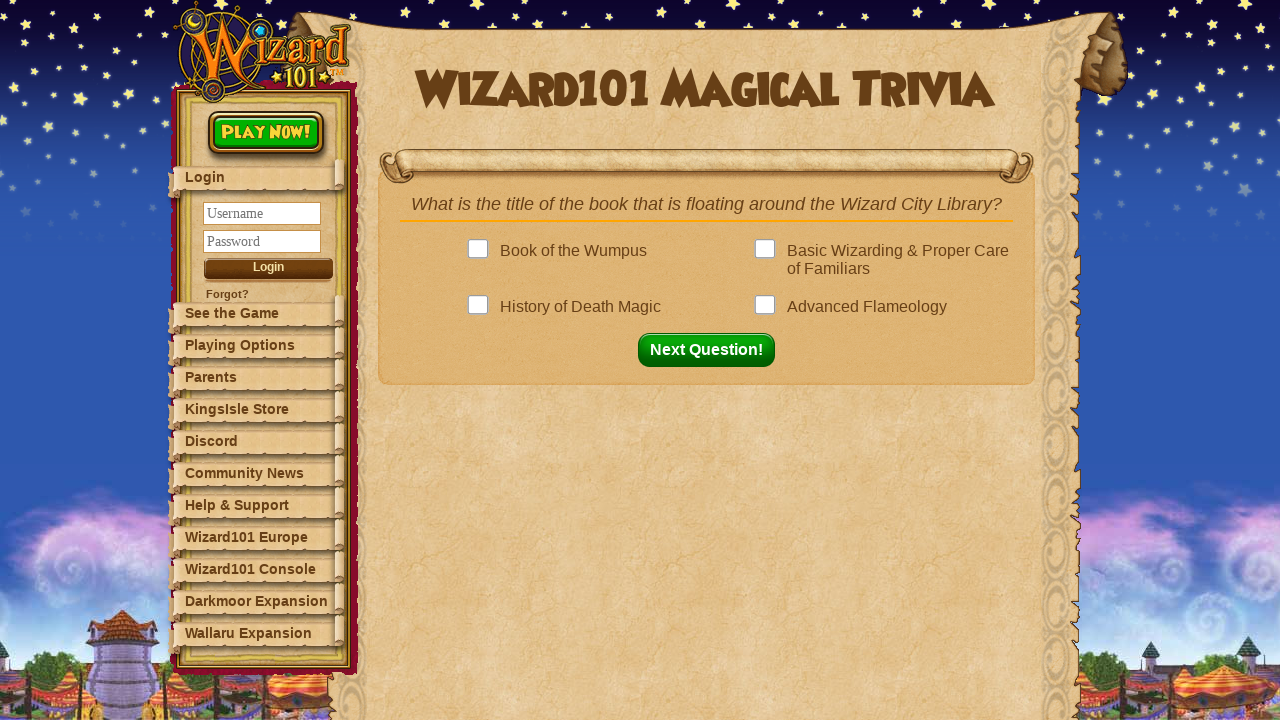

Clicked next question button to proceed to question 13/12 at (712, 350) on button#nextQuestion
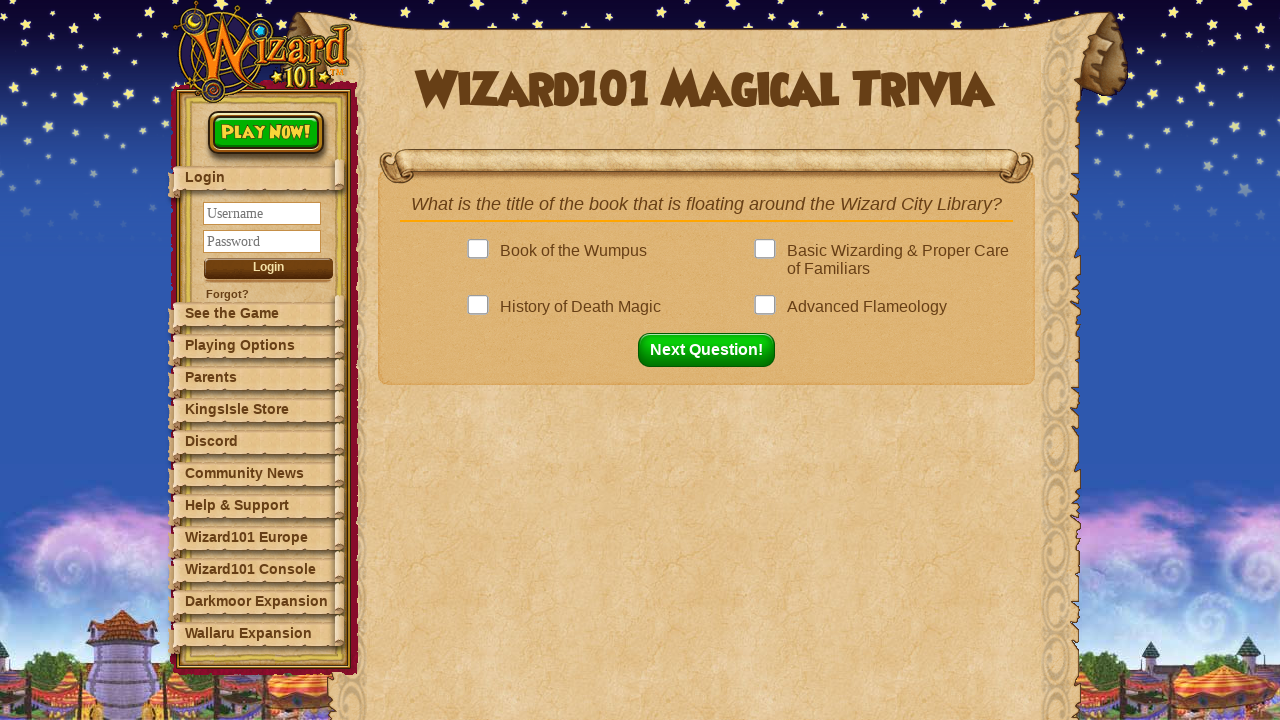

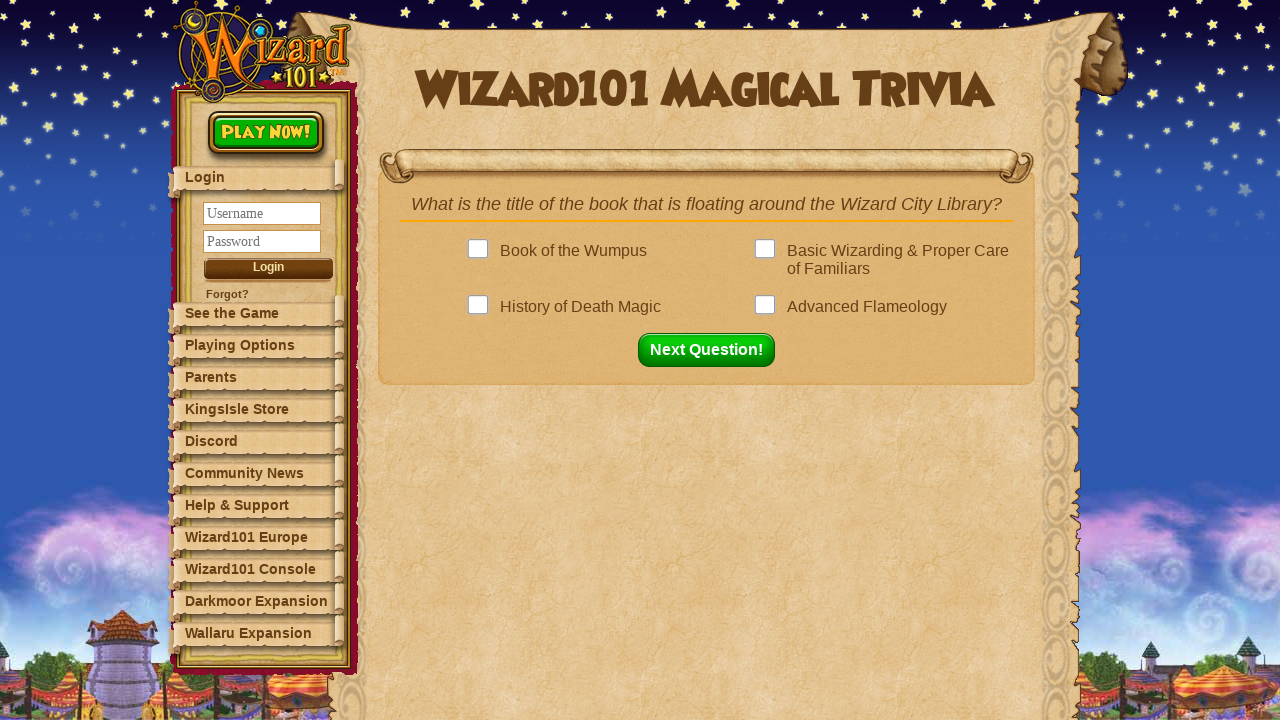